Tests a large form by filling all input fields with a value and submitting the form by clicking the submit button.

Starting URL: http://suninjuly.github.io/huge_form.html

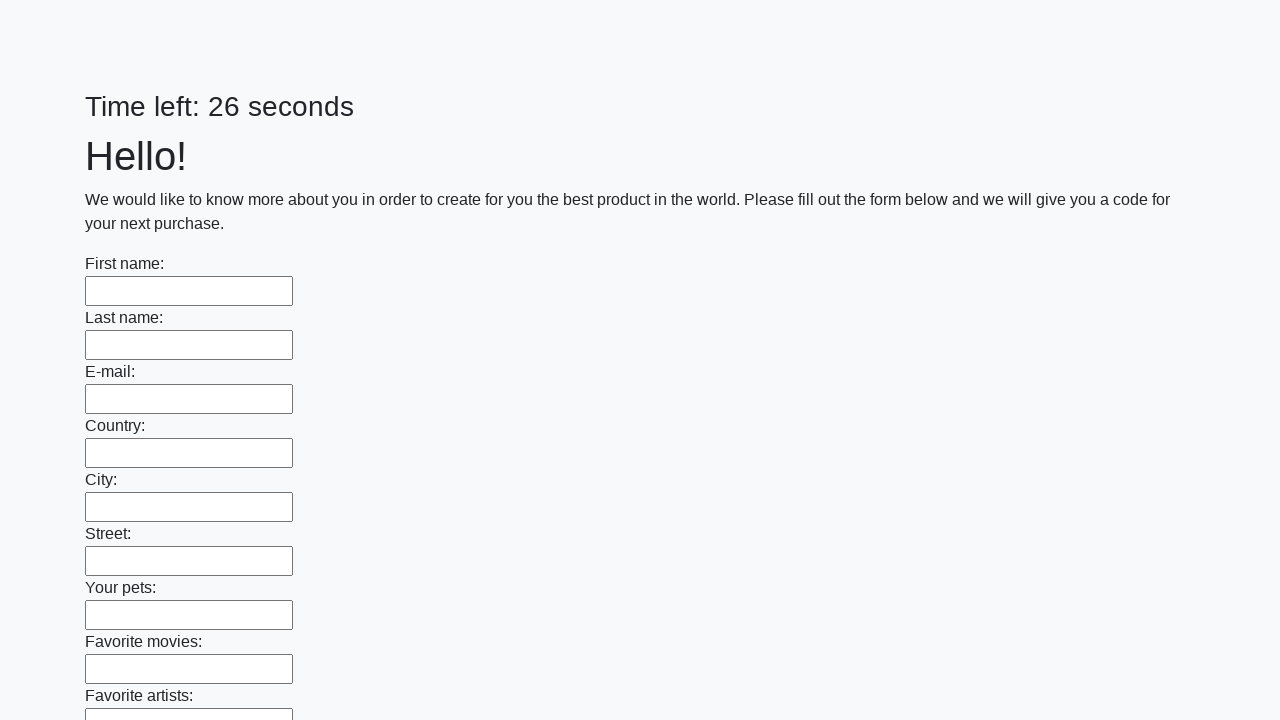

Located all input elements on the huge form
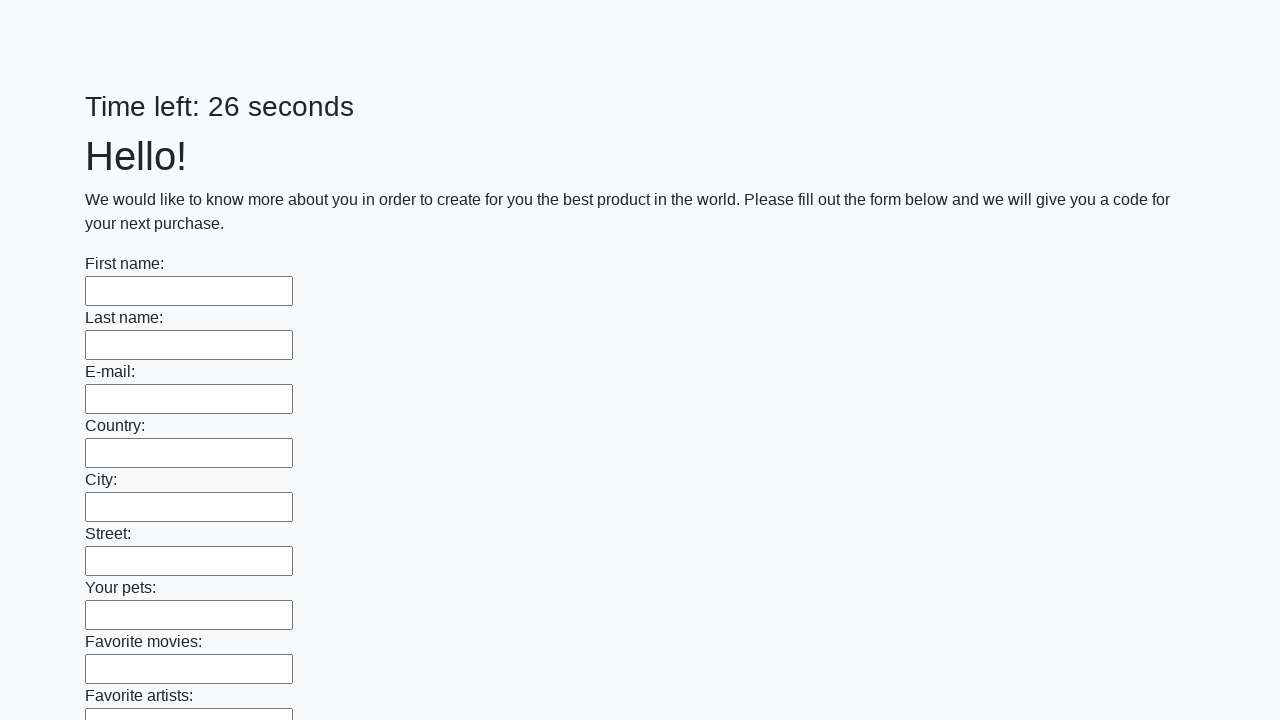

Filled an input field with '1' on input >> nth=0
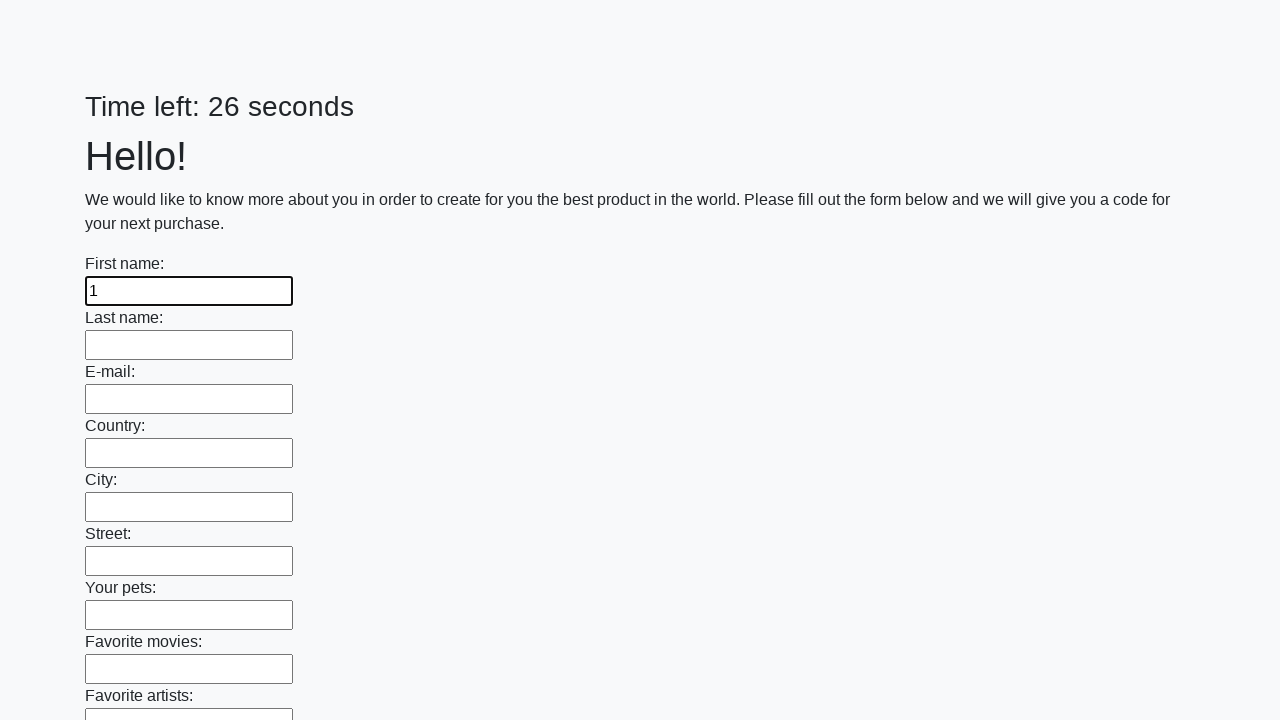

Filled an input field with '1' on input >> nth=1
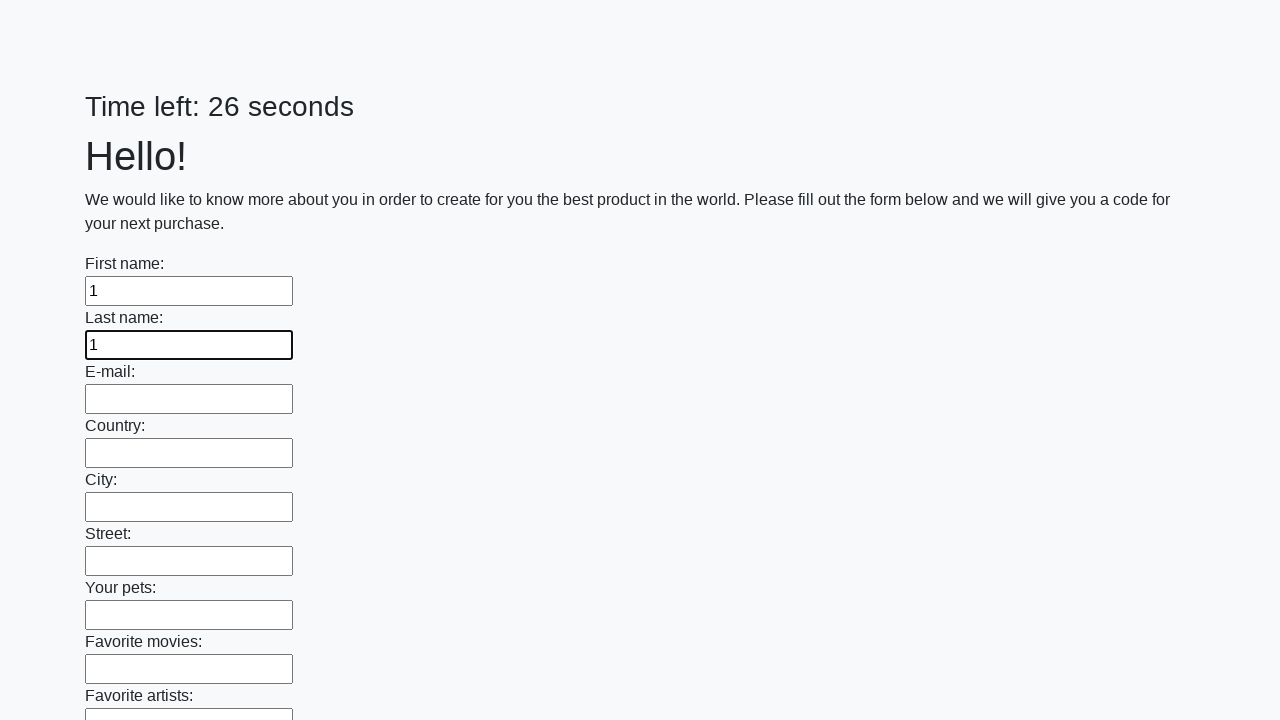

Filled an input field with '1' on input >> nth=2
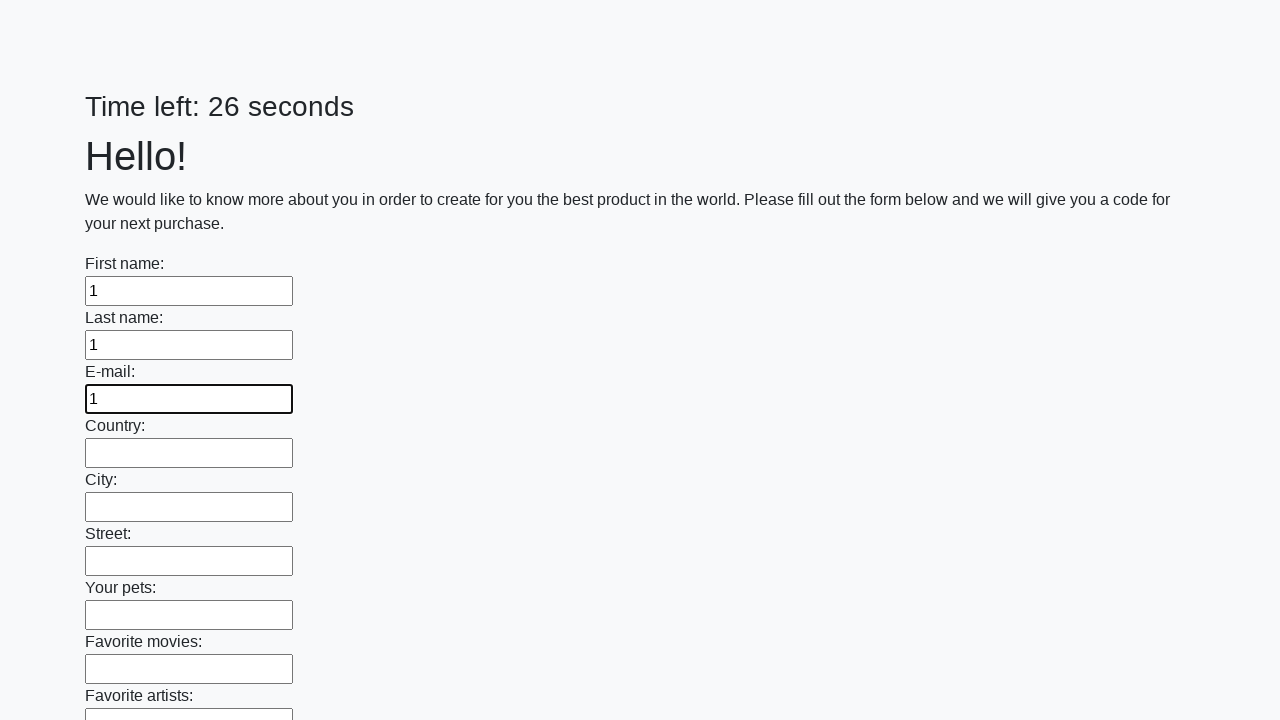

Filled an input field with '1' on input >> nth=3
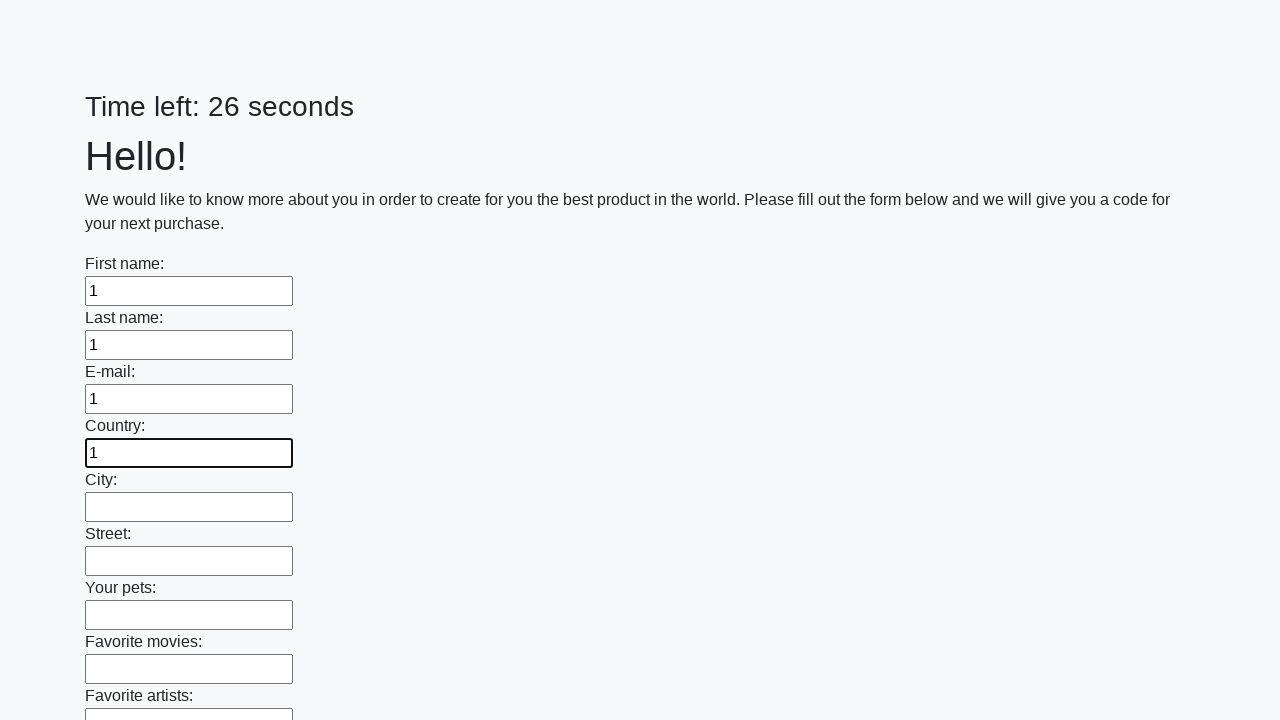

Filled an input field with '1' on input >> nth=4
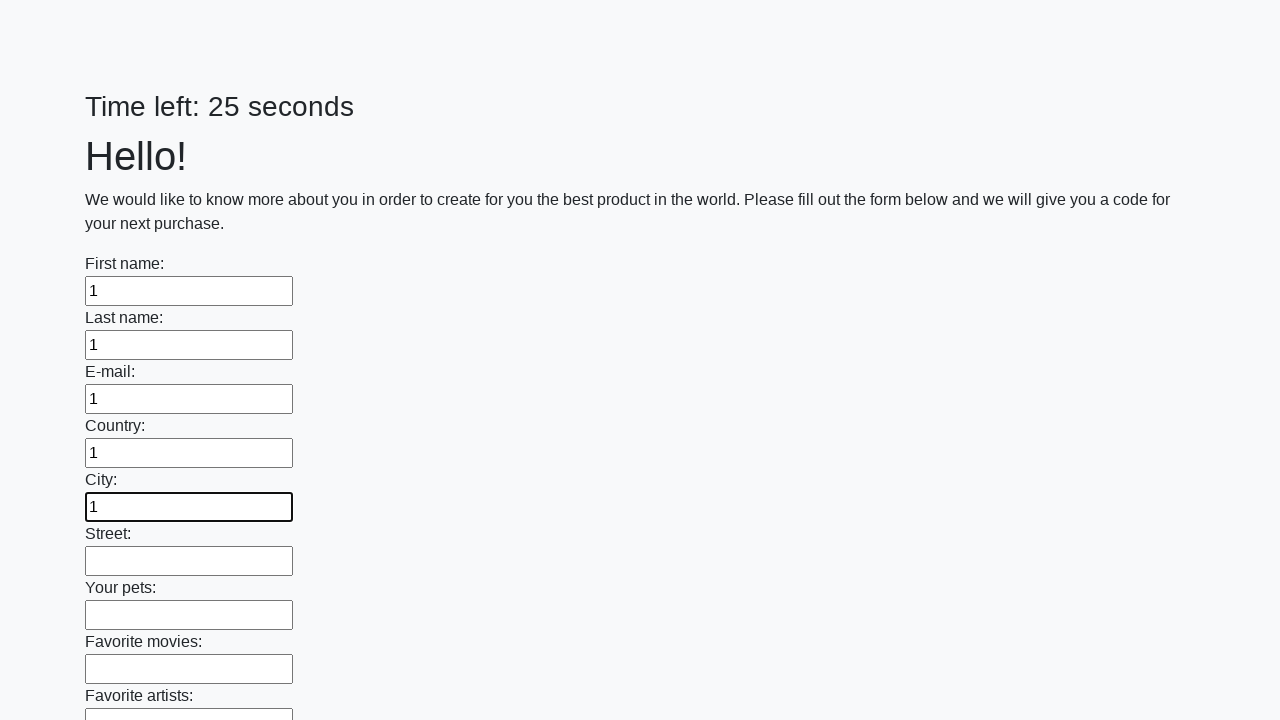

Filled an input field with '1' on input >> nth=5
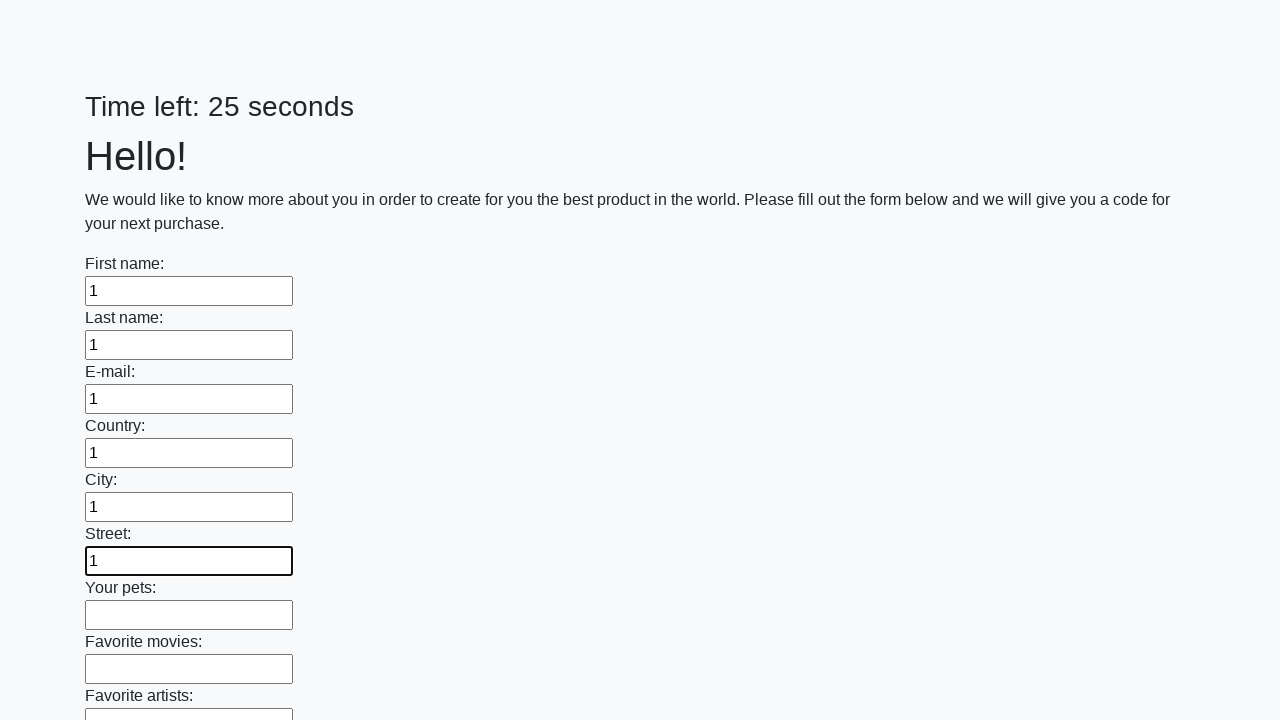

Filled an input field with '1' on input >> nth=6
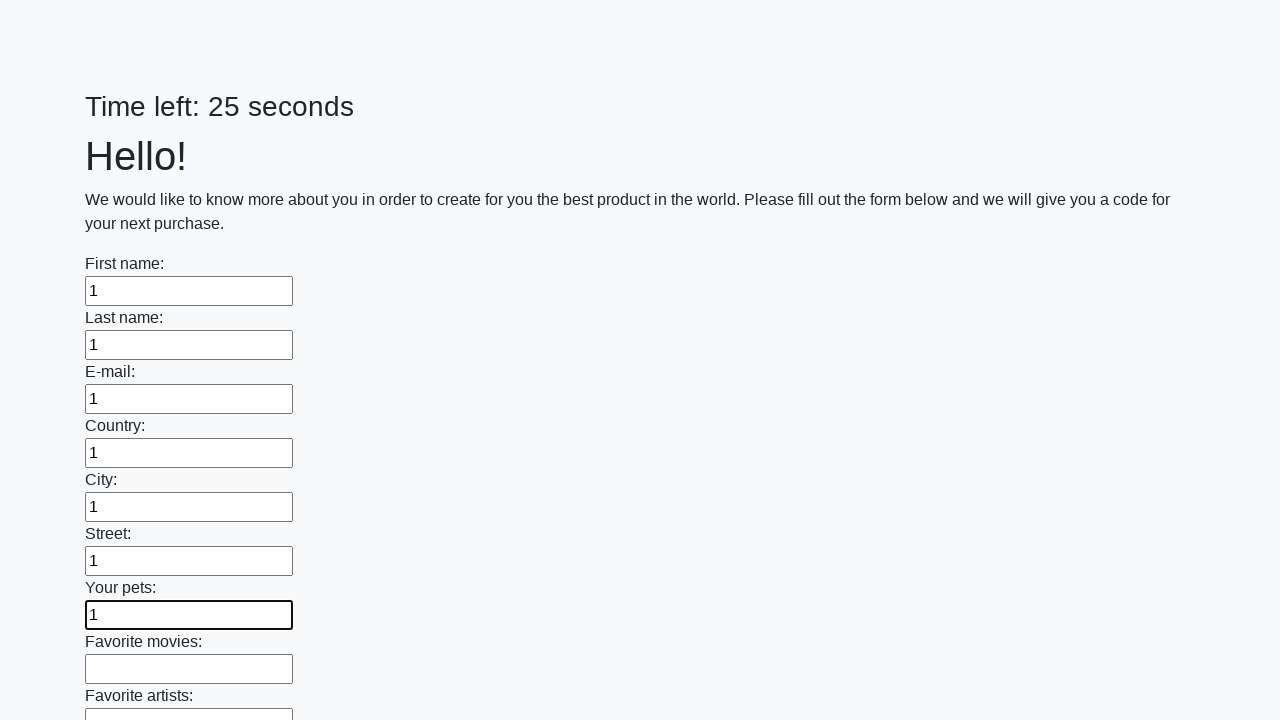

Filled an input field with '1' on input >> nth=7
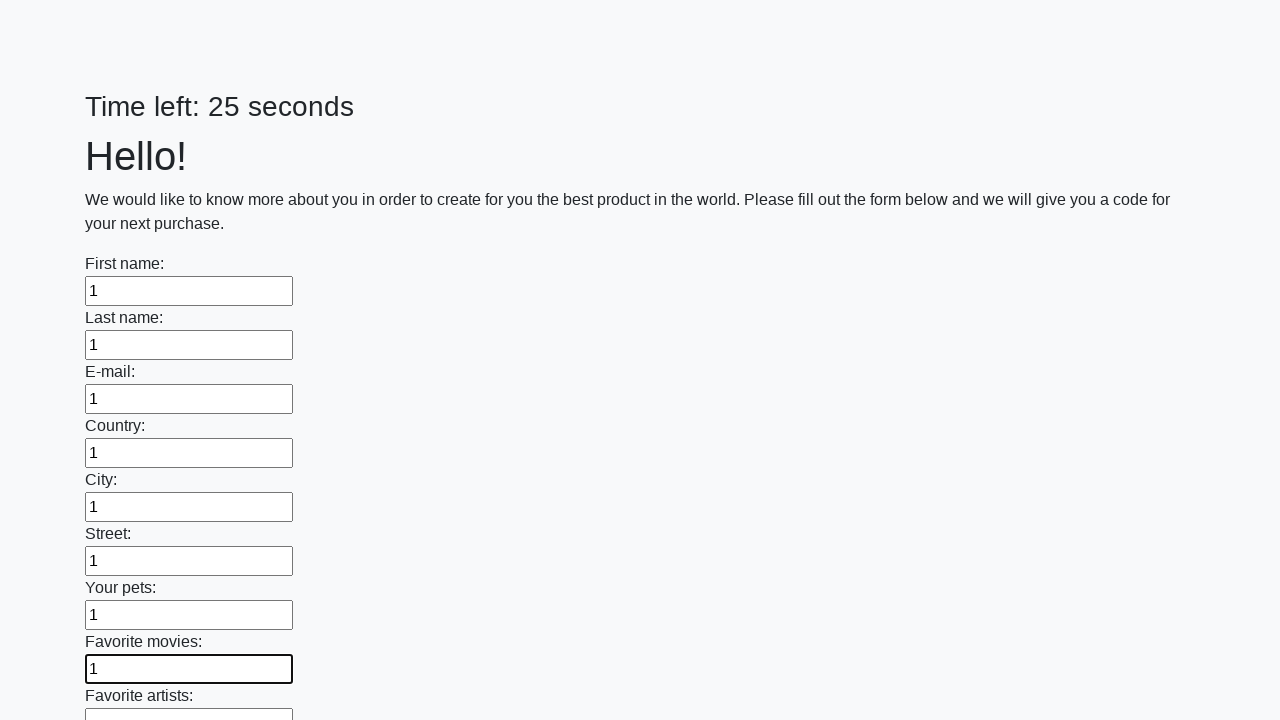

Filled an input field with '1' on input >> nth=8
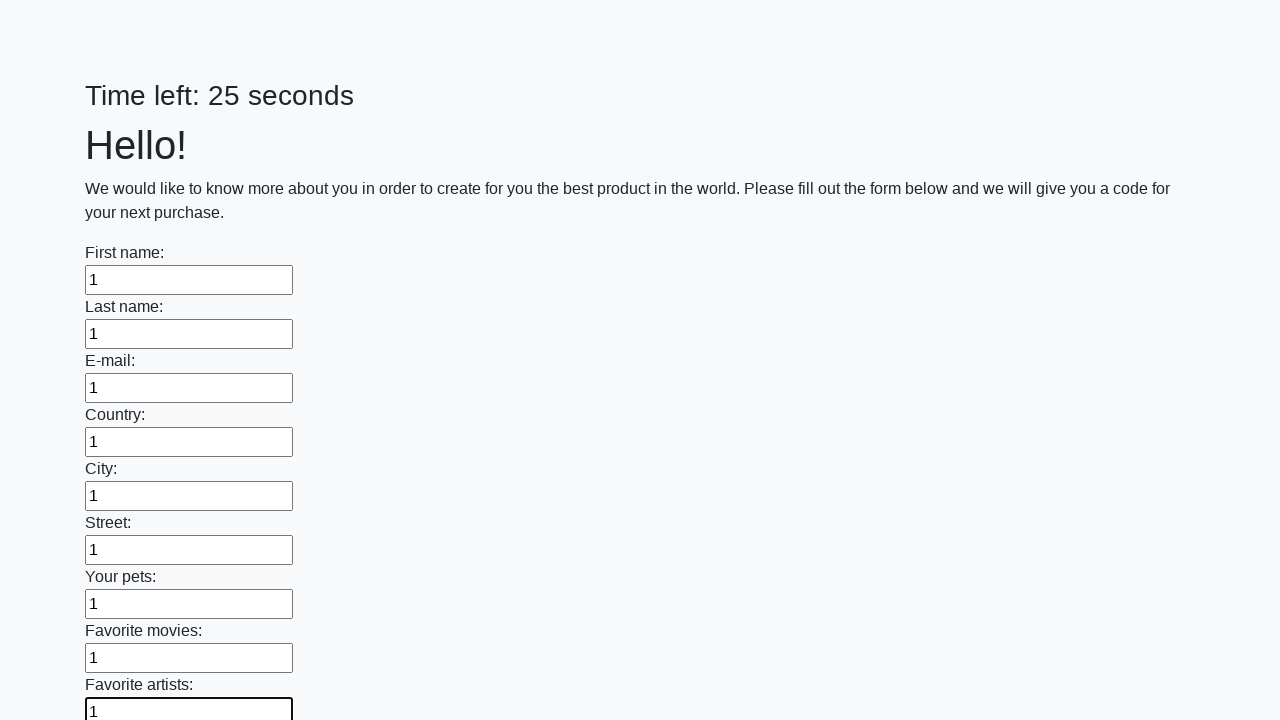

Filled an input field with '1' on input >> nth=9
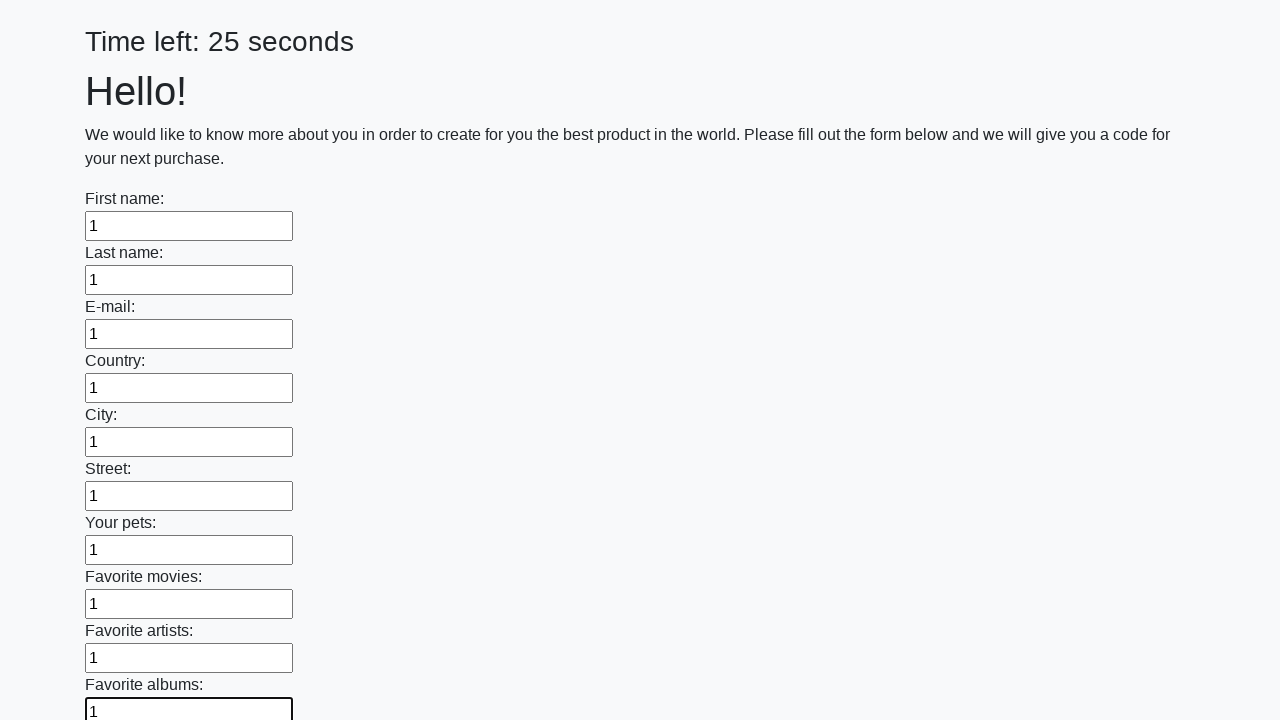

Filled an input field with '1' on input >> nth=10
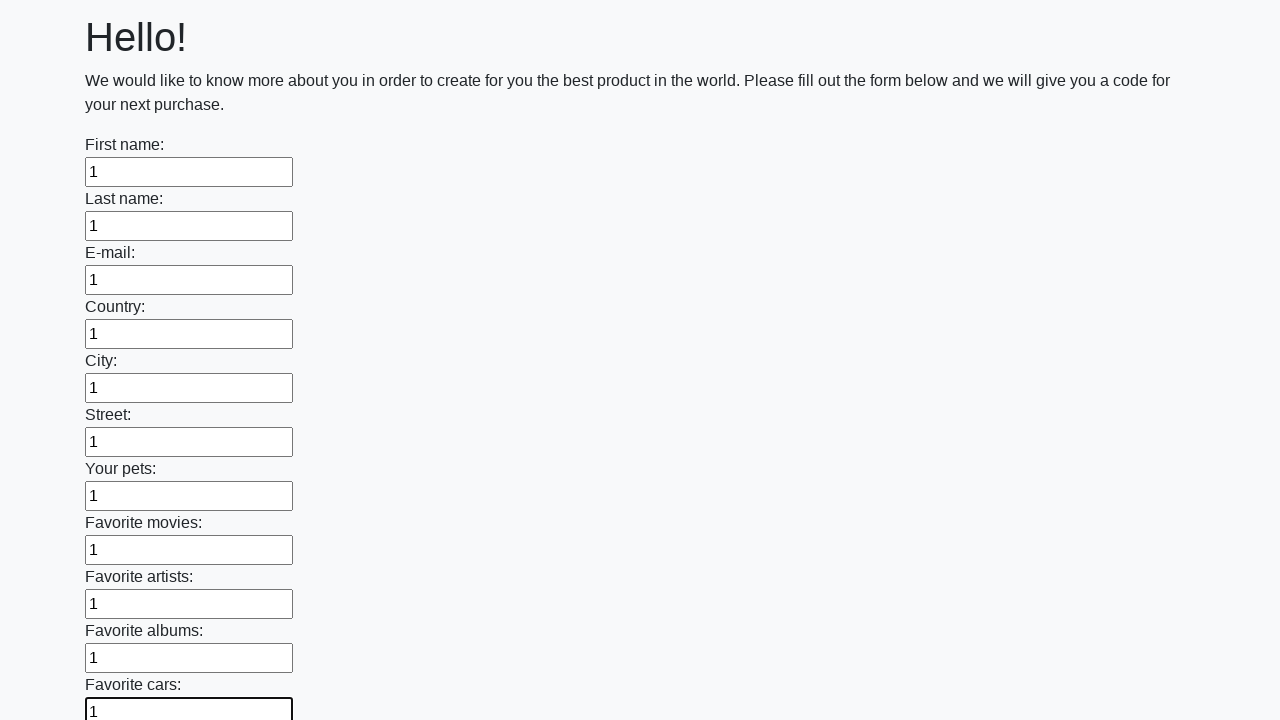

Filled an input field with '1' on input >> nth=11
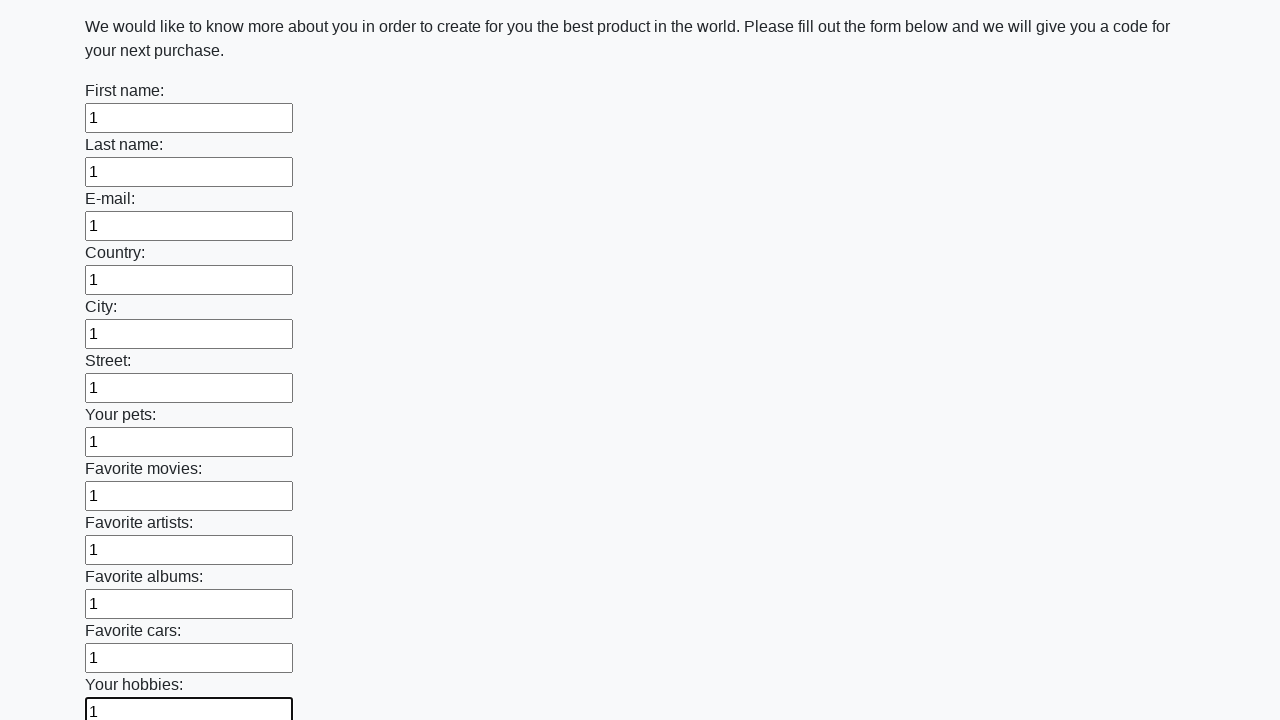

Filled an input field with '1' on input >> nth=12
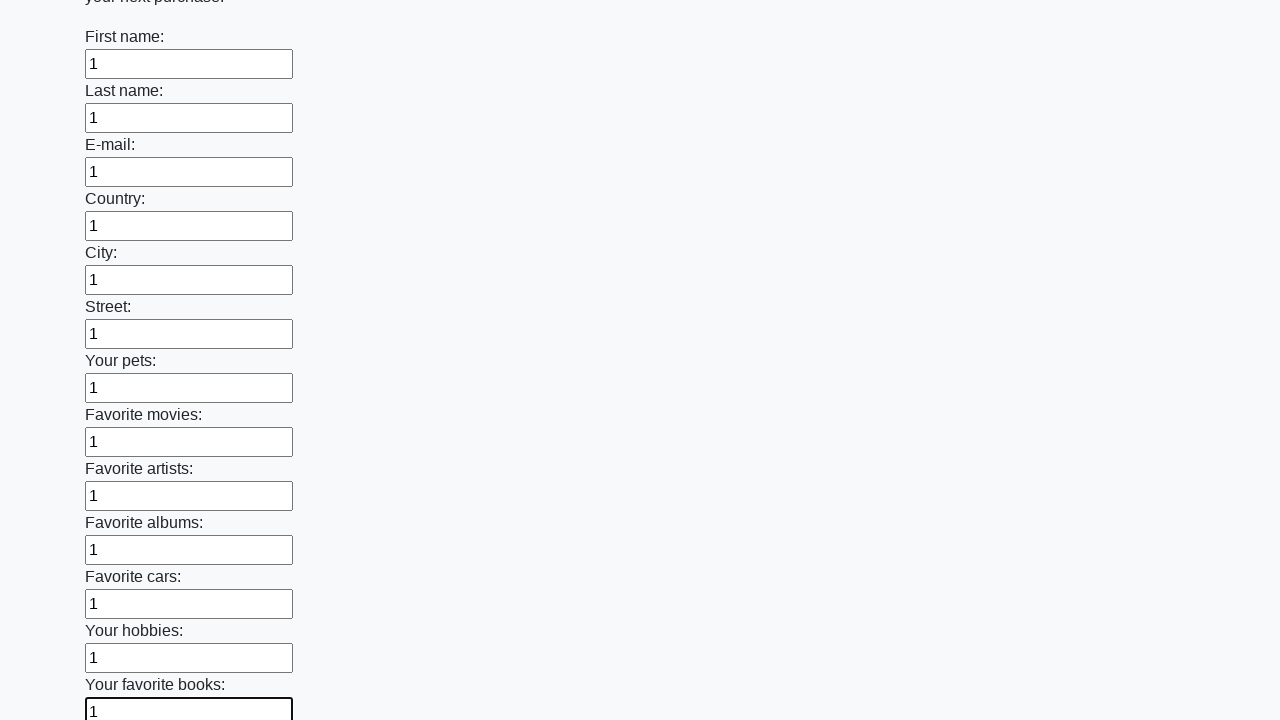

Filled an input field with '1' on input >> nth=13
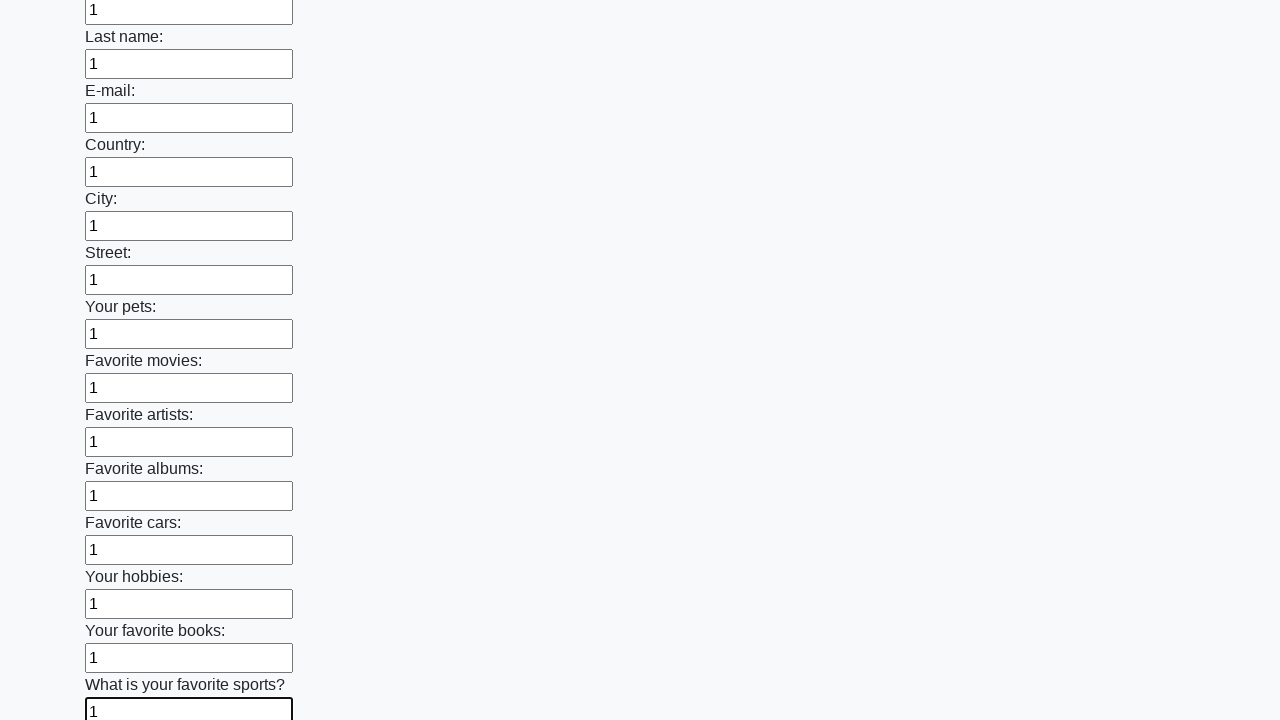

Filled an input field with '1' on input >> nth=14
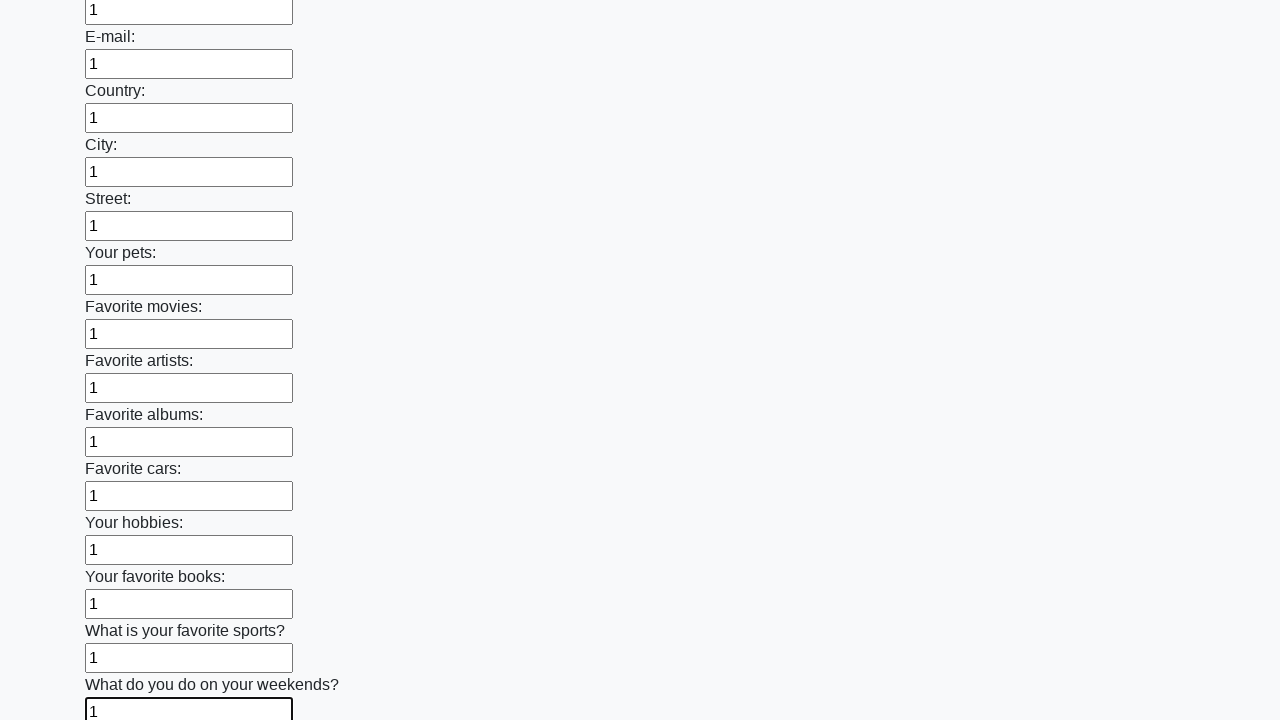

Filled an input field with '1' on input >> nth=15
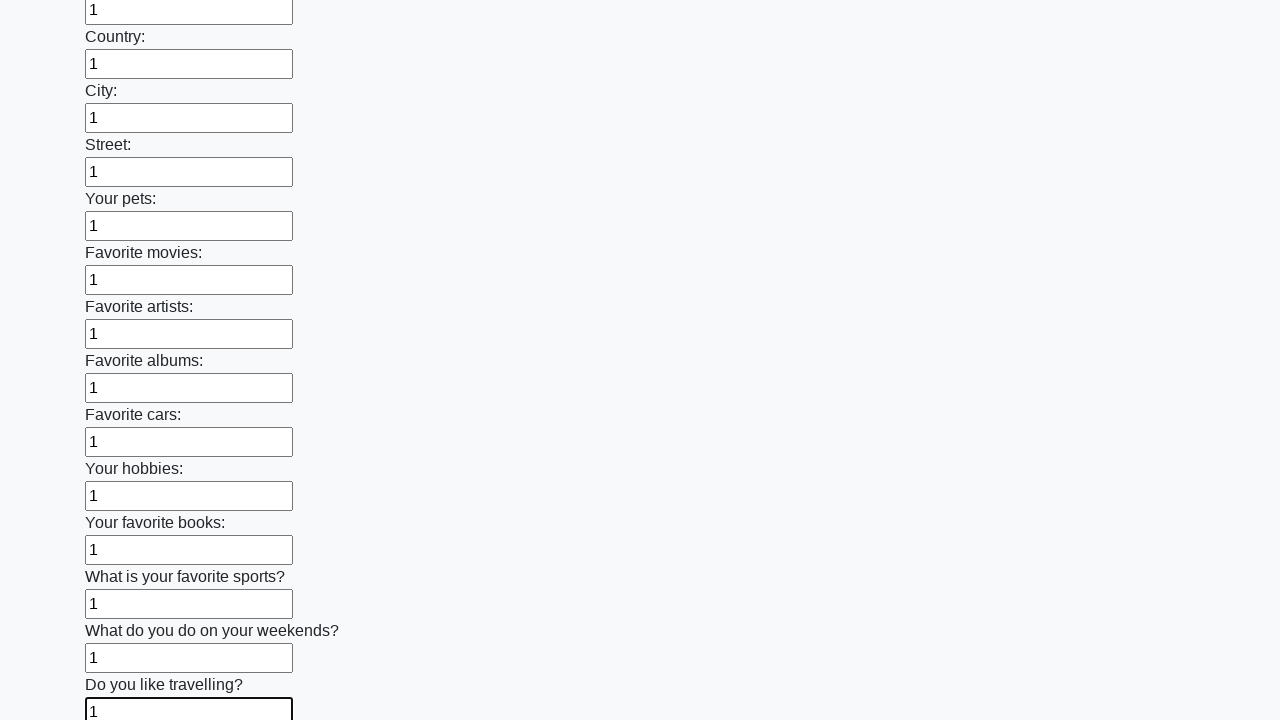

Filled an input field with '1' on input >> nth=16
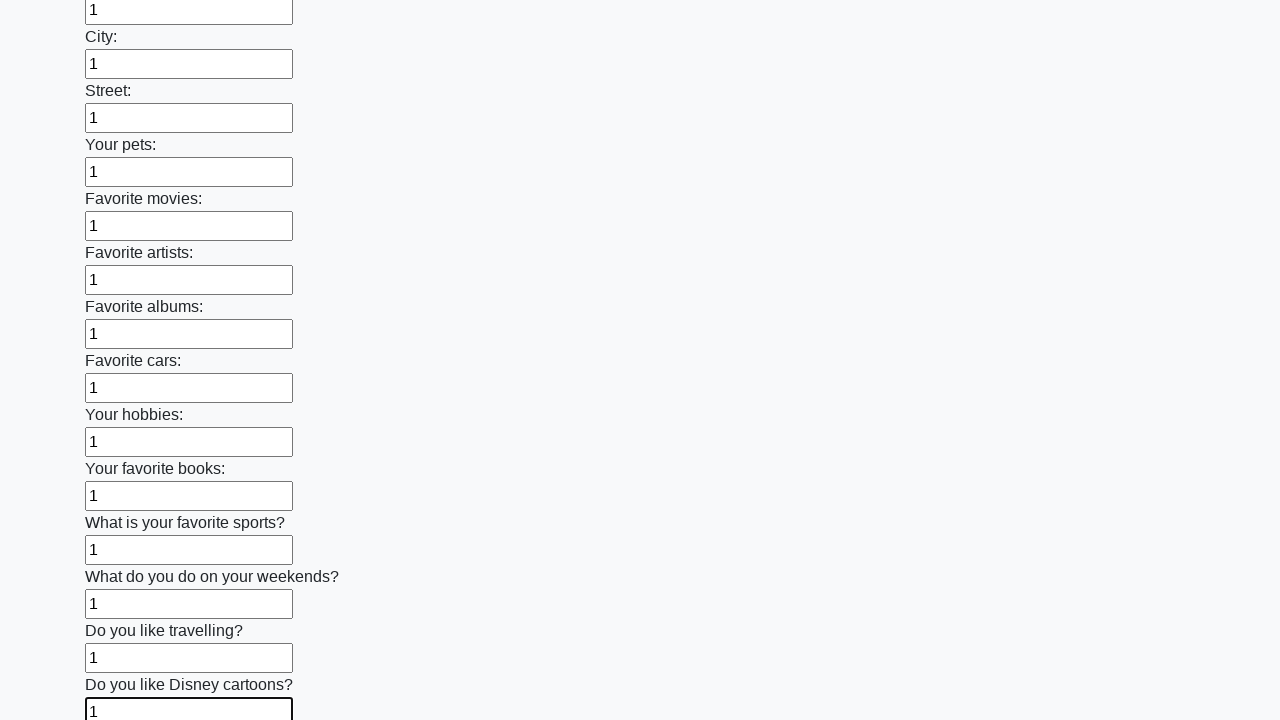

Filled an input field with '1' on input >> nth=17
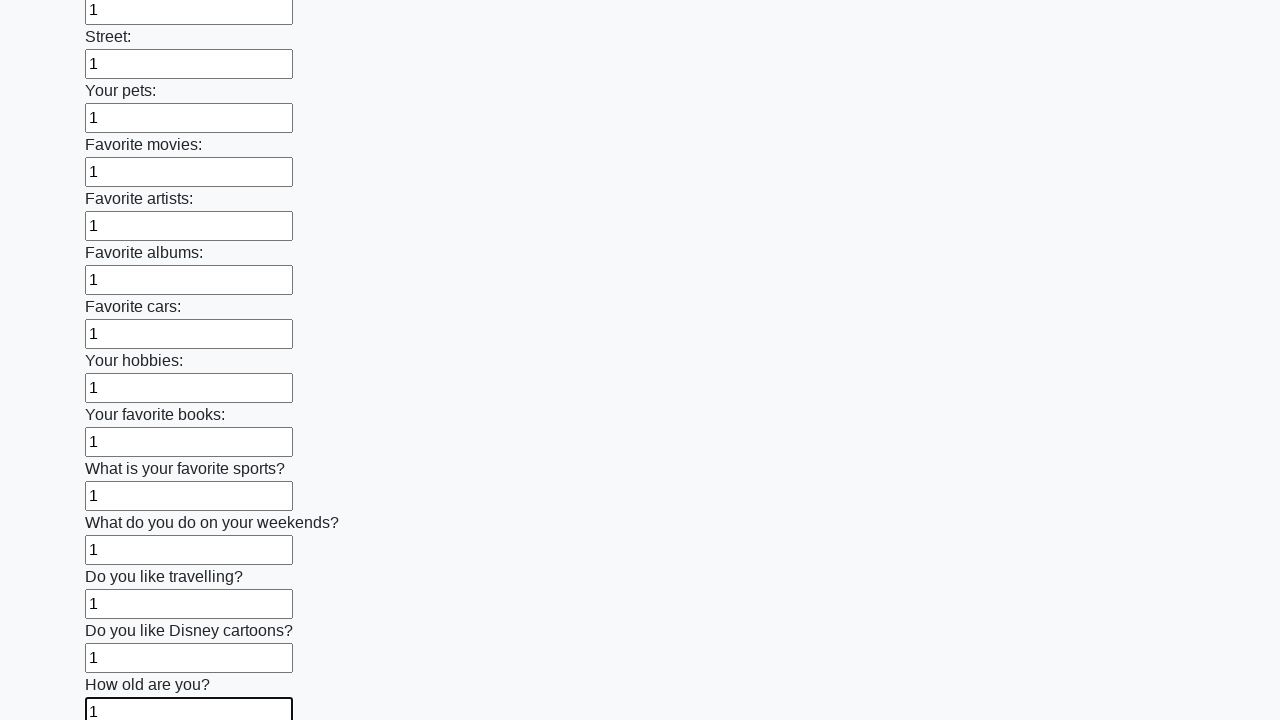

Filled an input field with '1' on input >> nth=18
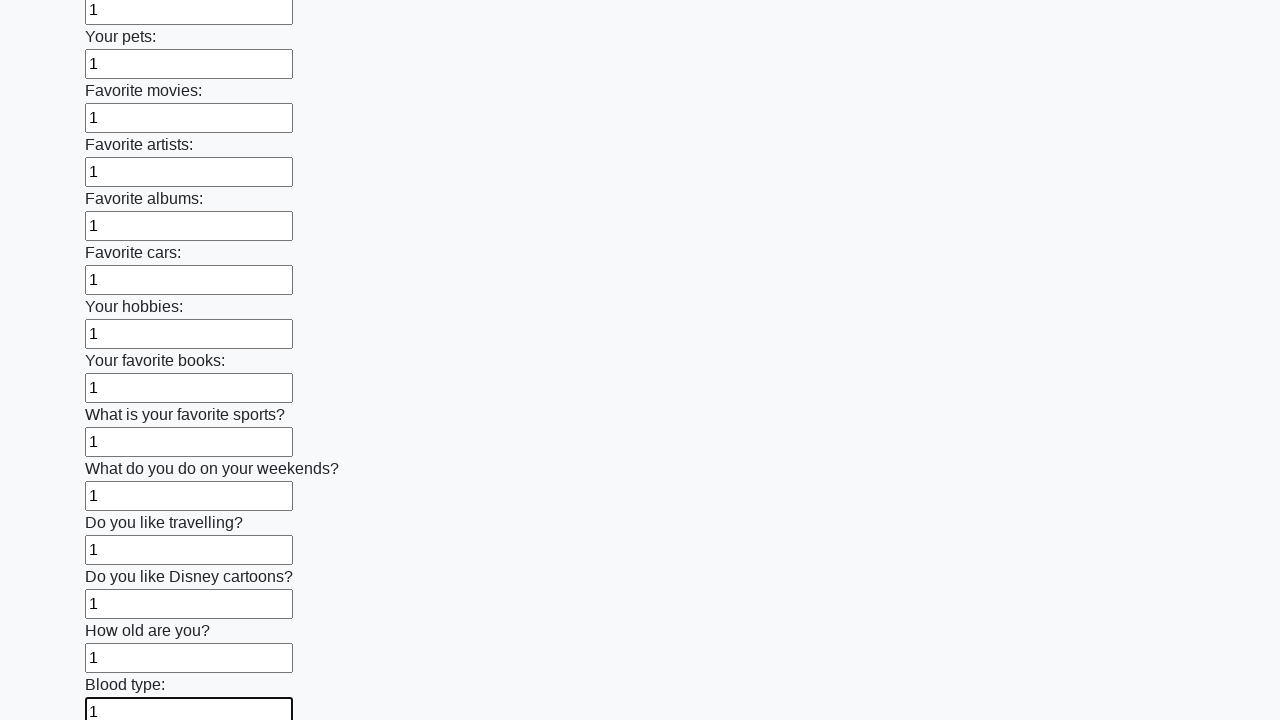

Filled an input field with '1' on input >> nth=19
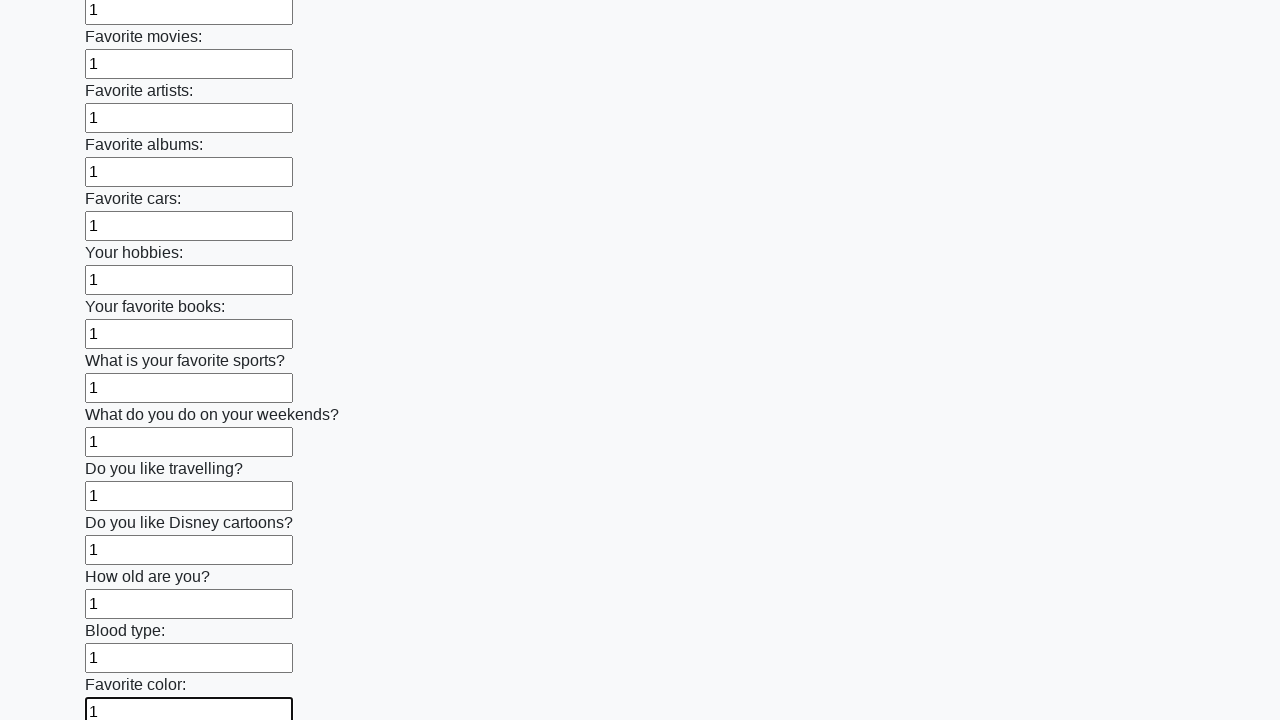

Filled an input field with '1' on input >> nth=20
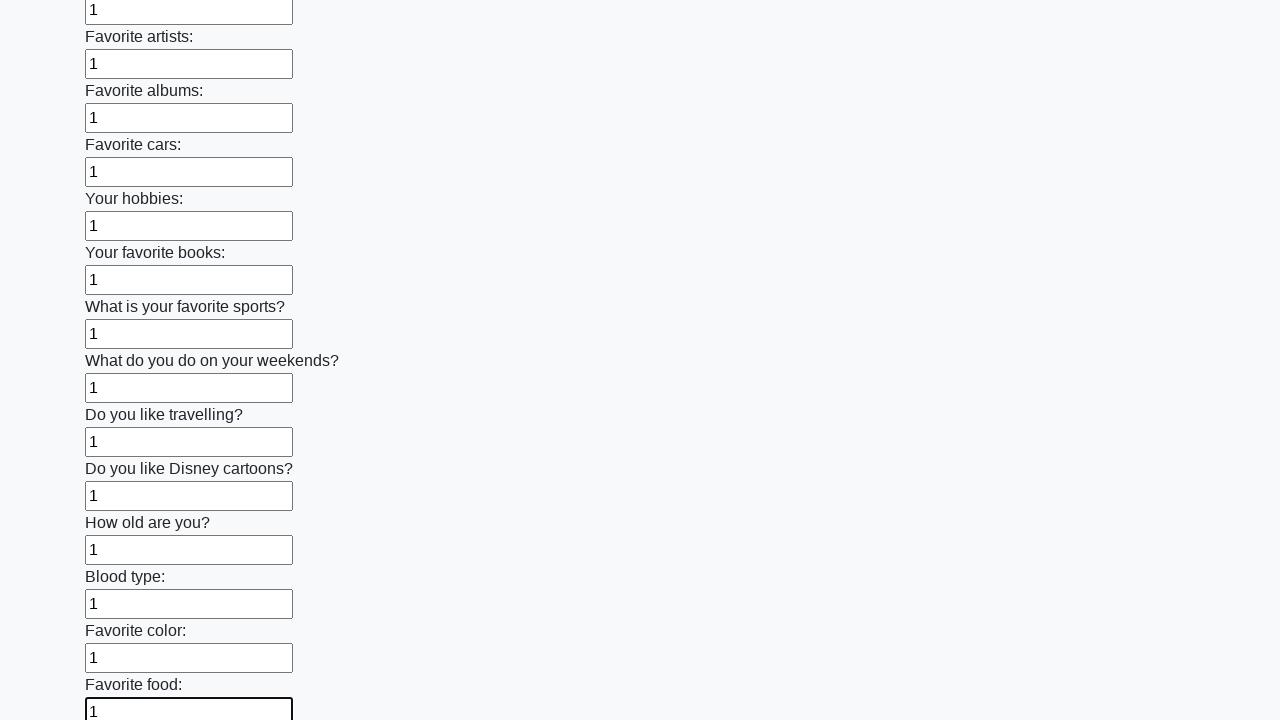

Filled an input field with '1' on input >> nth=21
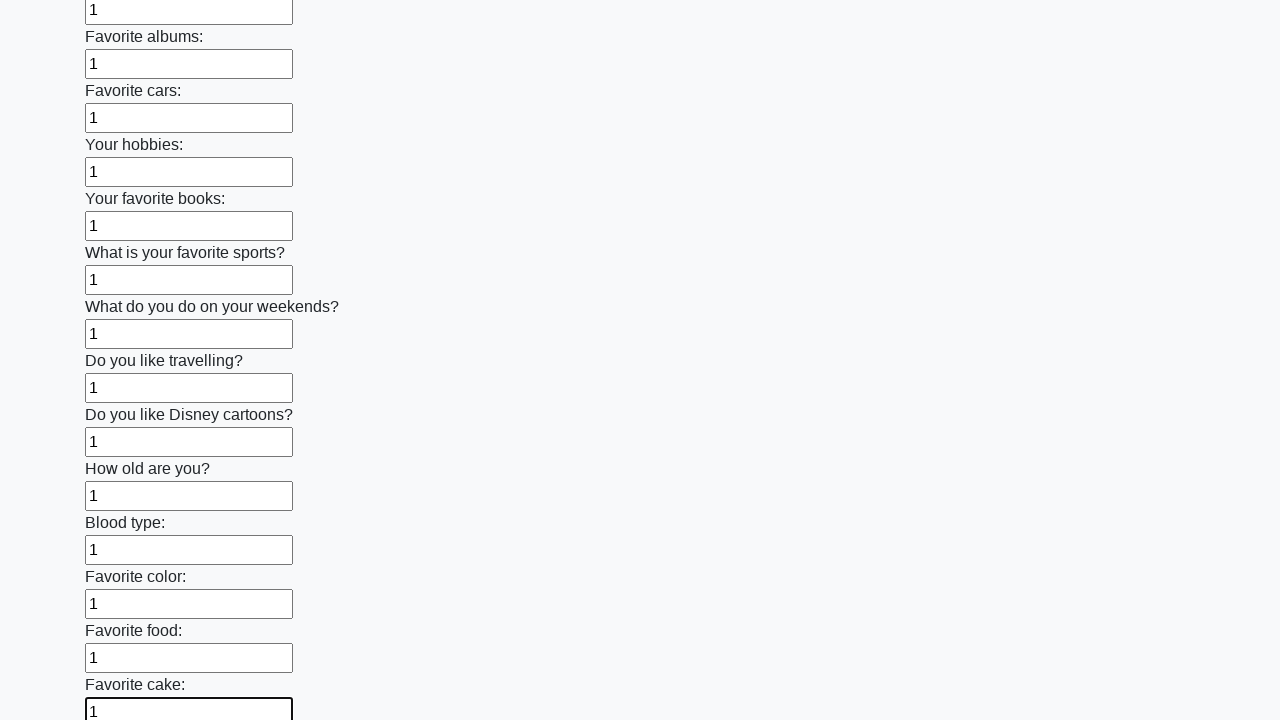

Filled an input field with '1' on input >> nth=22
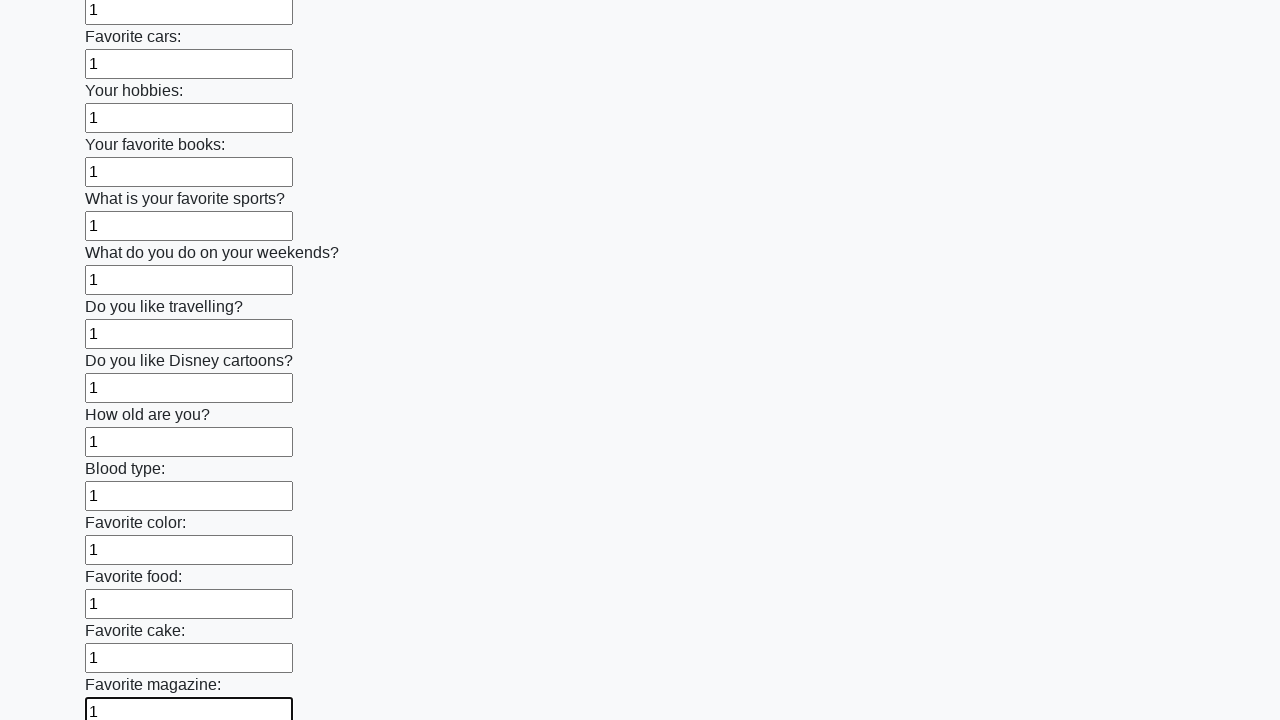

Filled an input field with '1' on input >> nth=23
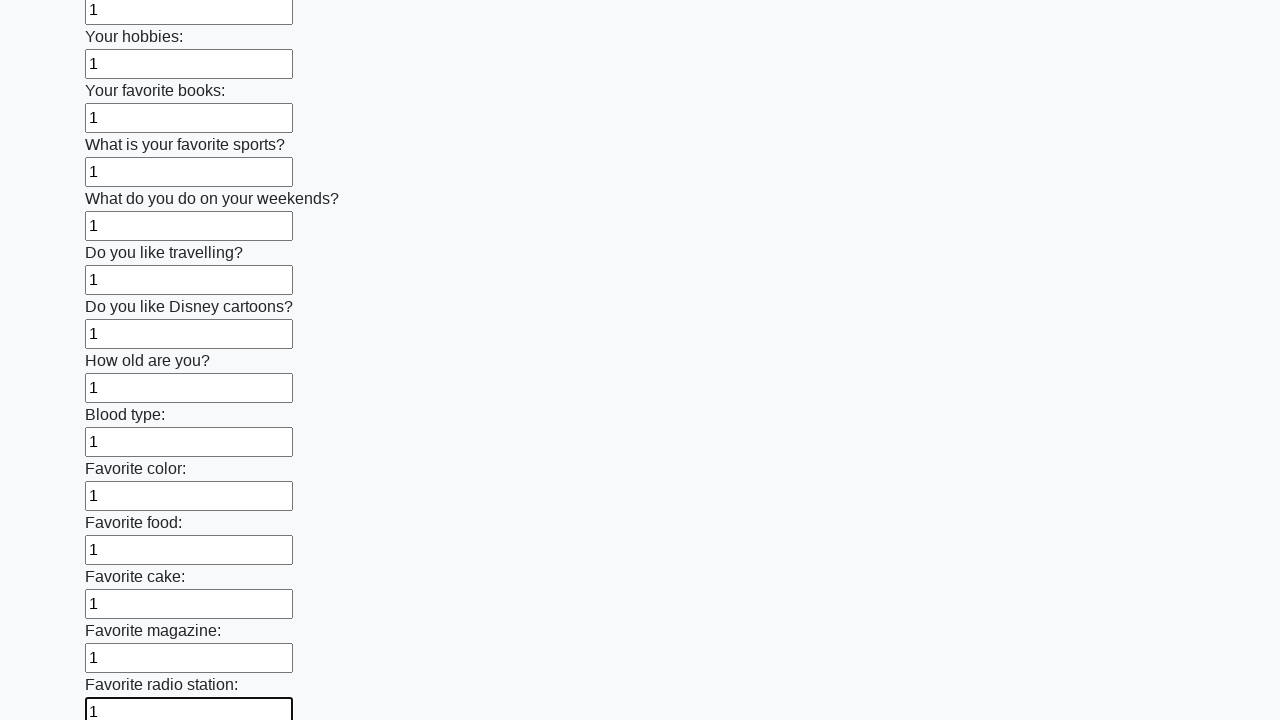

Filled an input field with '1' on input >> nth=24
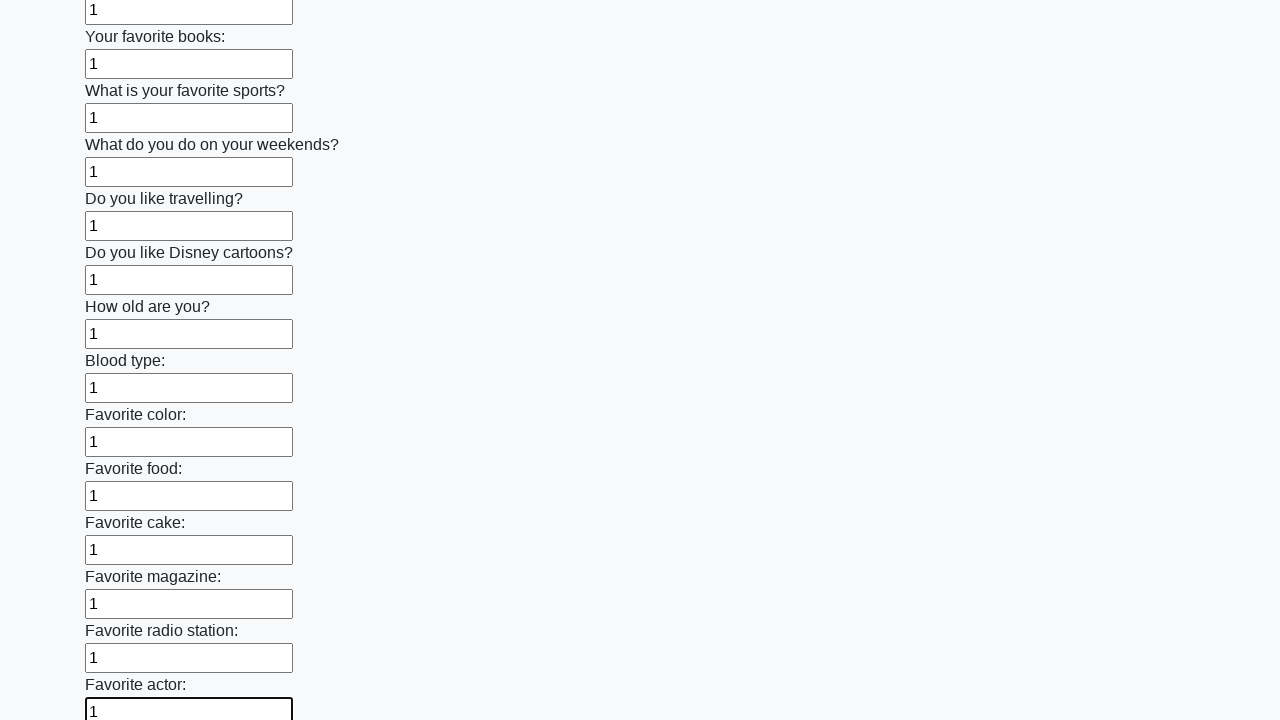

Filled an input field with '1' on input >> nth=25
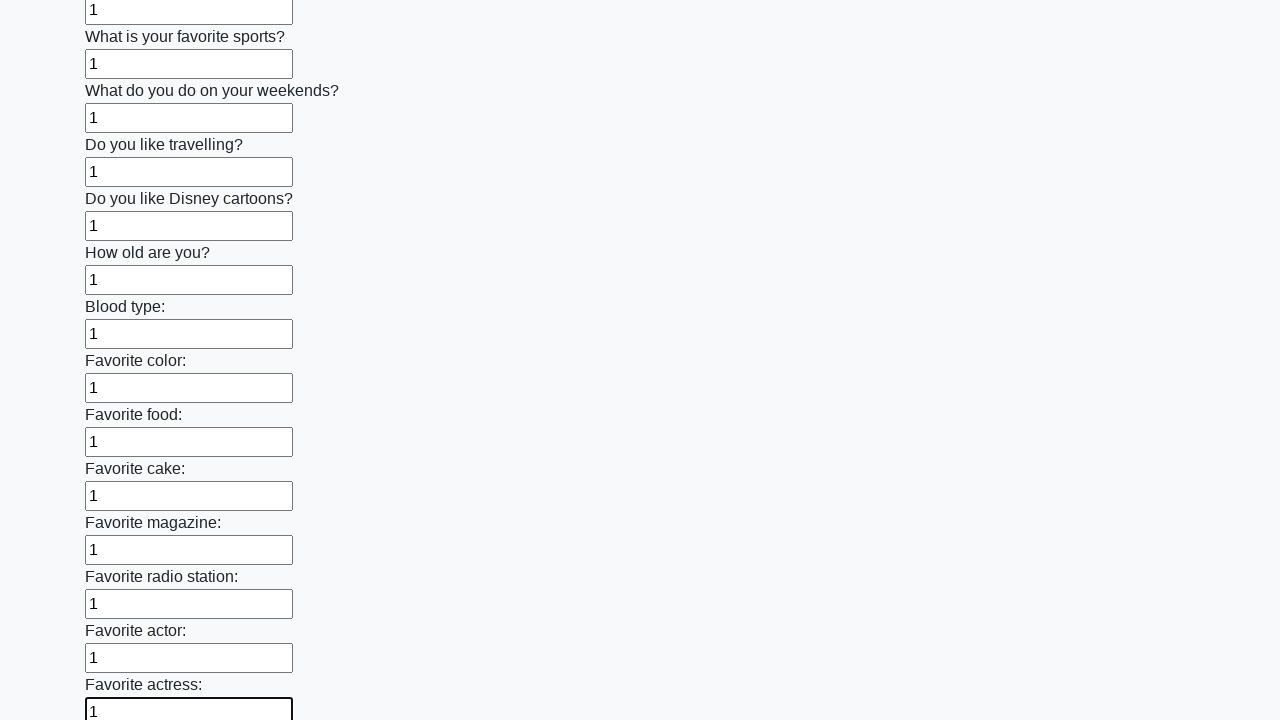

Filled an input field with '1' on input >> nth=26
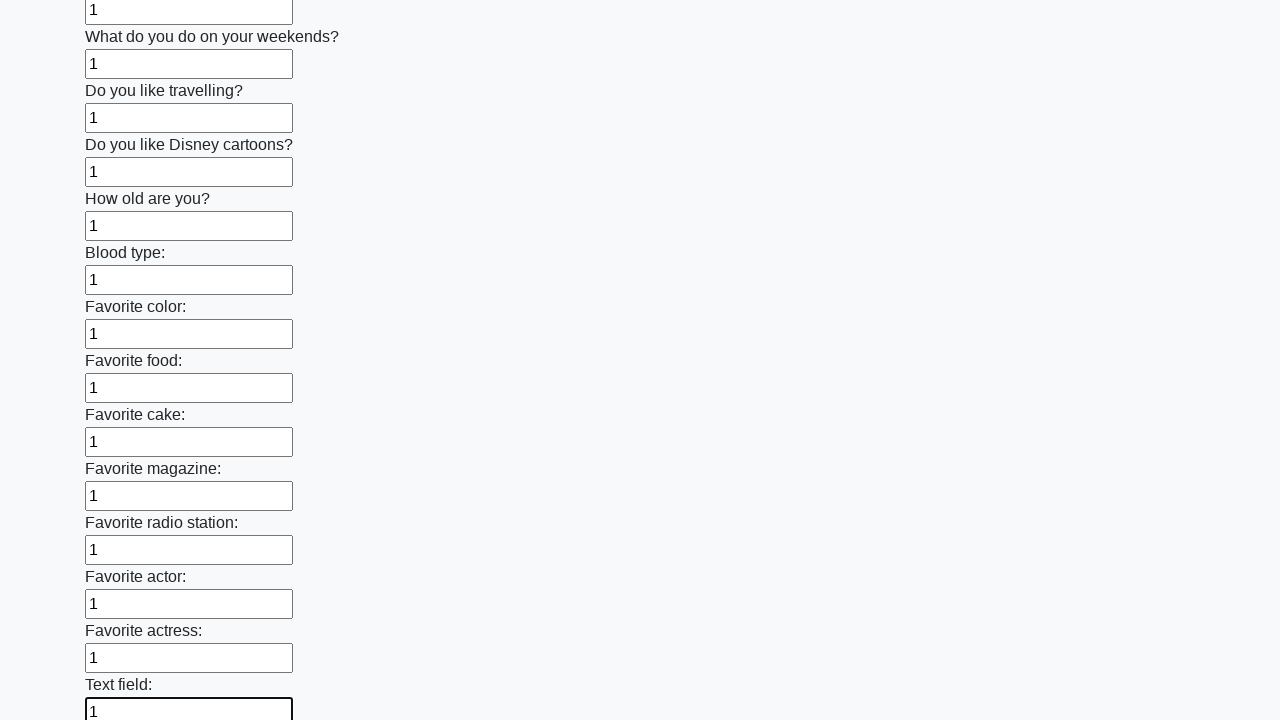

Filled an input field with '1' on input >> nth=27
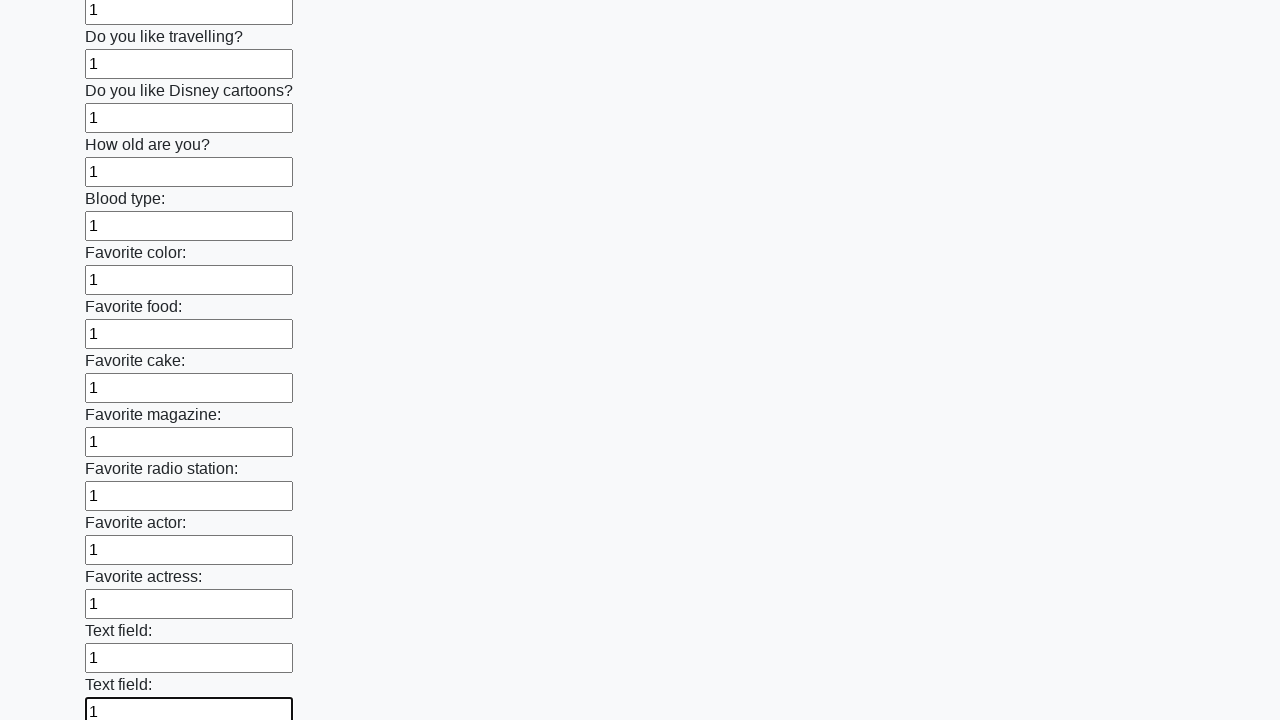

Filled an input field with '1' on input >> nth=28
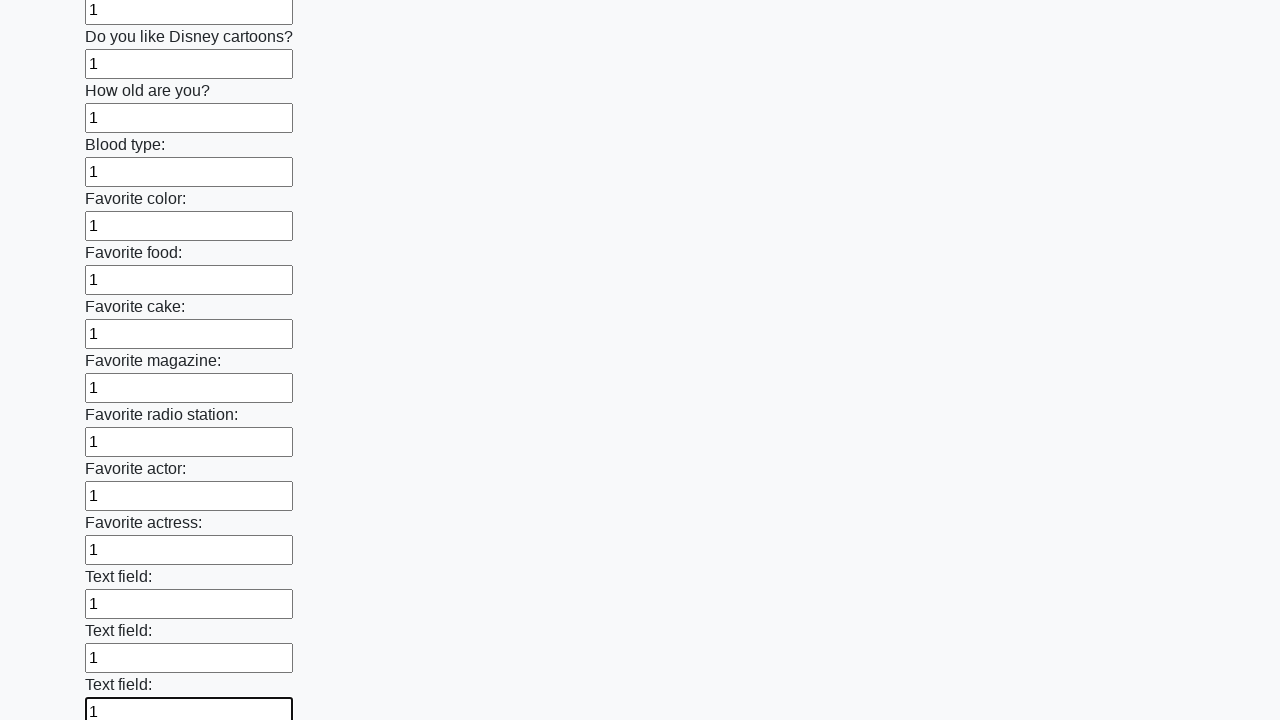

Filled an input field with '1' on input >> nth=29
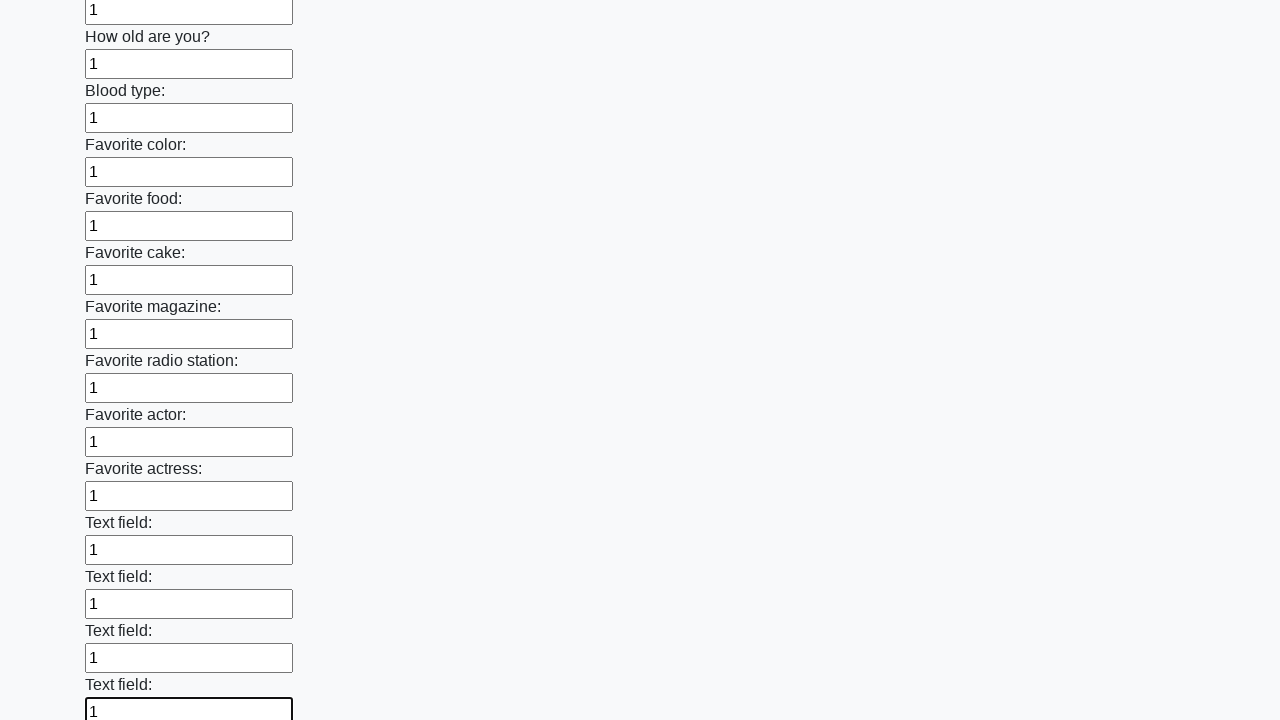

Filled an input field with '1' on input >> nth=30
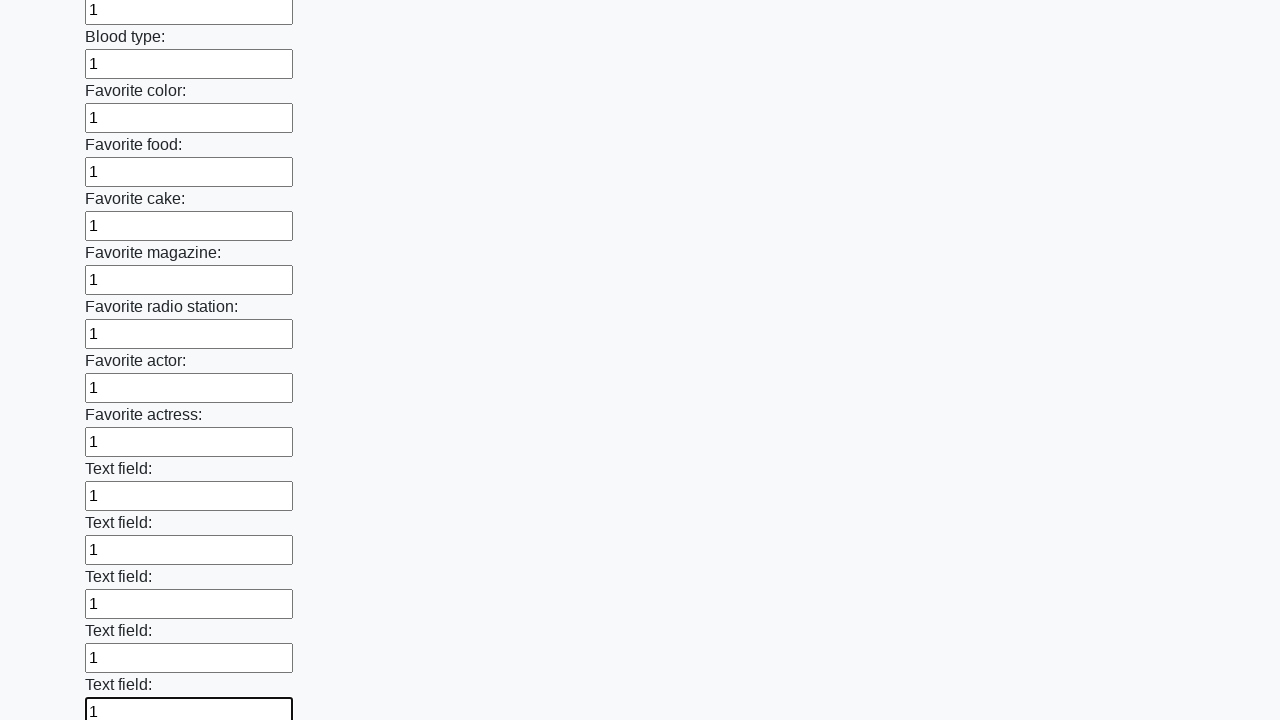

Filled an input field with '1' on input >> nth=31
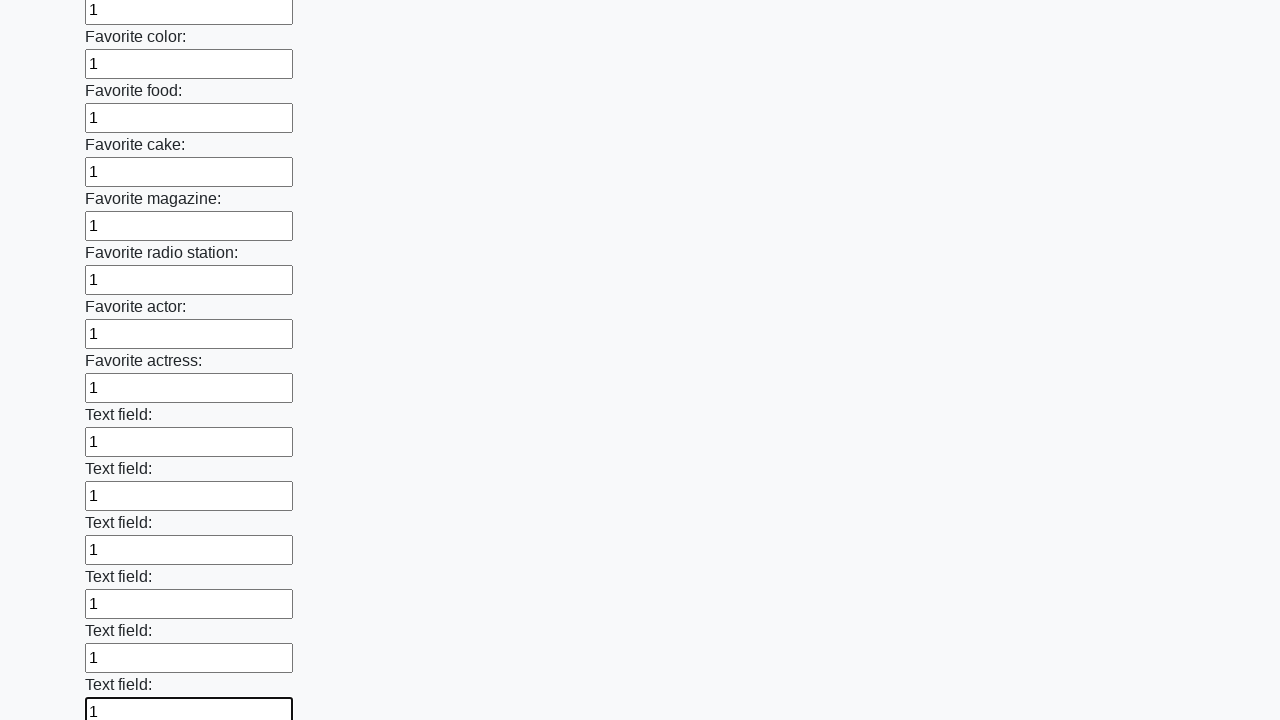

Filled an input field with '1' on input >> nth=32
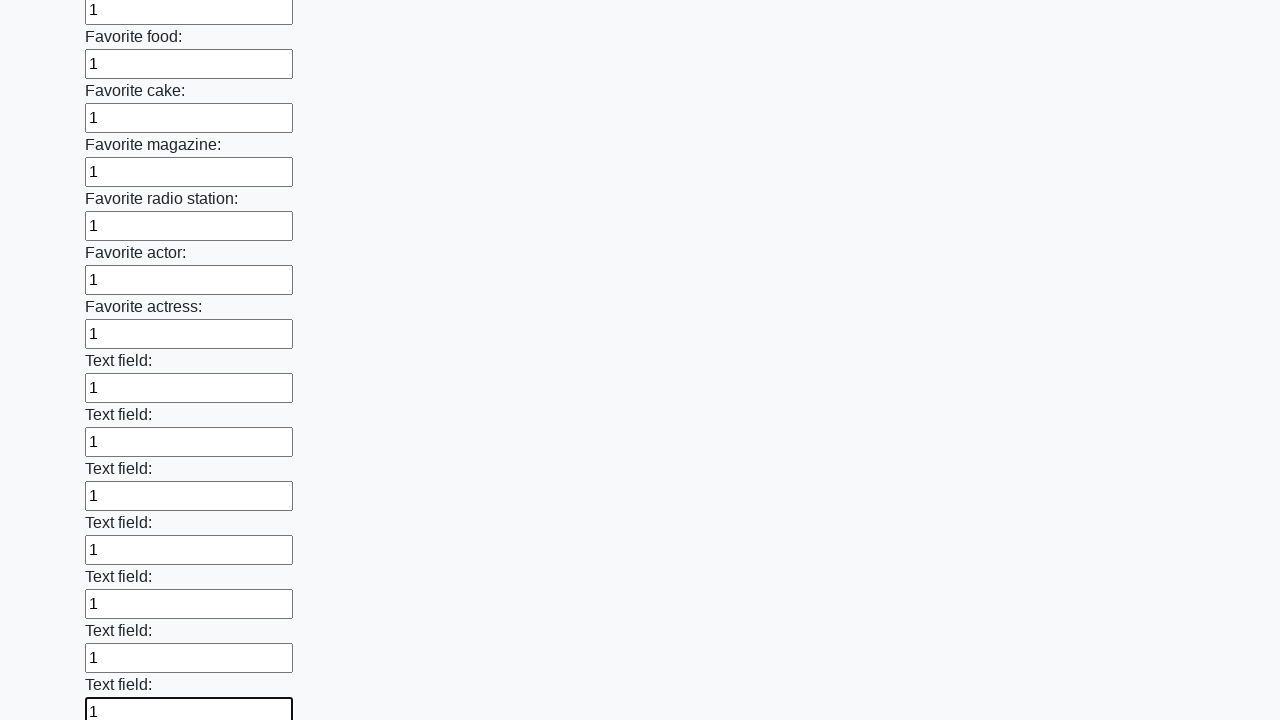

Filled an input field with '1' on input >> nth=33
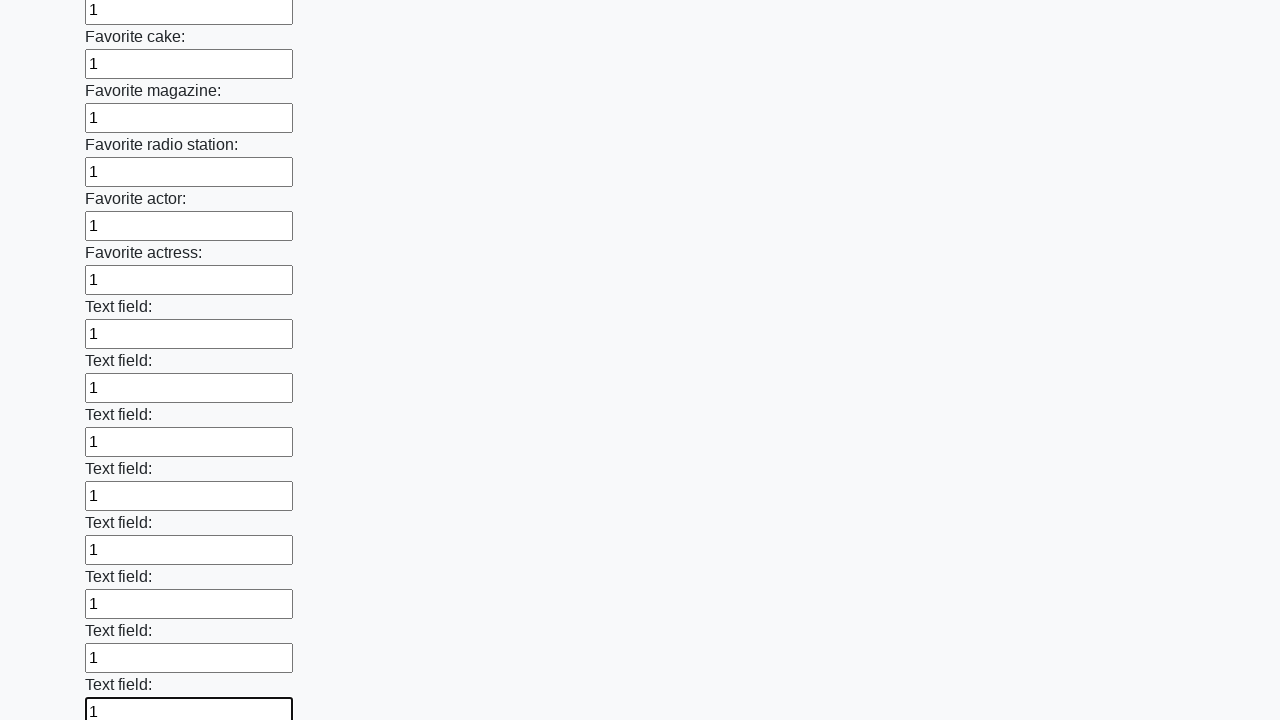

Filled an input field with '1' on input >> nth=34
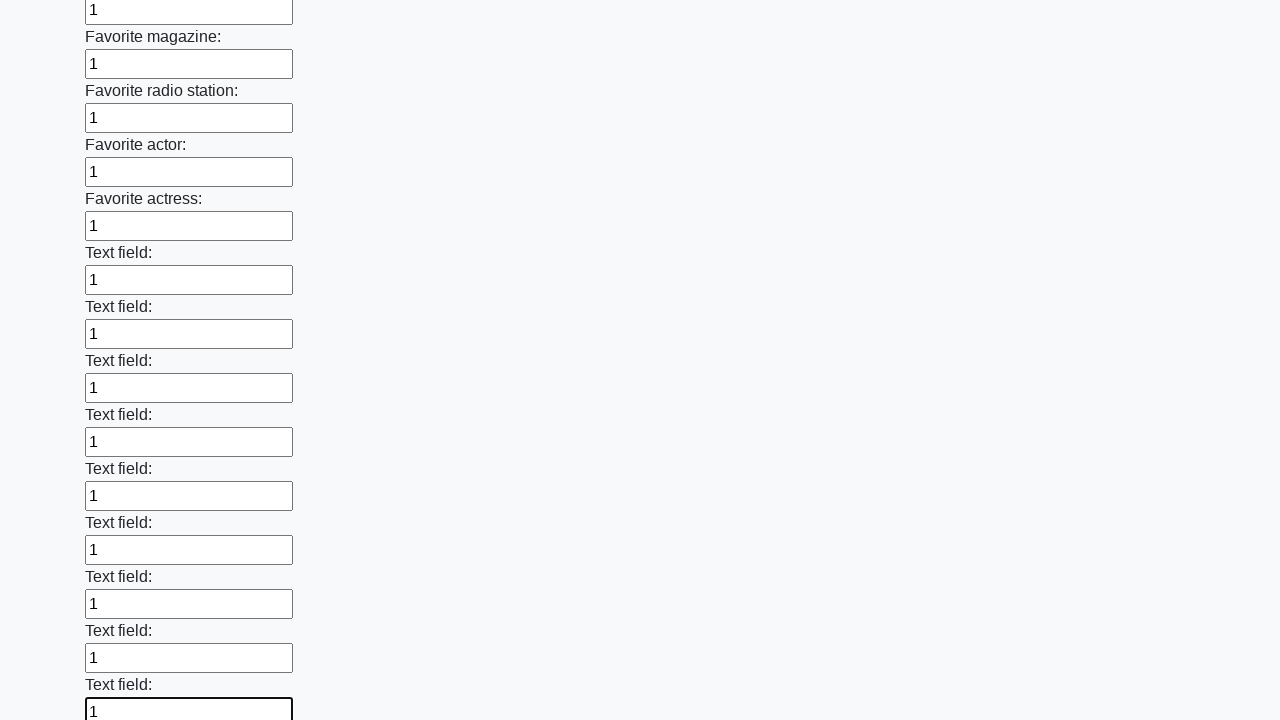

Filled an input field with '1' on input >> nth=35
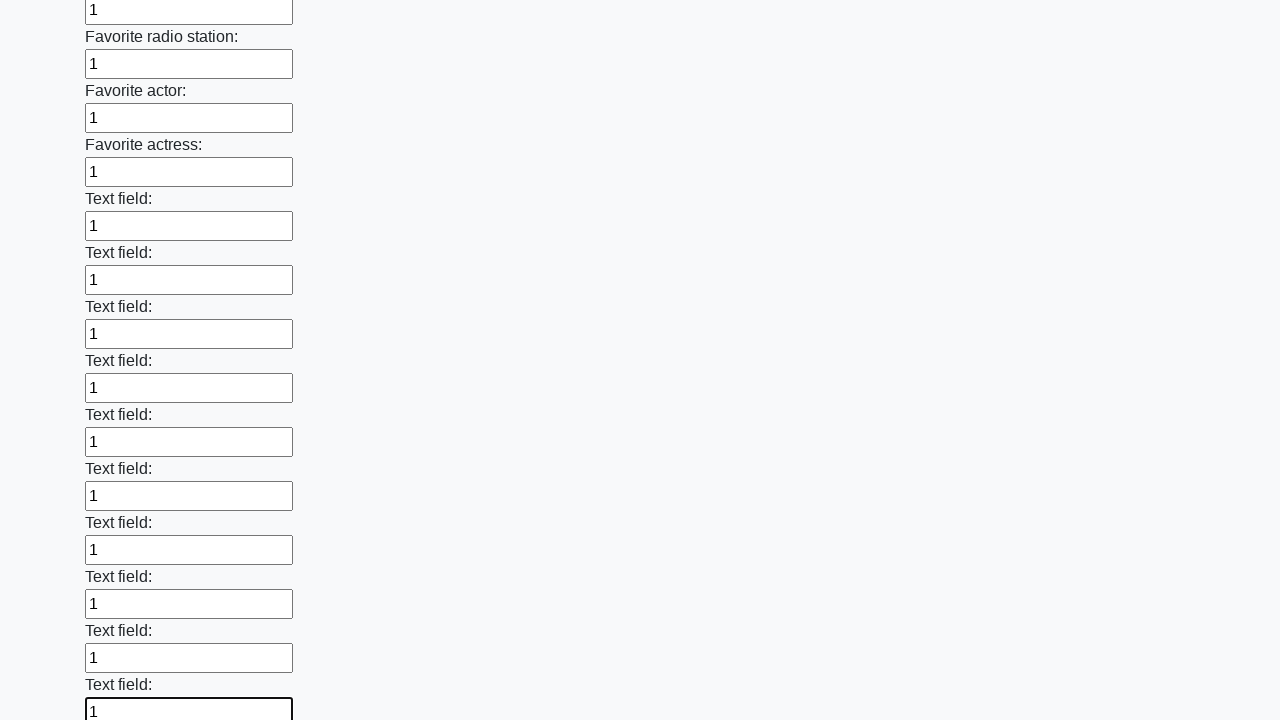

Filled an input field with '1' on input >> nth=36
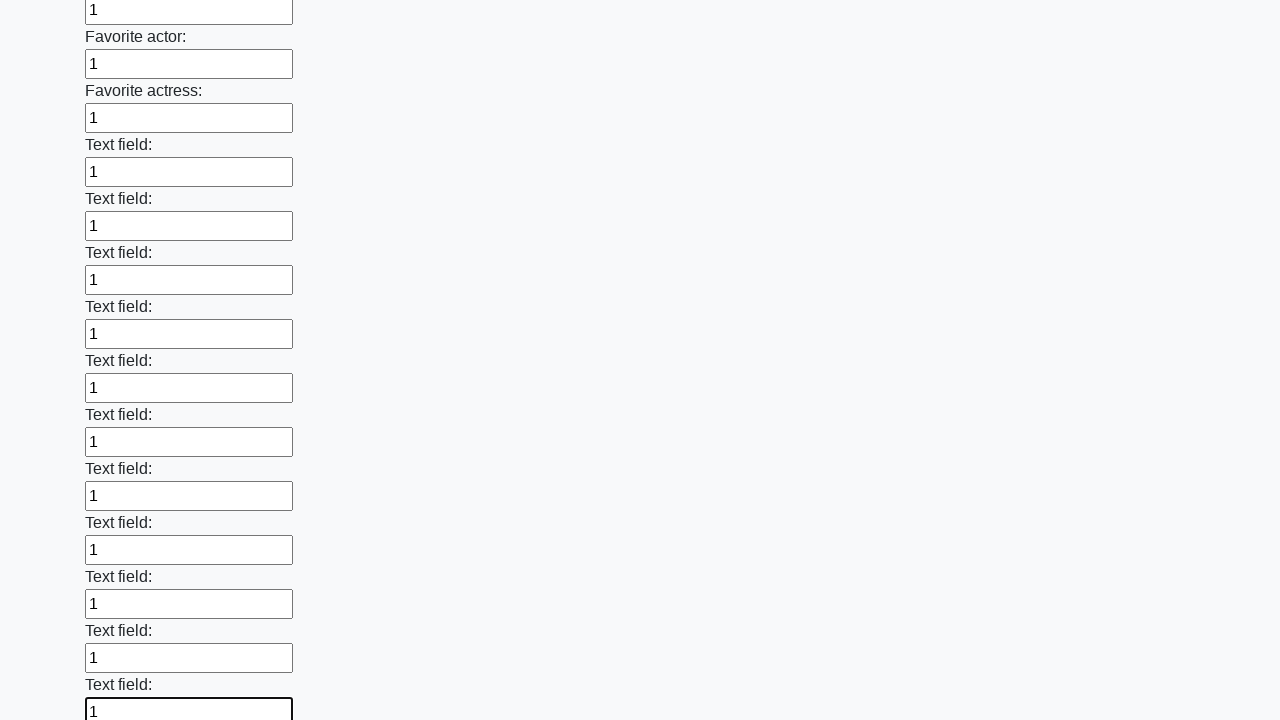

Filled an input field with '1' on input >> nth=37
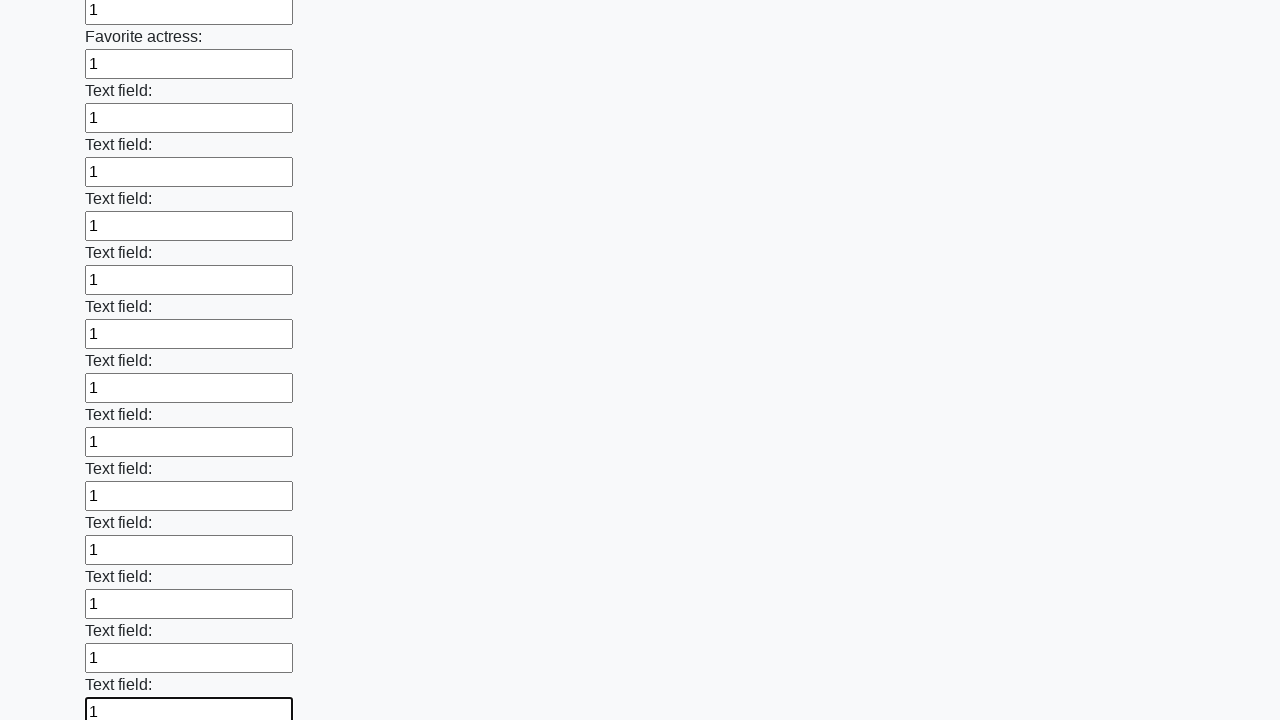

Filled an input field with '1' on input >> nth=38
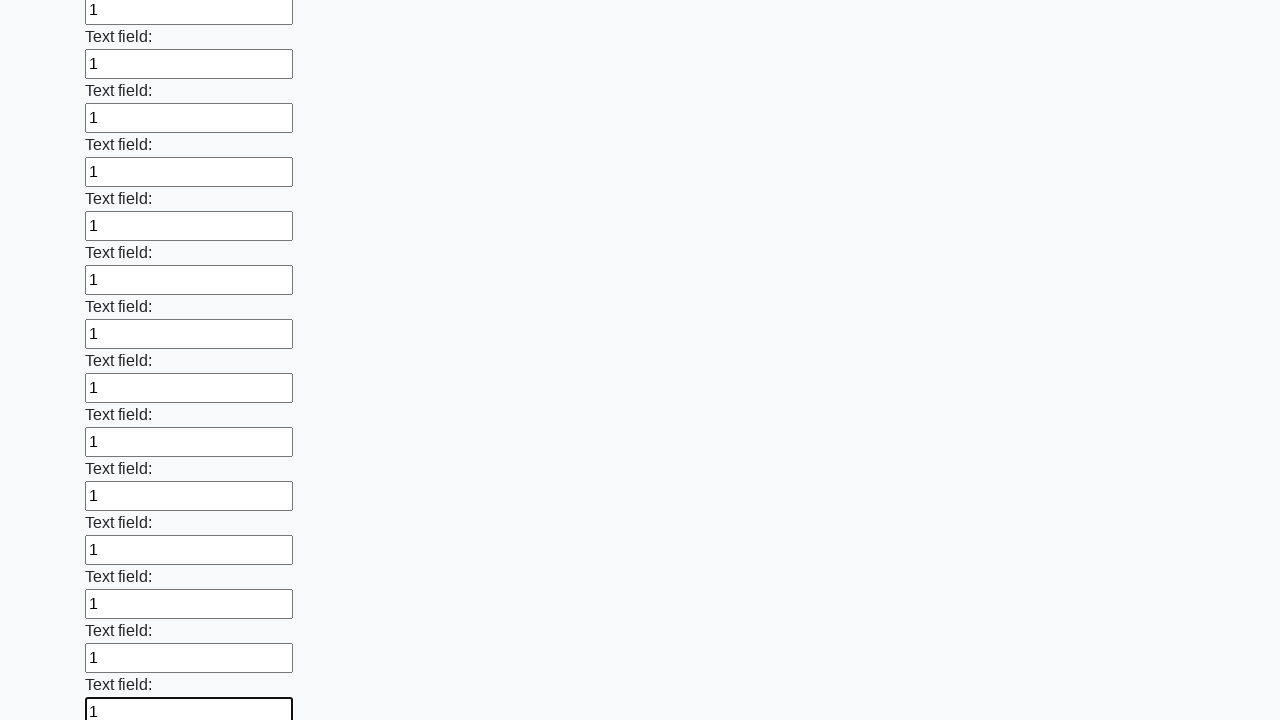

Filled an input field with '1' on input >> nth=39
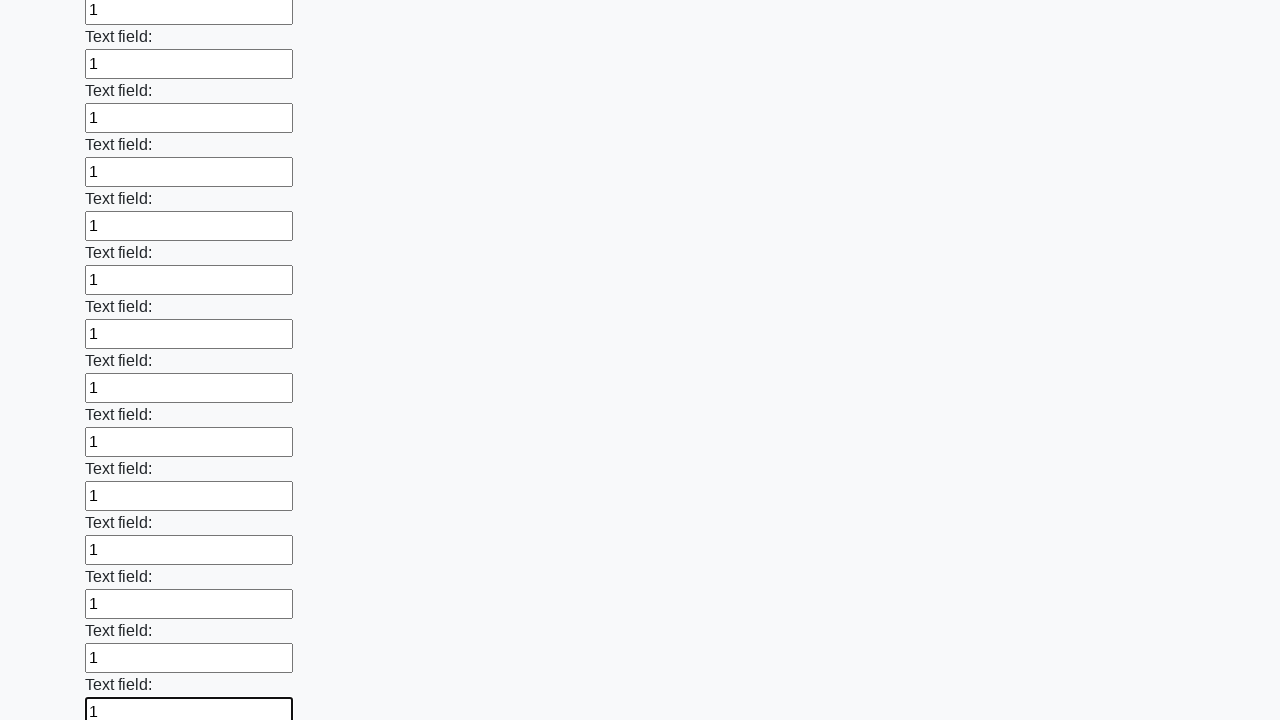

Filled an input field with '1' on input >> nth=40
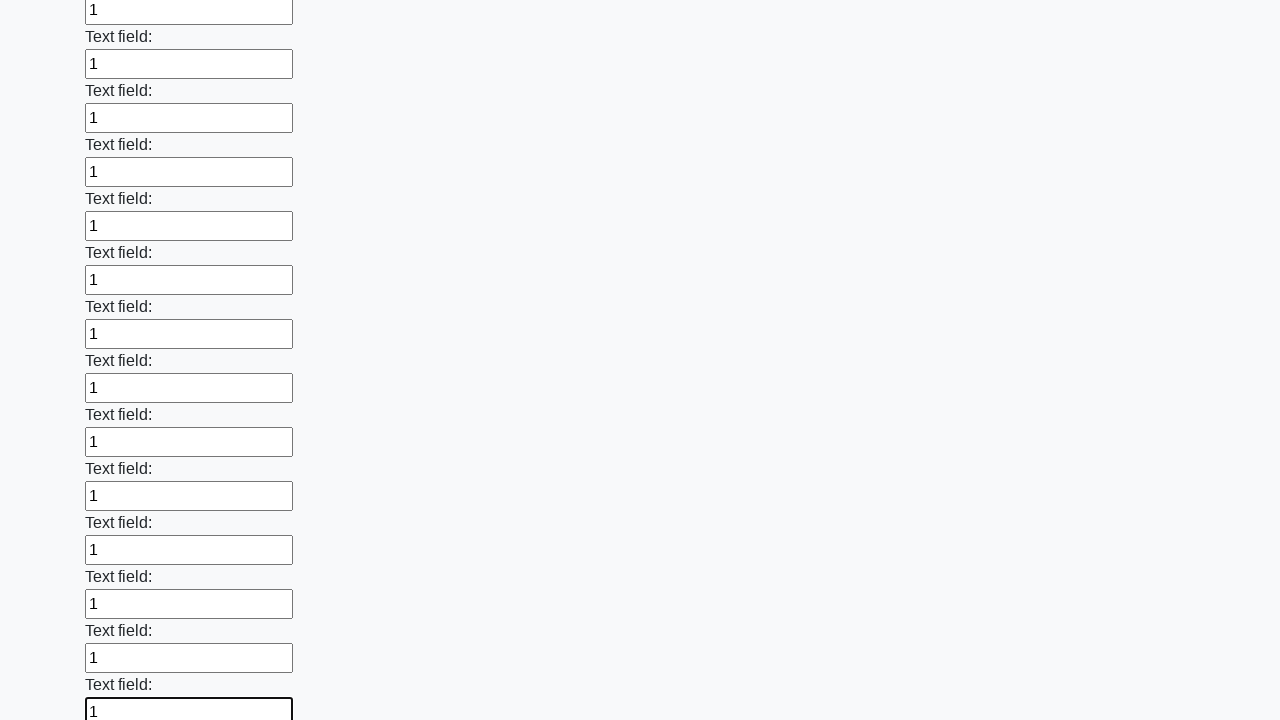

Filled an input field with '1' on input >> nth=41
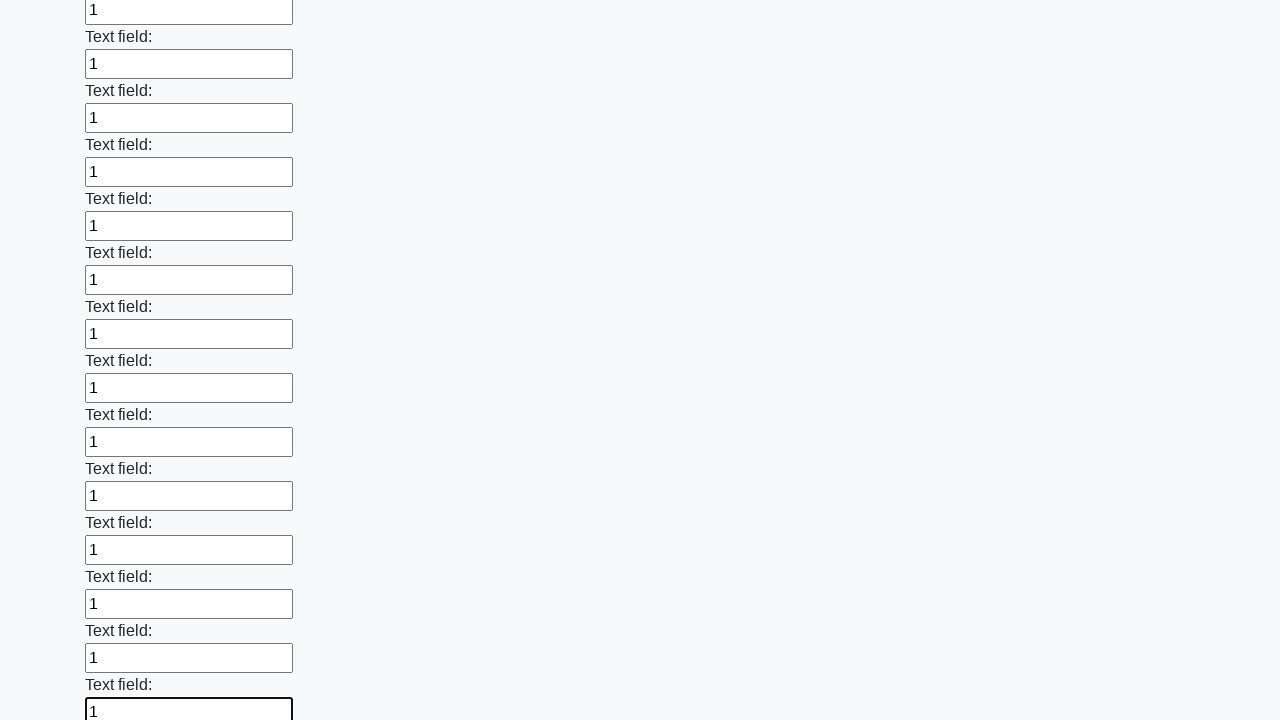

Filled an input field with '1' on input >> nth=42
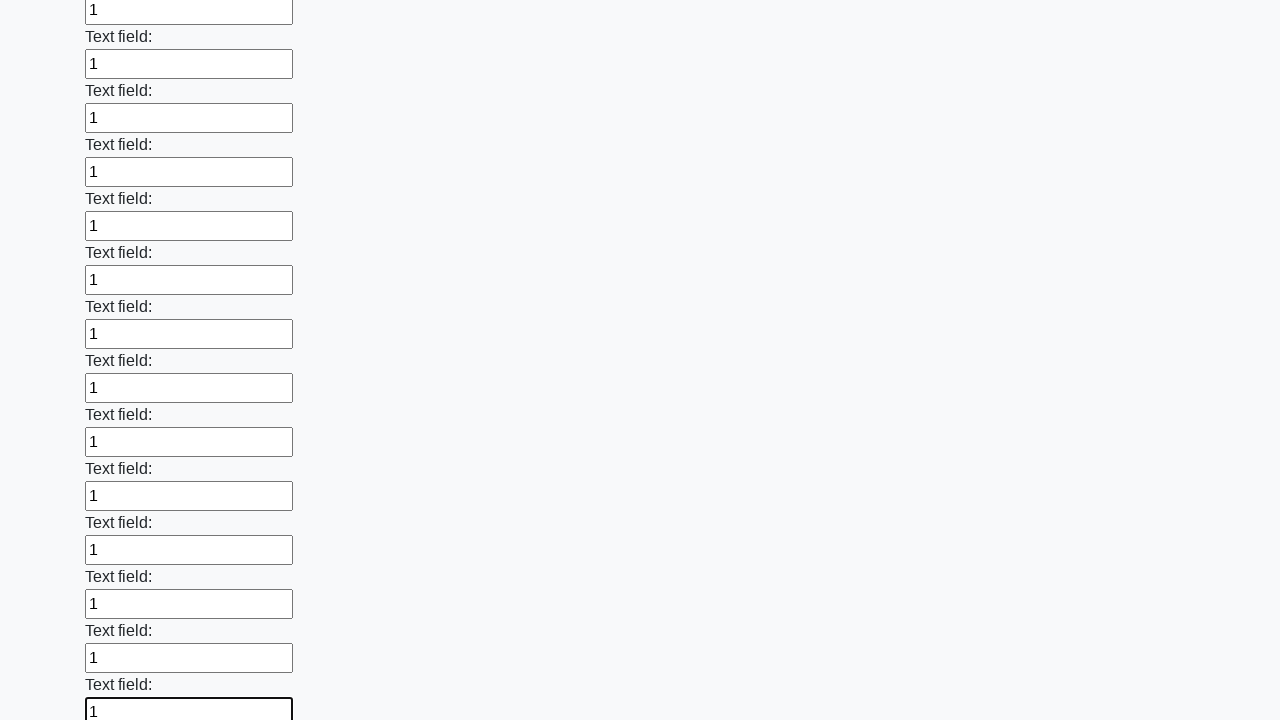

Filled an input field with '1' on input >> nth=43
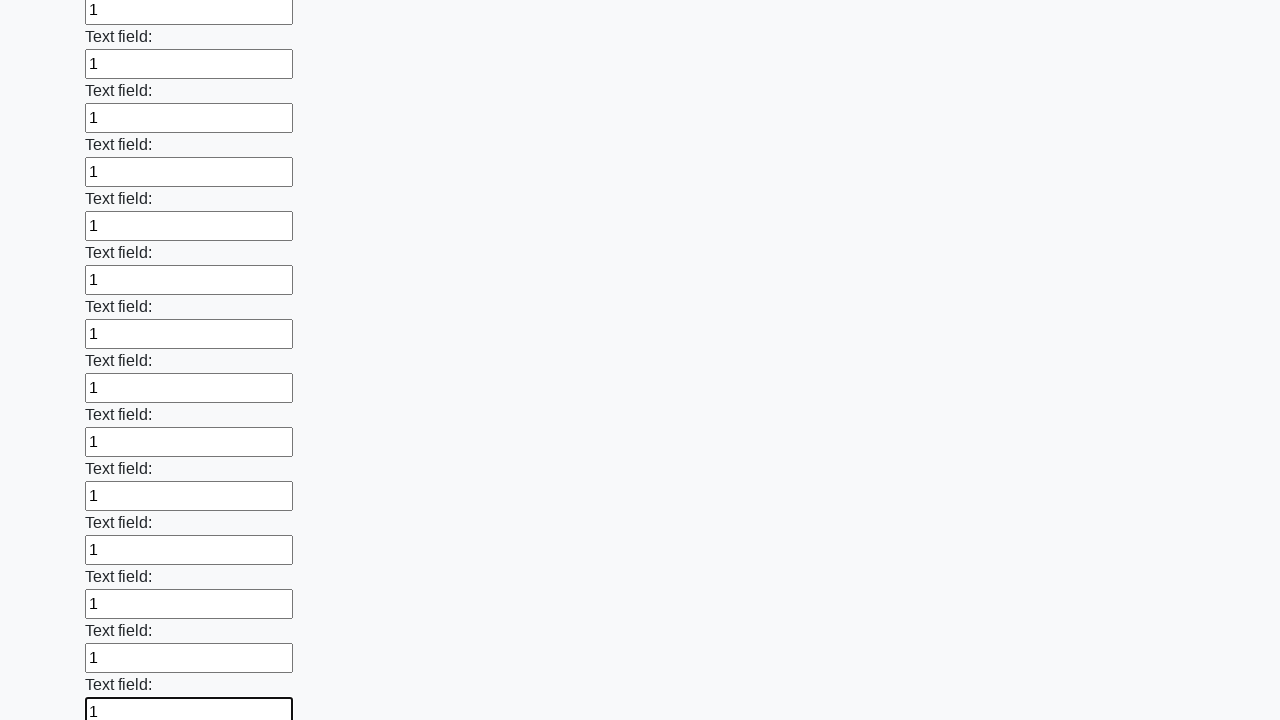

Filled an input field with '1' on input >> nth=44
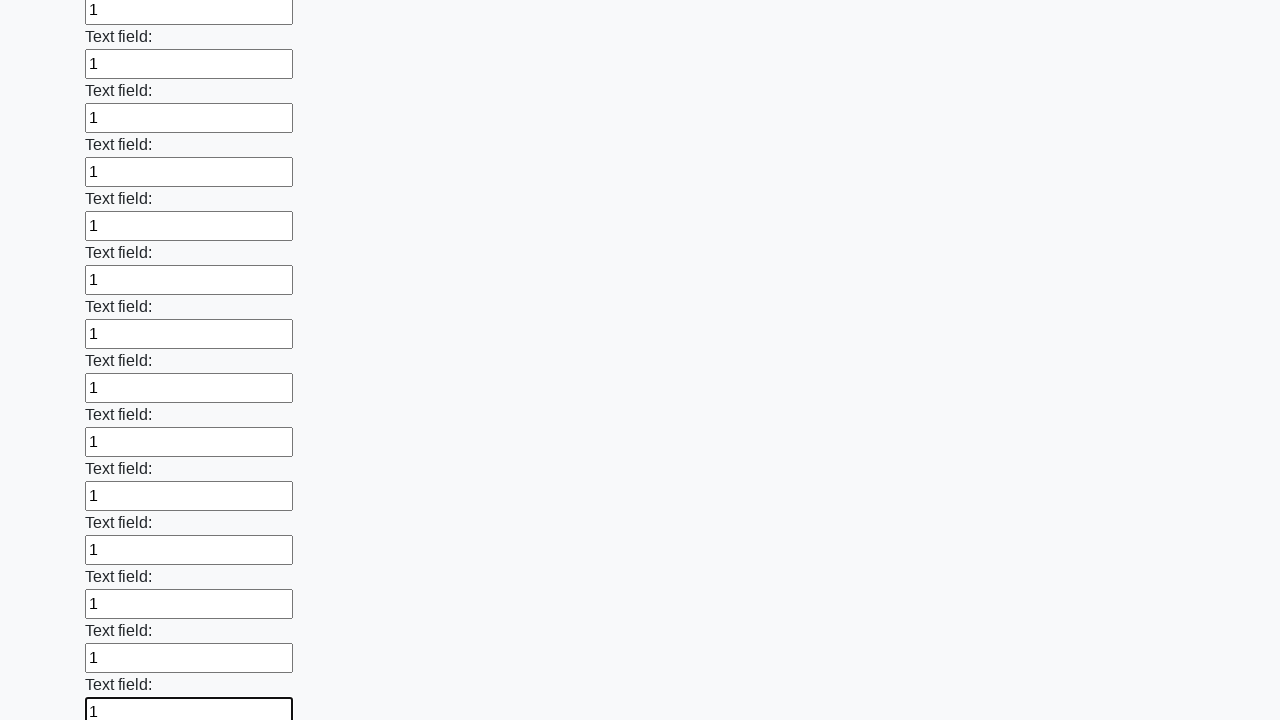

Filled an input field with '1' on input >> nth=45
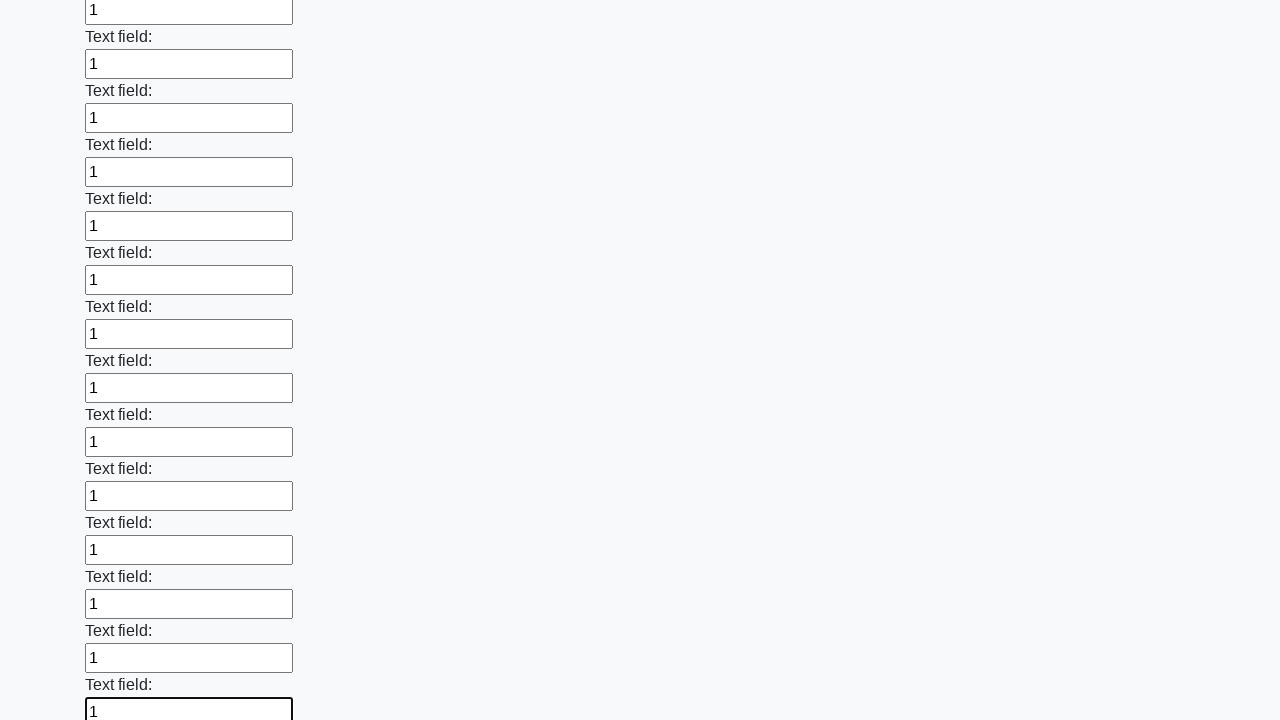

Filled an input field with '1' on input >> nth=46
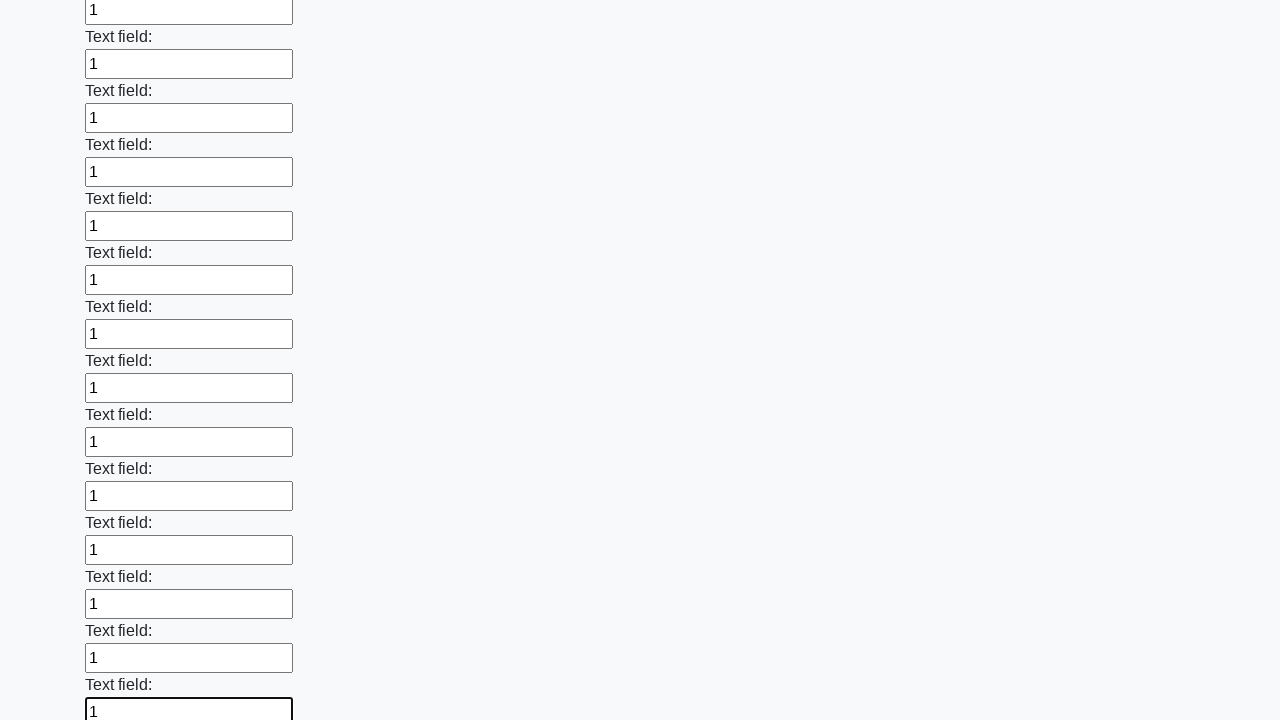

Filled an input field with '1' on input >> nth=47
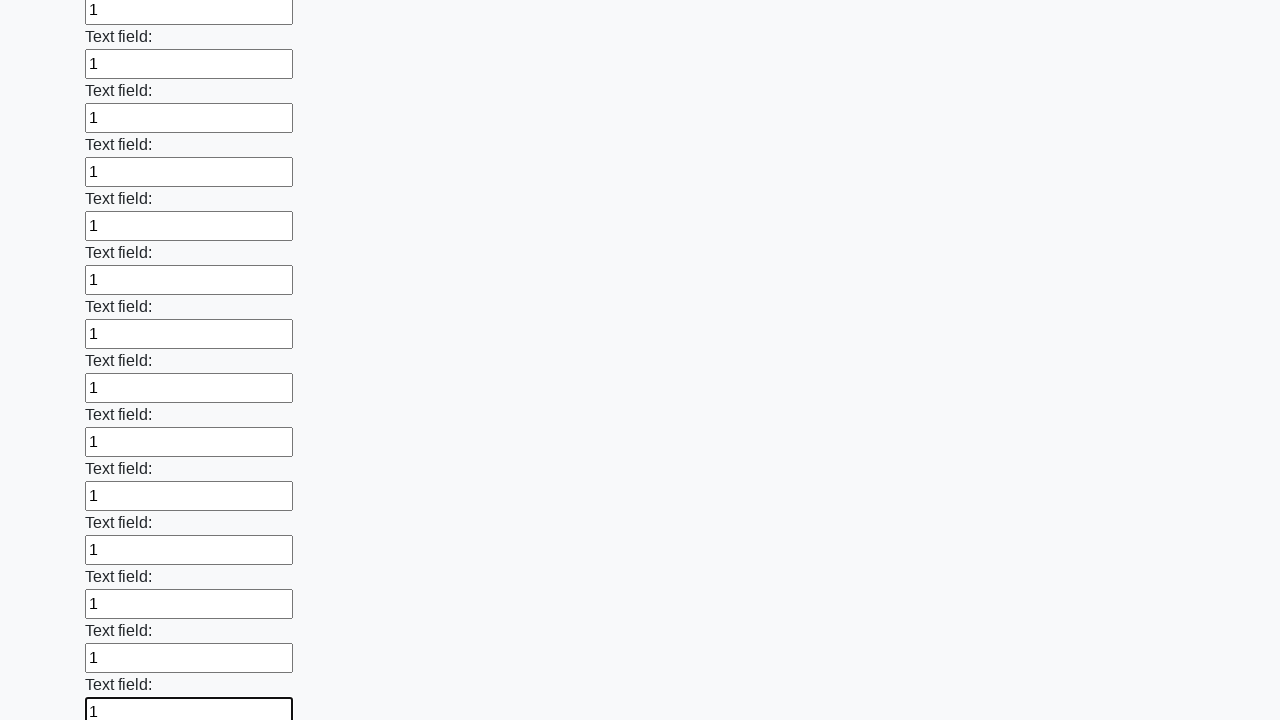

Filled an input field with '1' on input >> nth=48
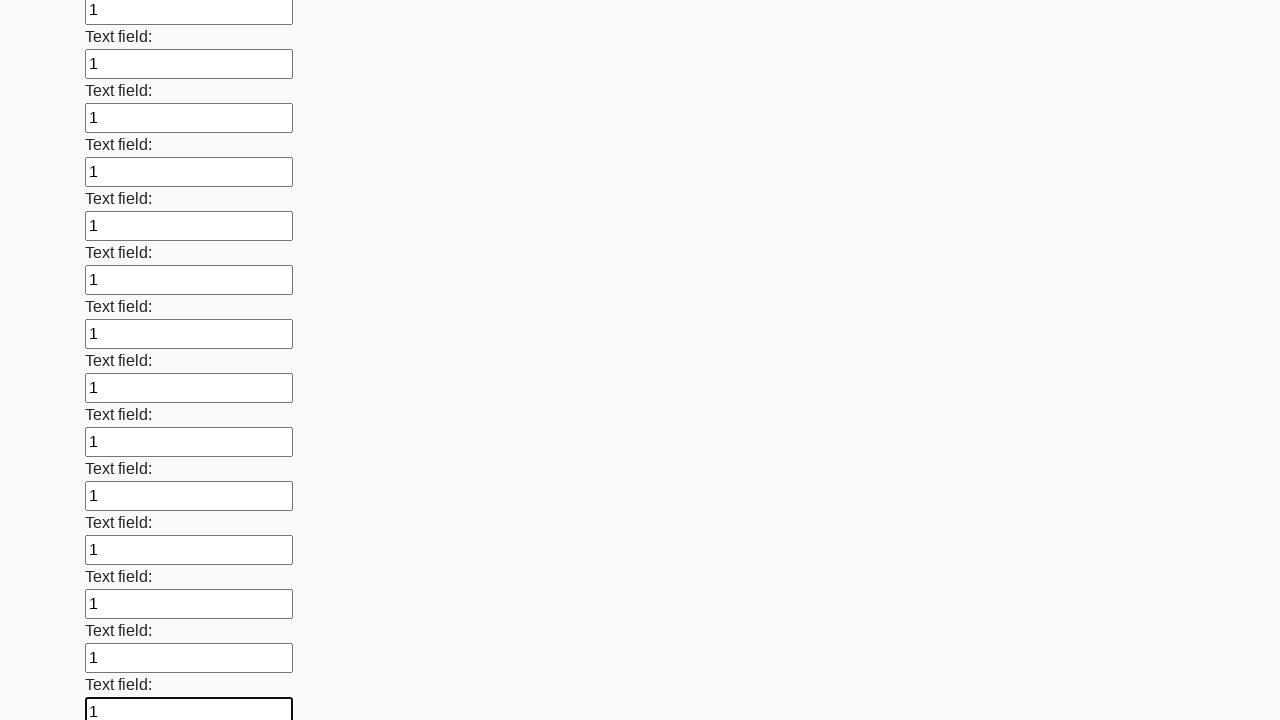

Filled an input field with '1' on input >> nth=49
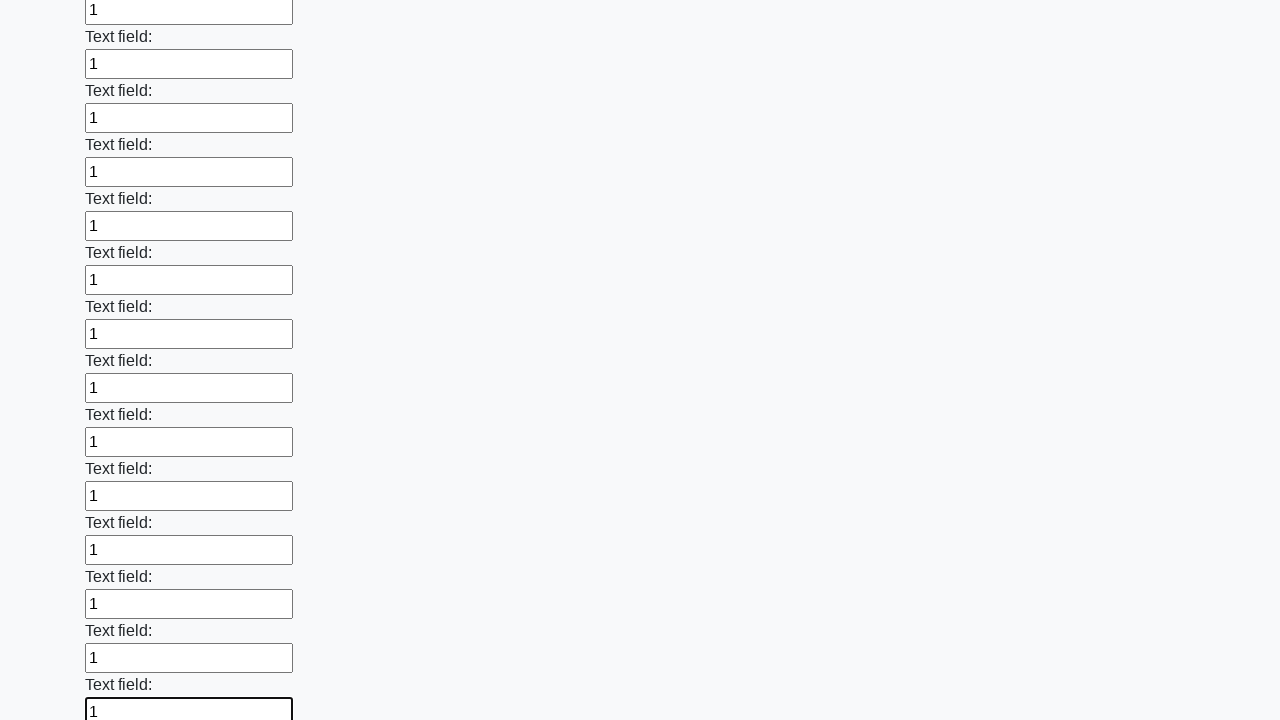

Filled an input field with '1' on input >> nth=50
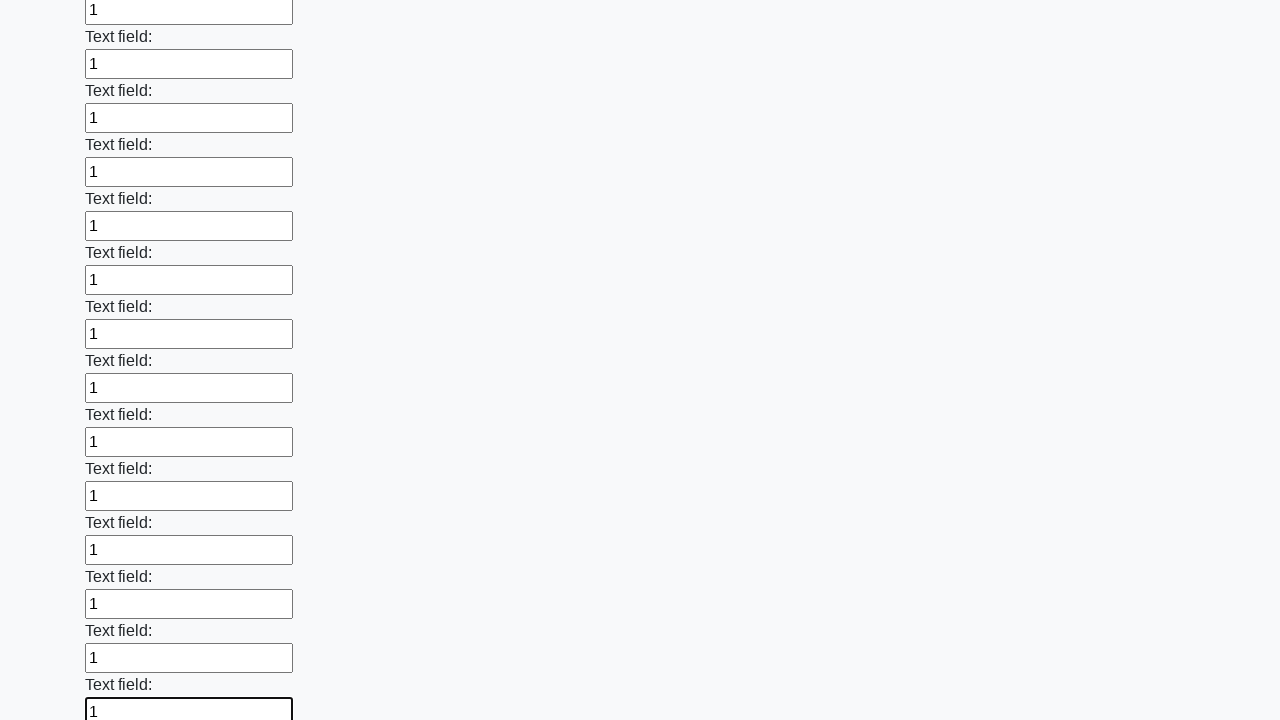

Filled an input field with '1' on input >> nth=51
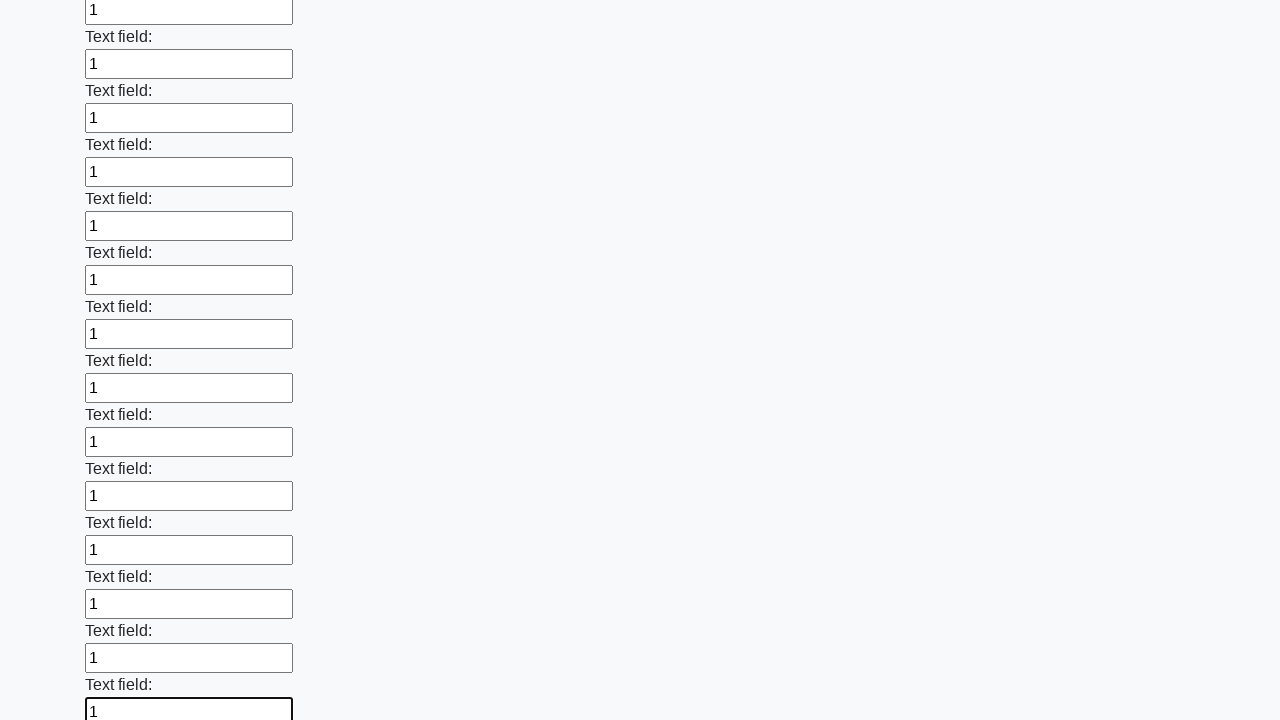

Filled an input field with '1' on input >> nth=52
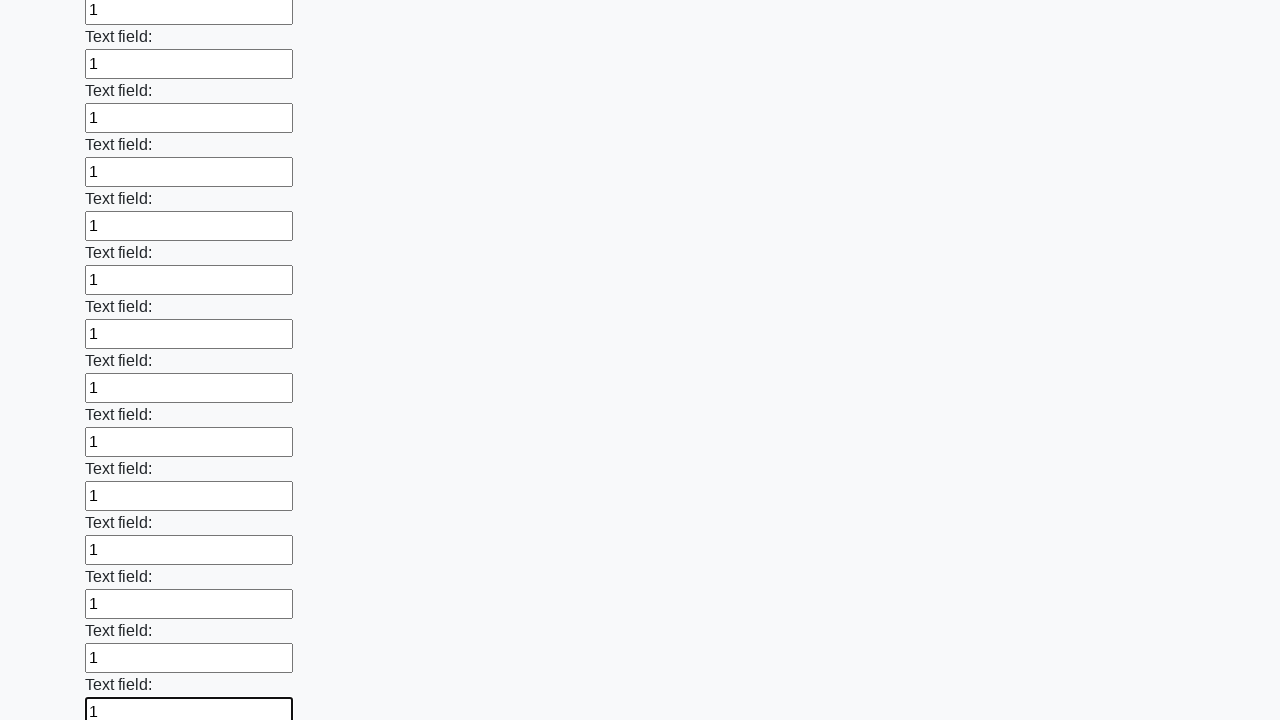

Filled an input field with '1' on input >> nth=53
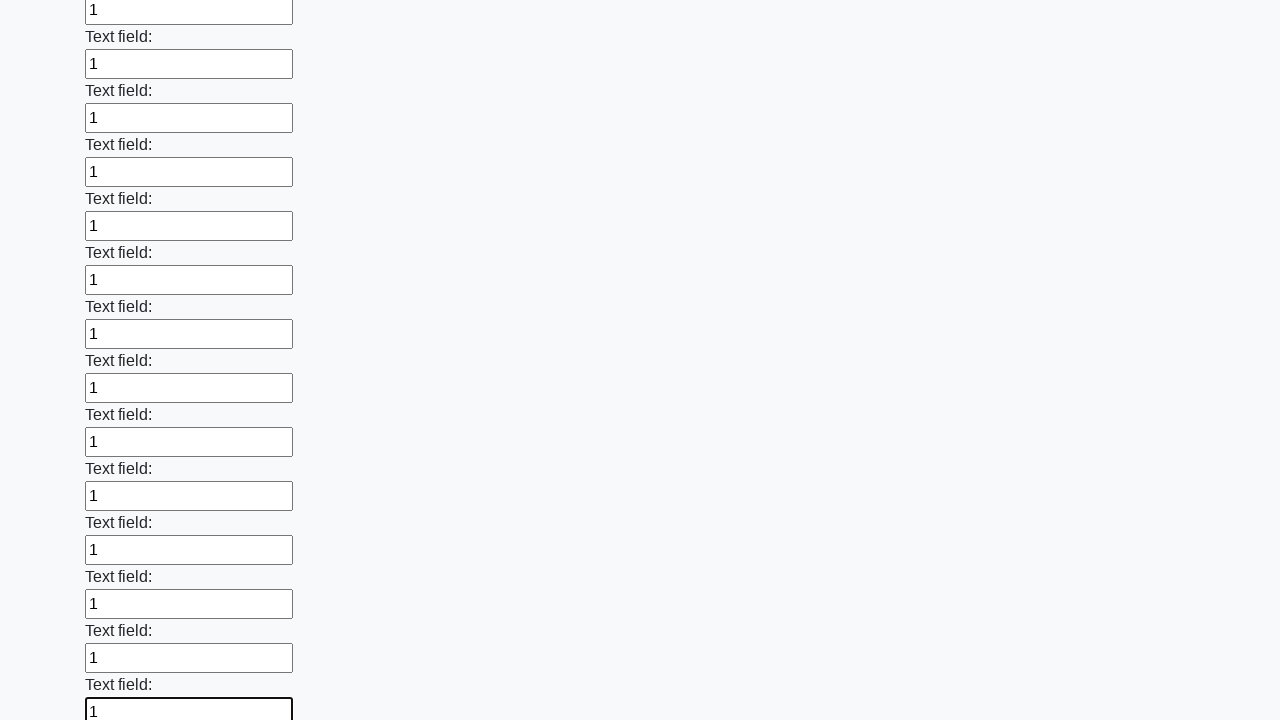

Filled an input field with '1' on input >> nth=54
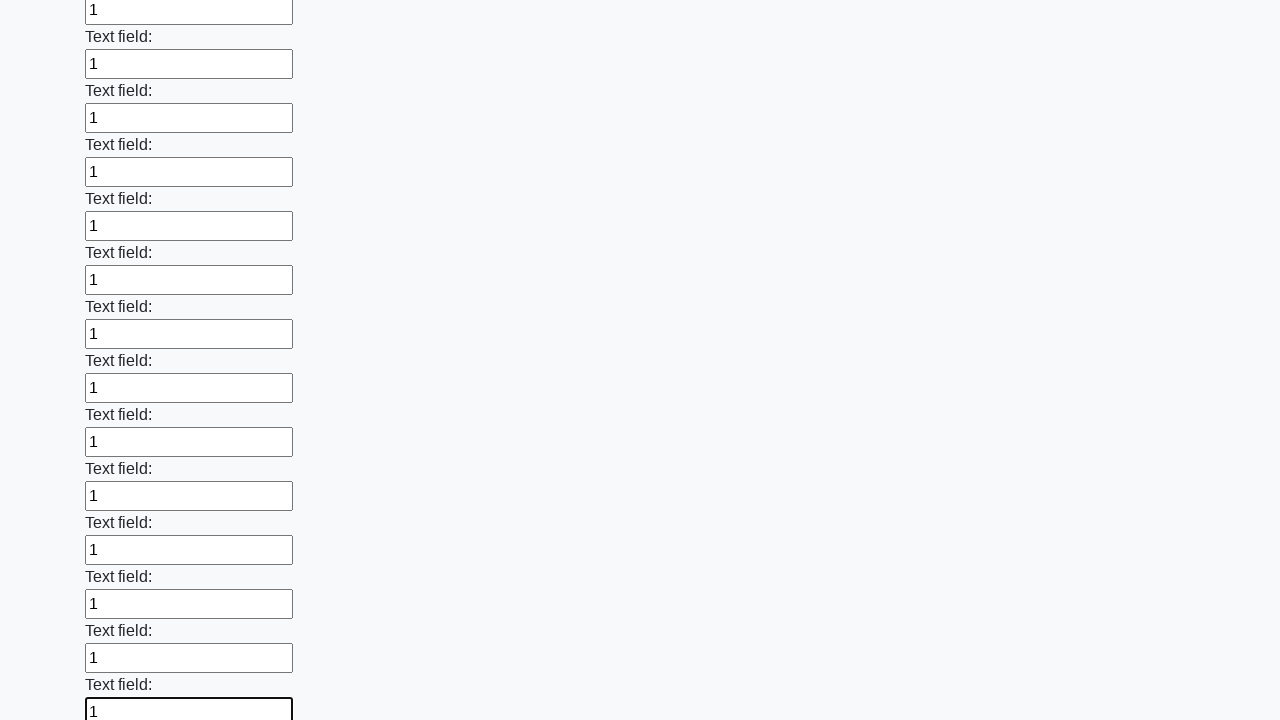

Filled an input field with '1' on input >> nth=55
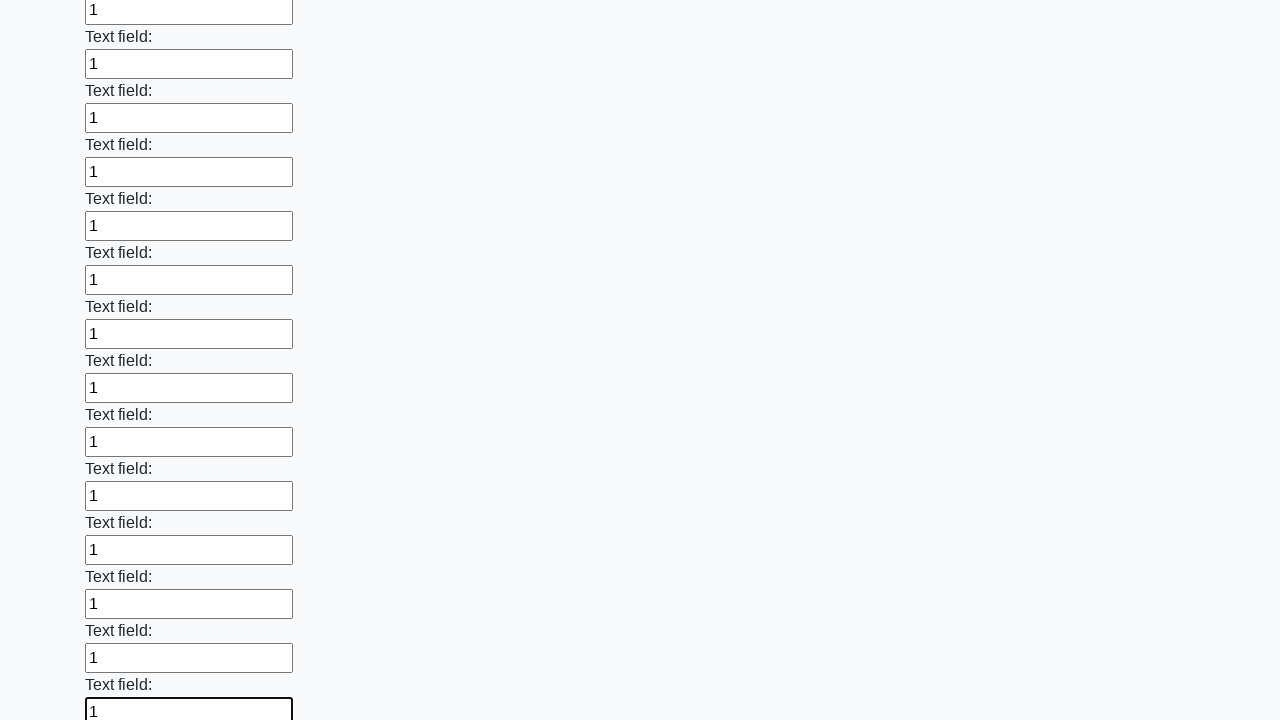

Filled an input field with '1' on input >> nth=56
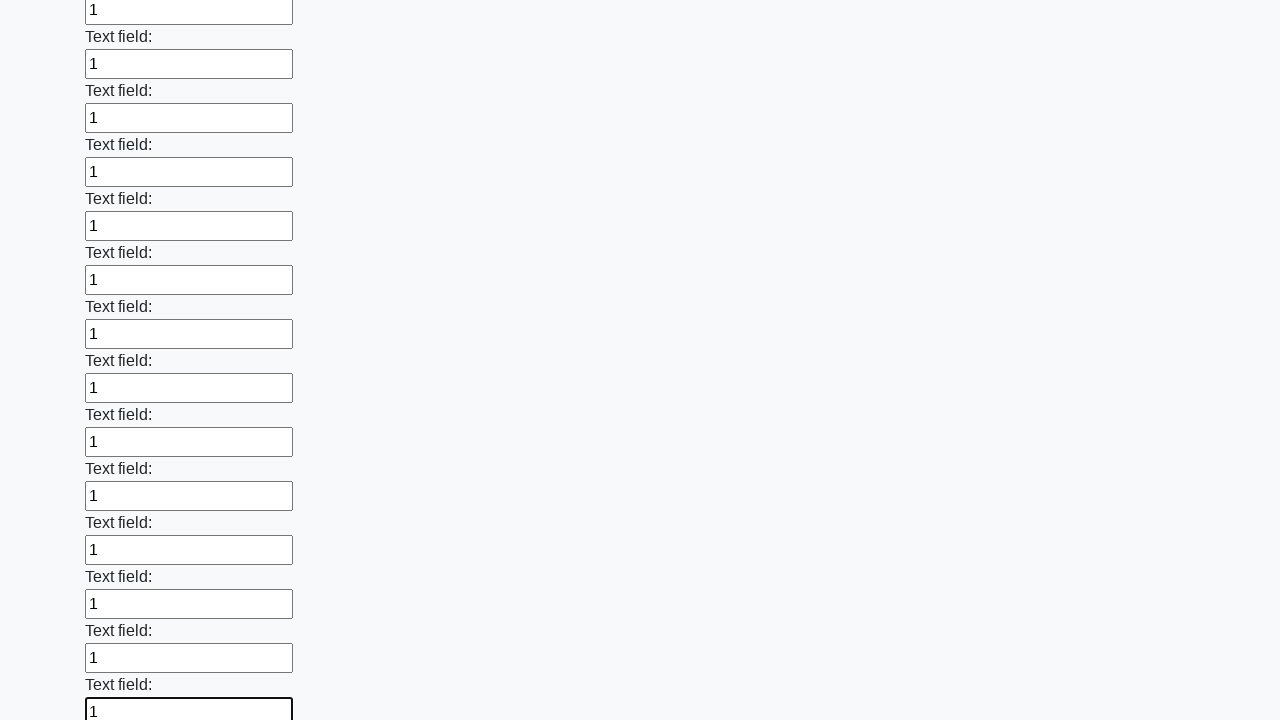

Filled an input field with '1' on input >> nth=57
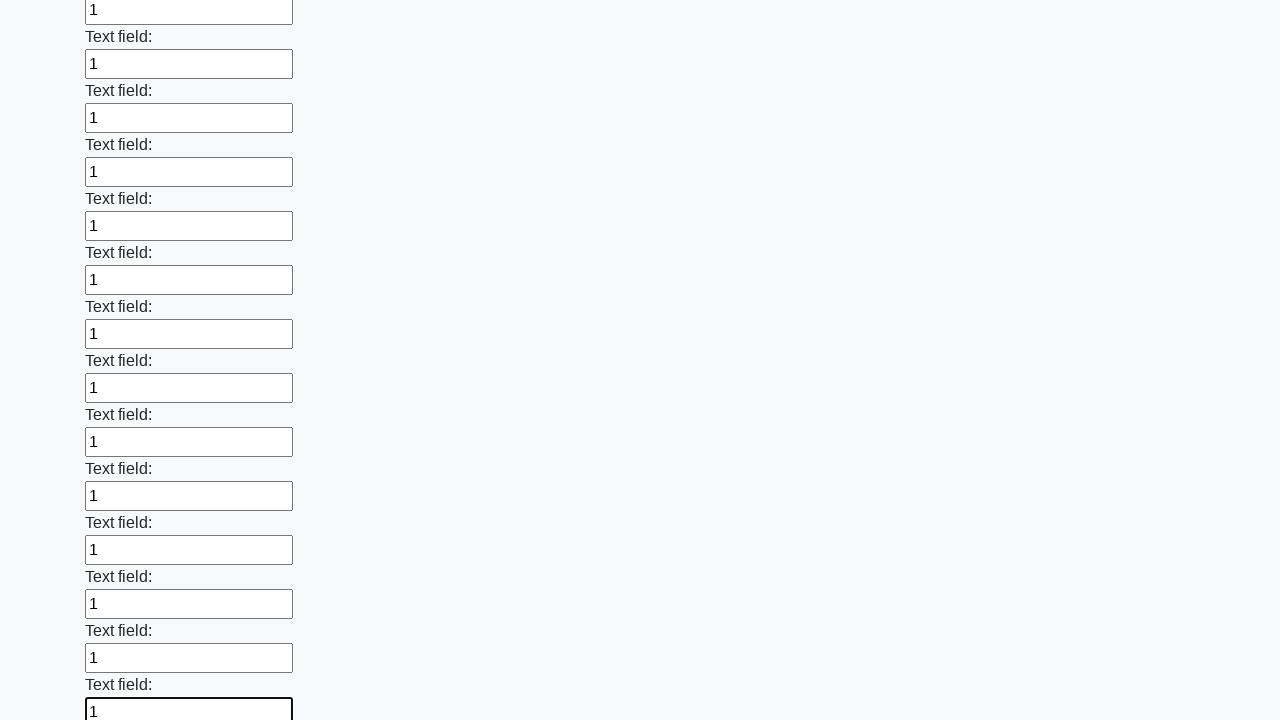

Filled an input field with '1' on input >> nth=58
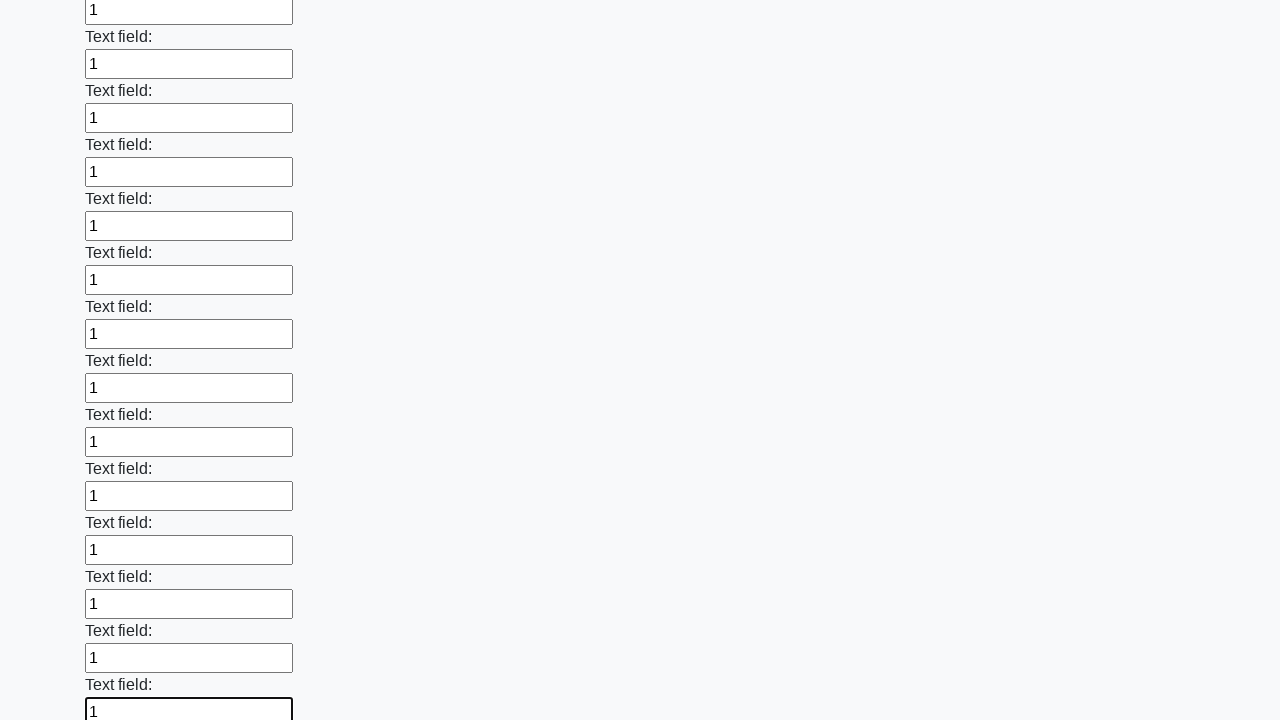

Filled an input field with '1' on input >> nth=59
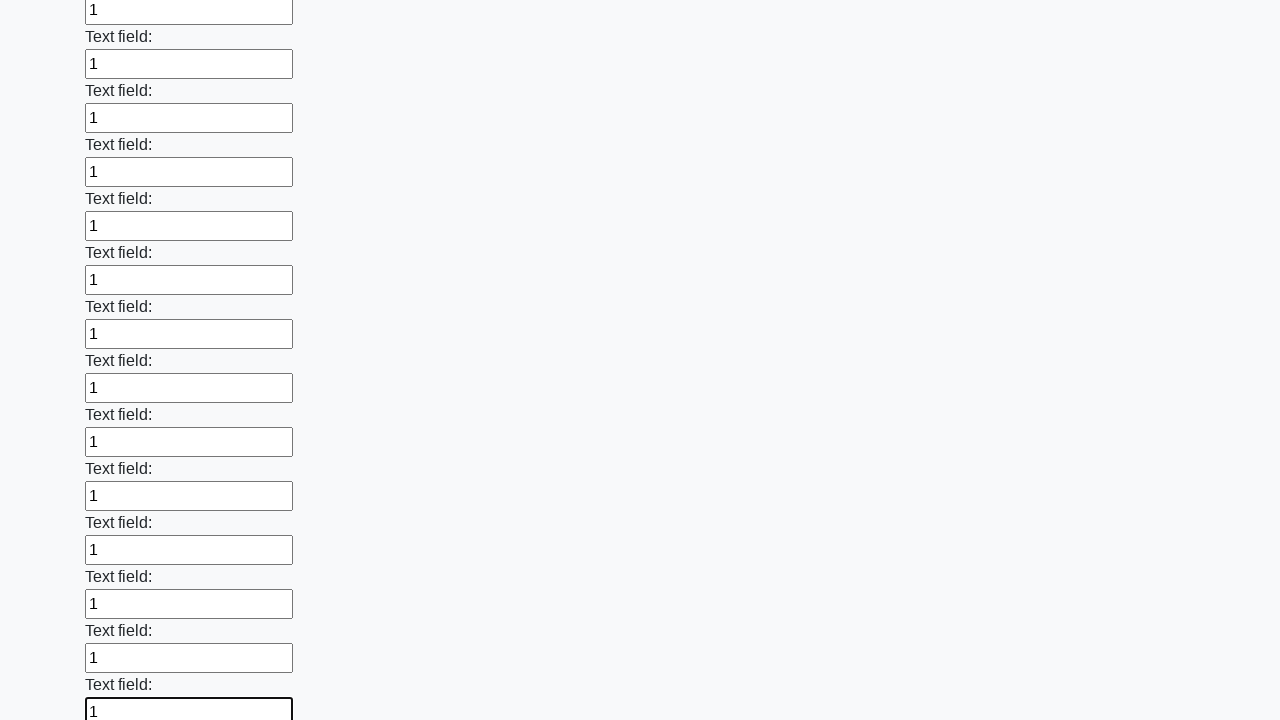

Filled an input field with '1' on input >> nth=60
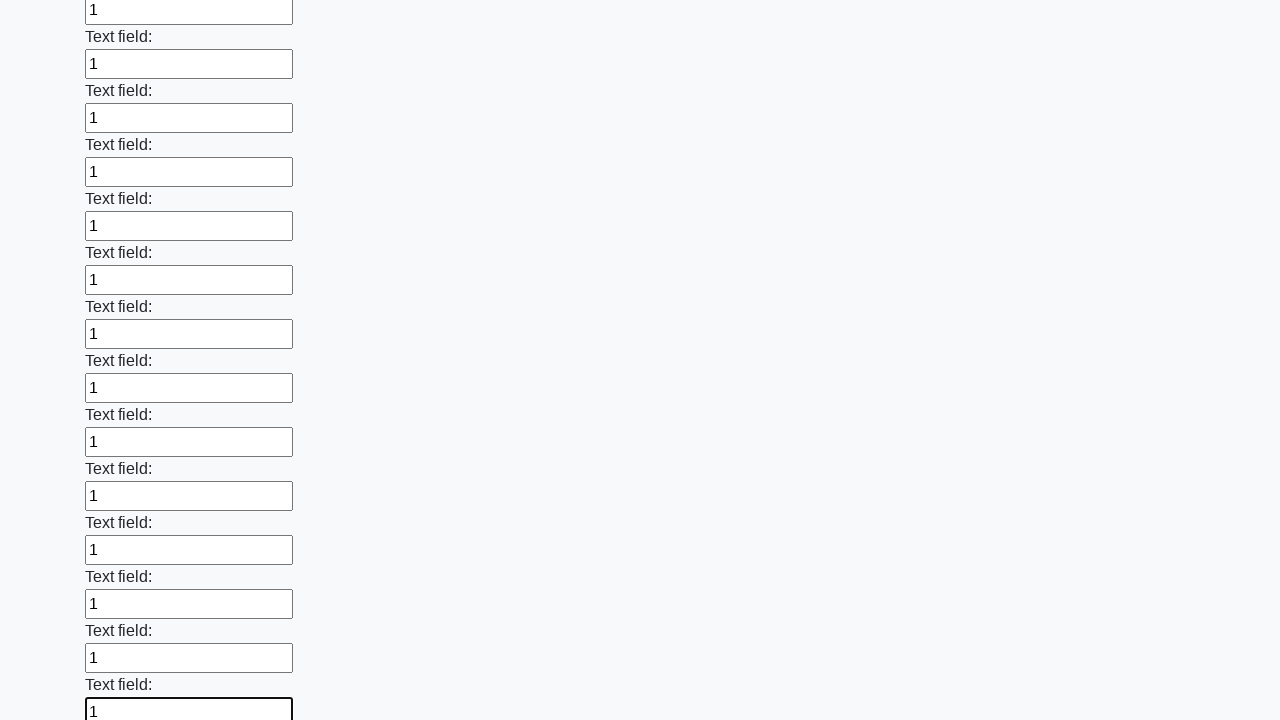

Filled an input field with '1' on input >> nth=61
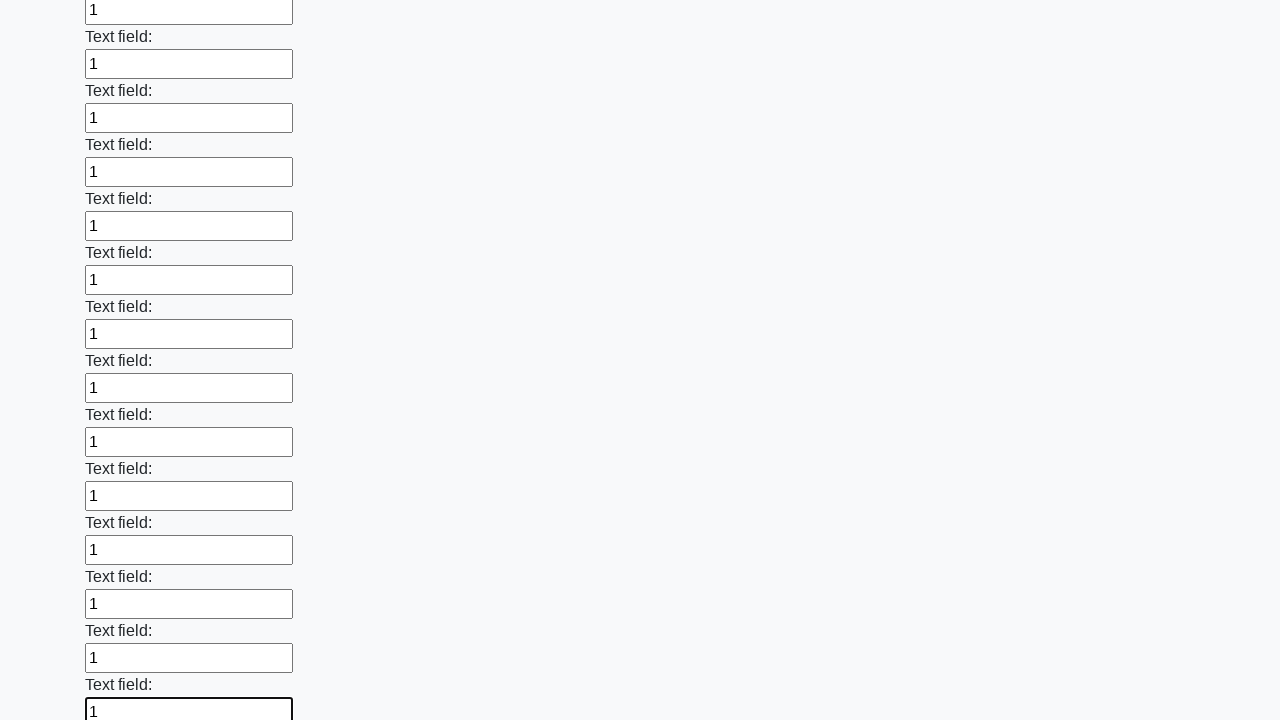

Filled an input field with '1' on input >> nth=62
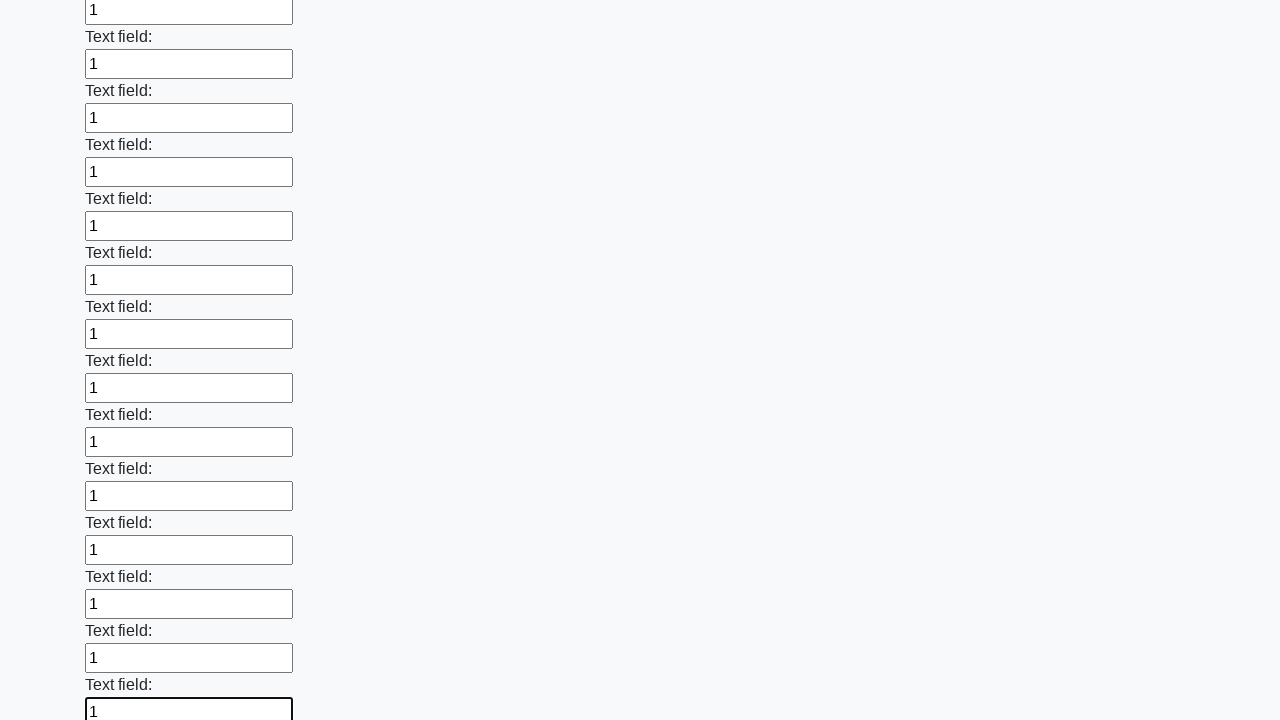

Filled an input field with '1' on input >> nth=63
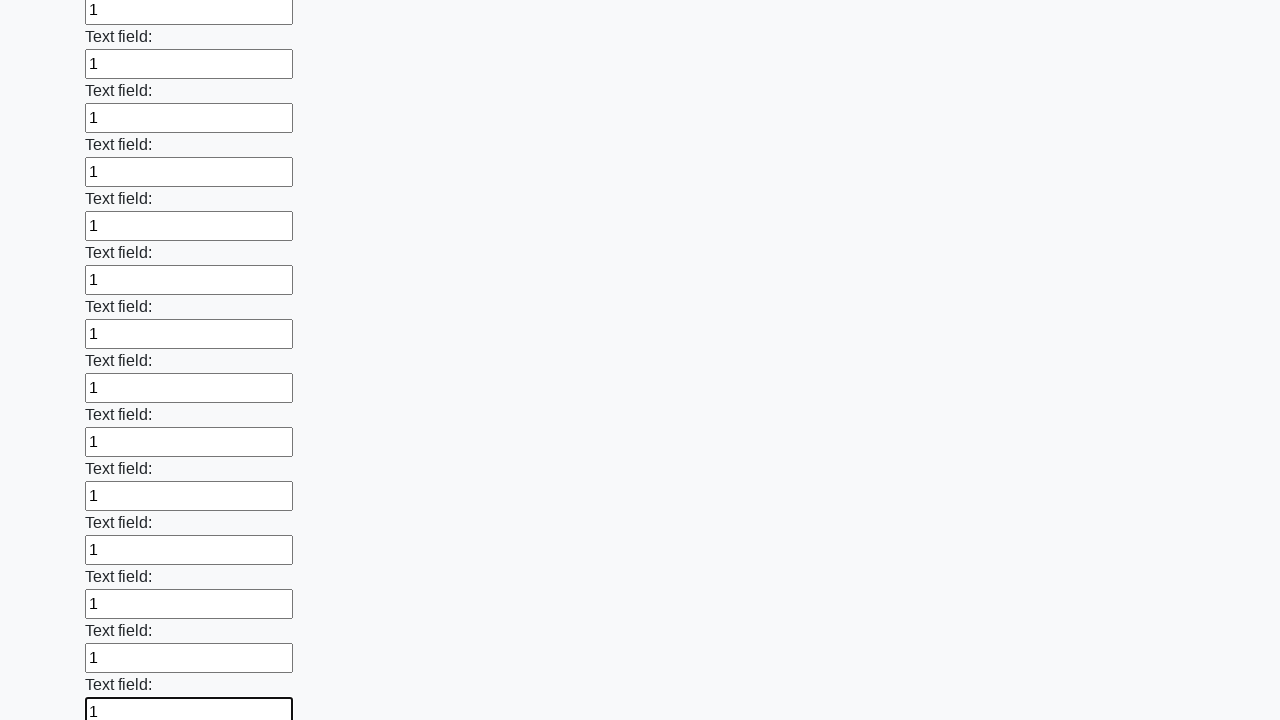

Filled an input field with '1' on input >> nth=64
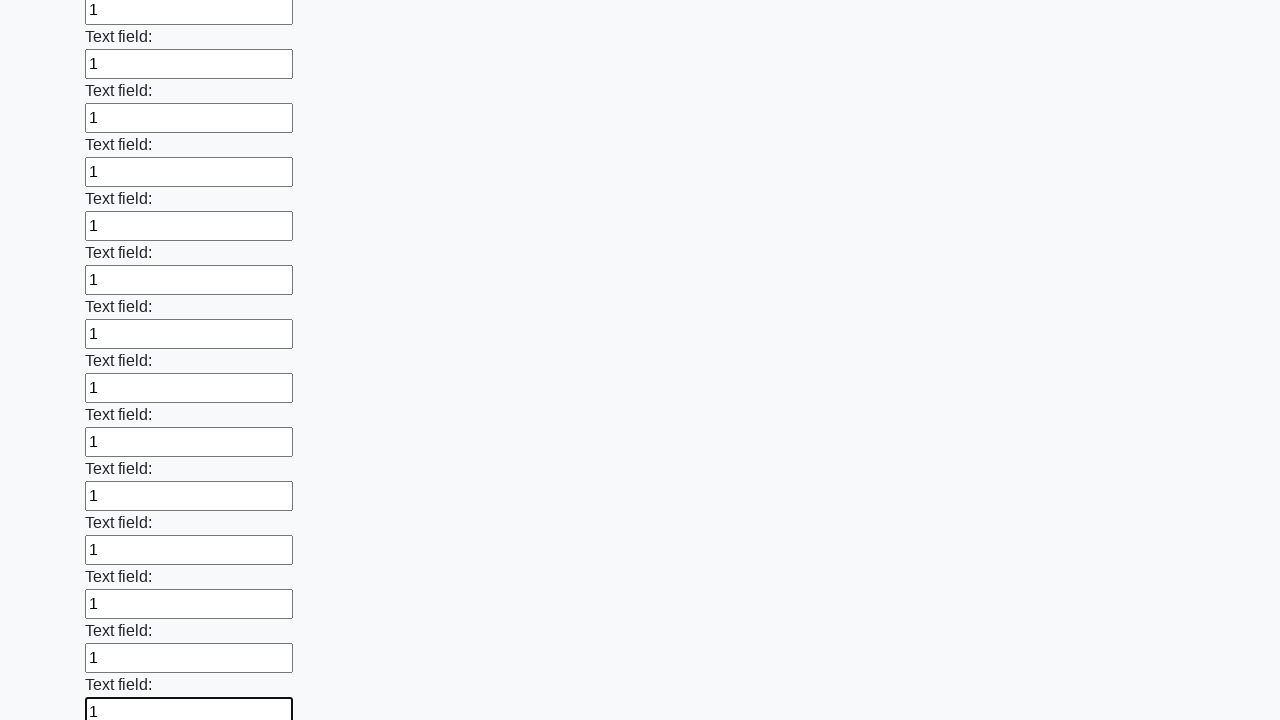

Filled an input field with '1' on input >> nth=65
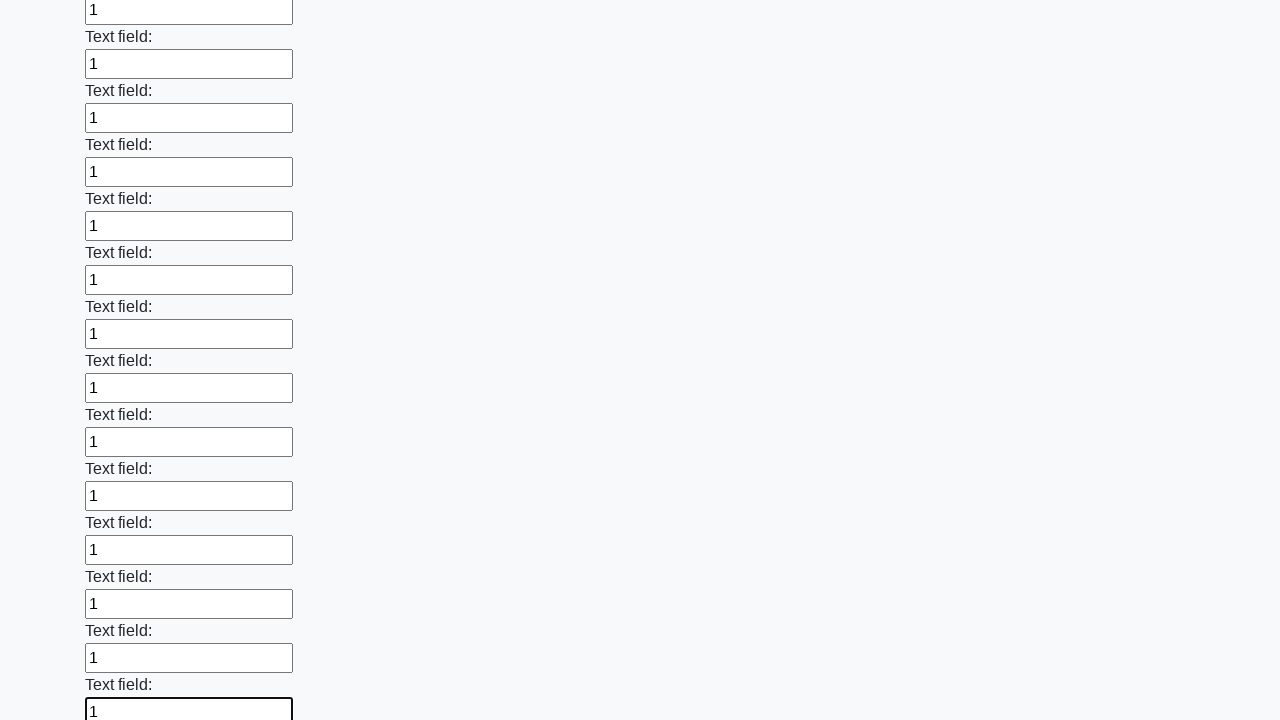

Filled an input field with '1' on input >> nth=66
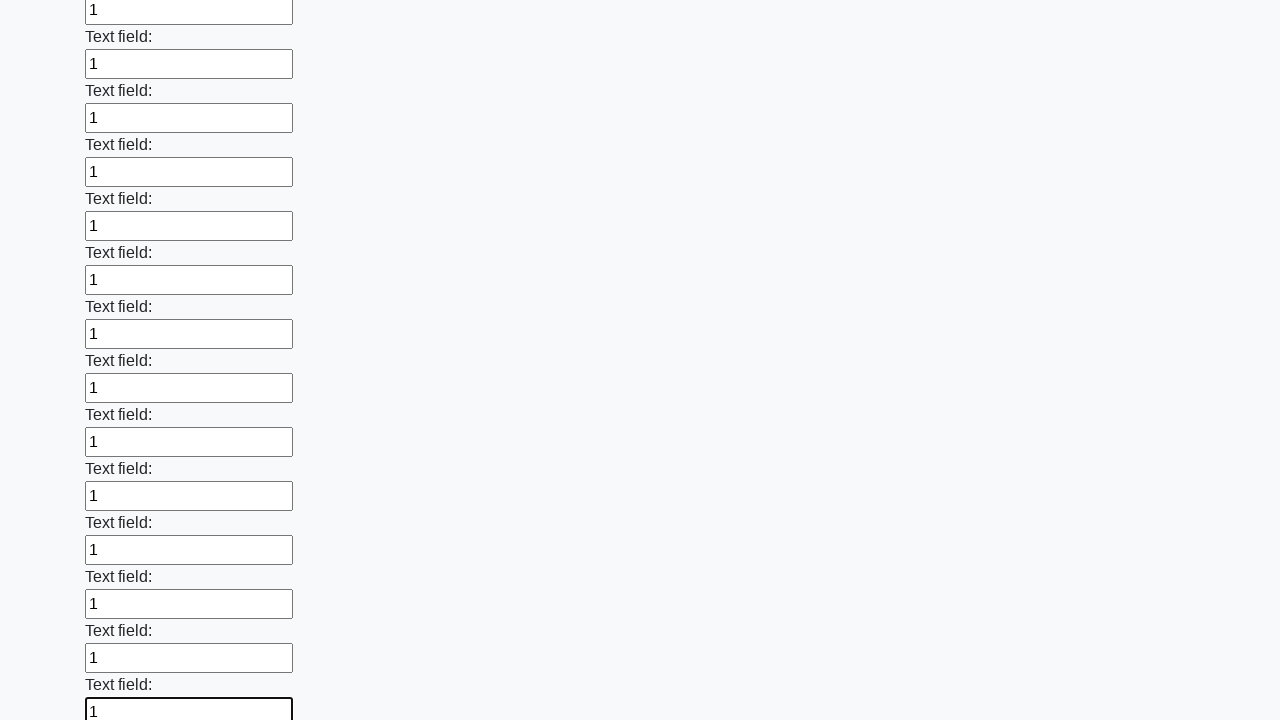

Filled an input field with '1' on input >> nth=67
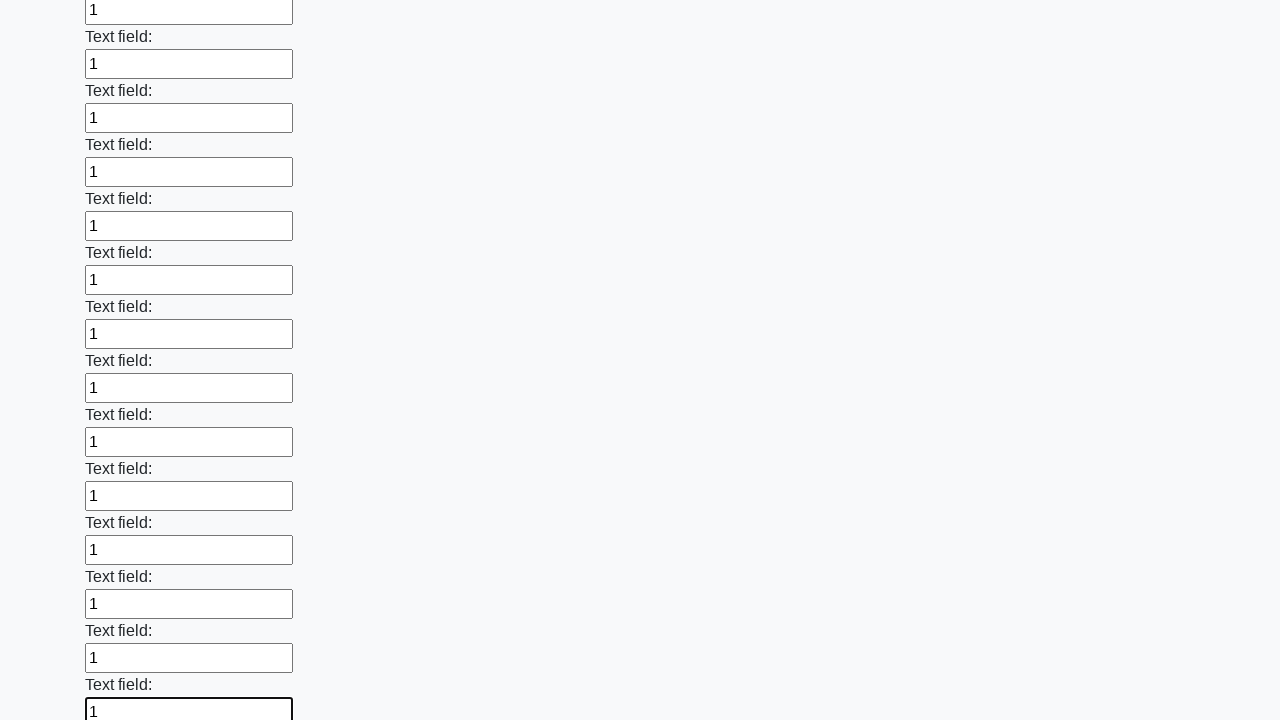

Filled an input field with '1' on input >> nth=68
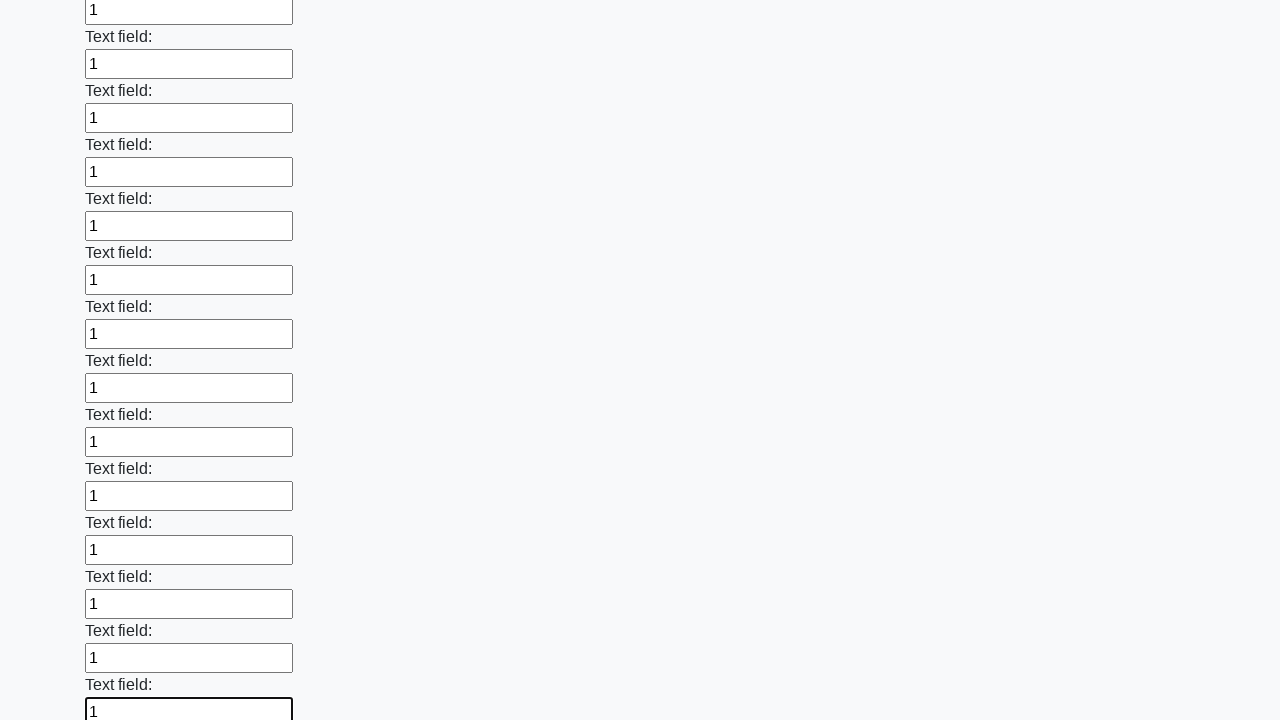

Filled an input field with '1' on input >> nth=69
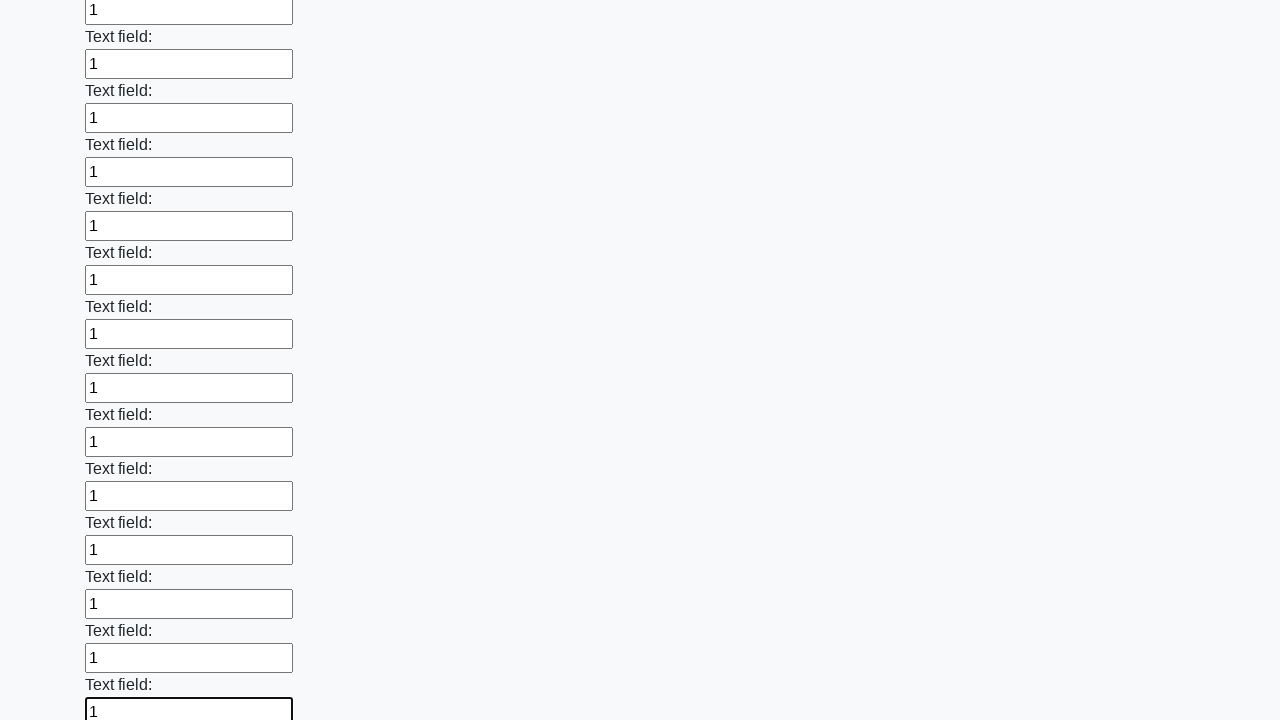

Filled an input field with '1' on input >> nth=70
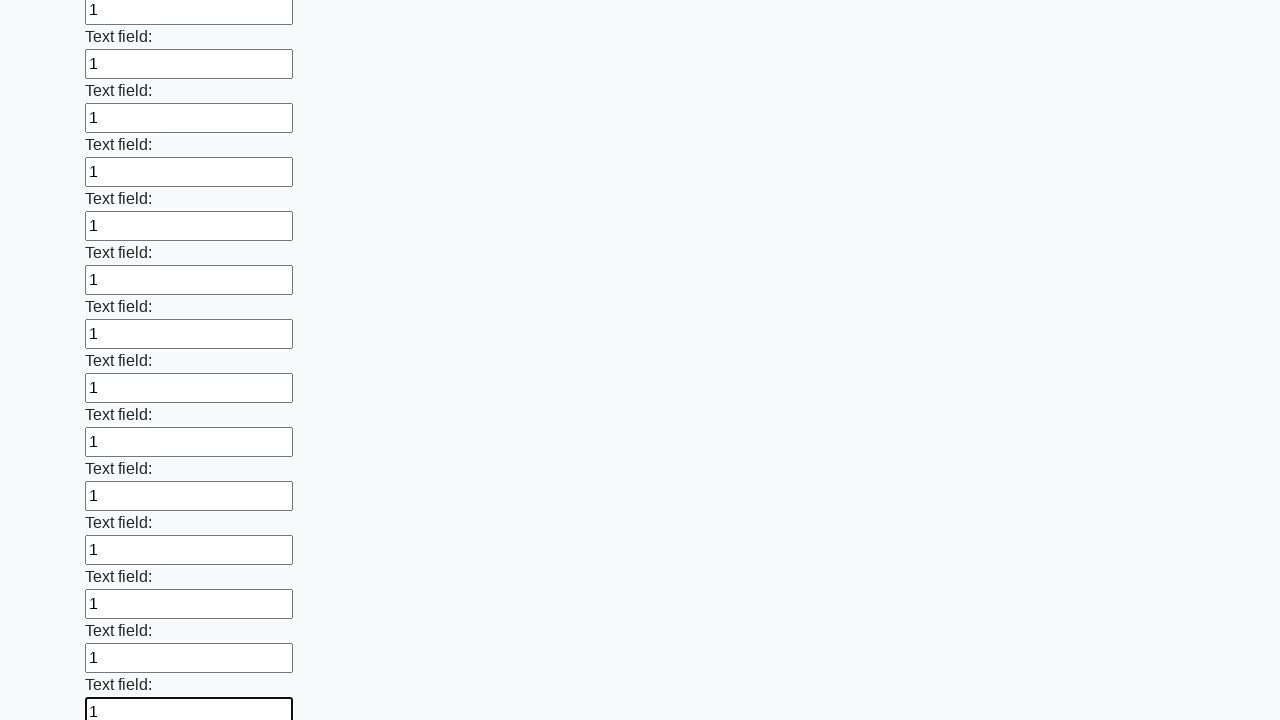

Filled an input field with '1' on input >> nth=71
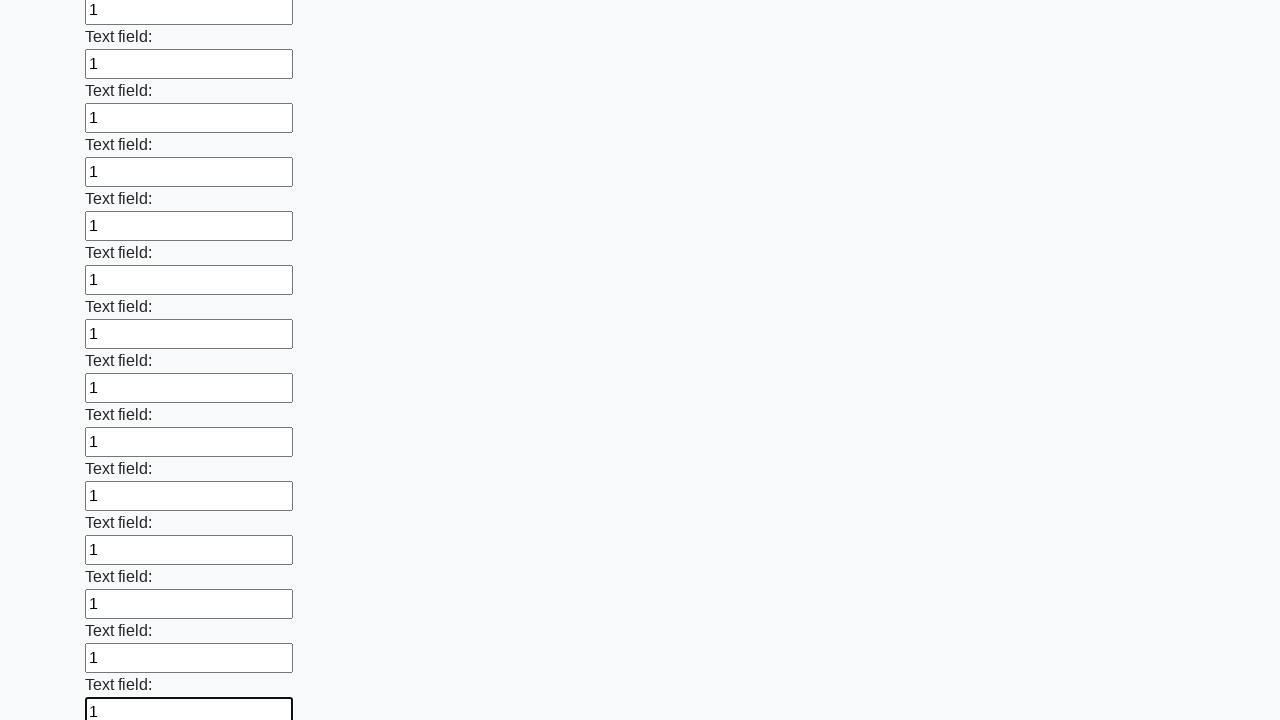

Filled an input field with '1' on input >> nth=72
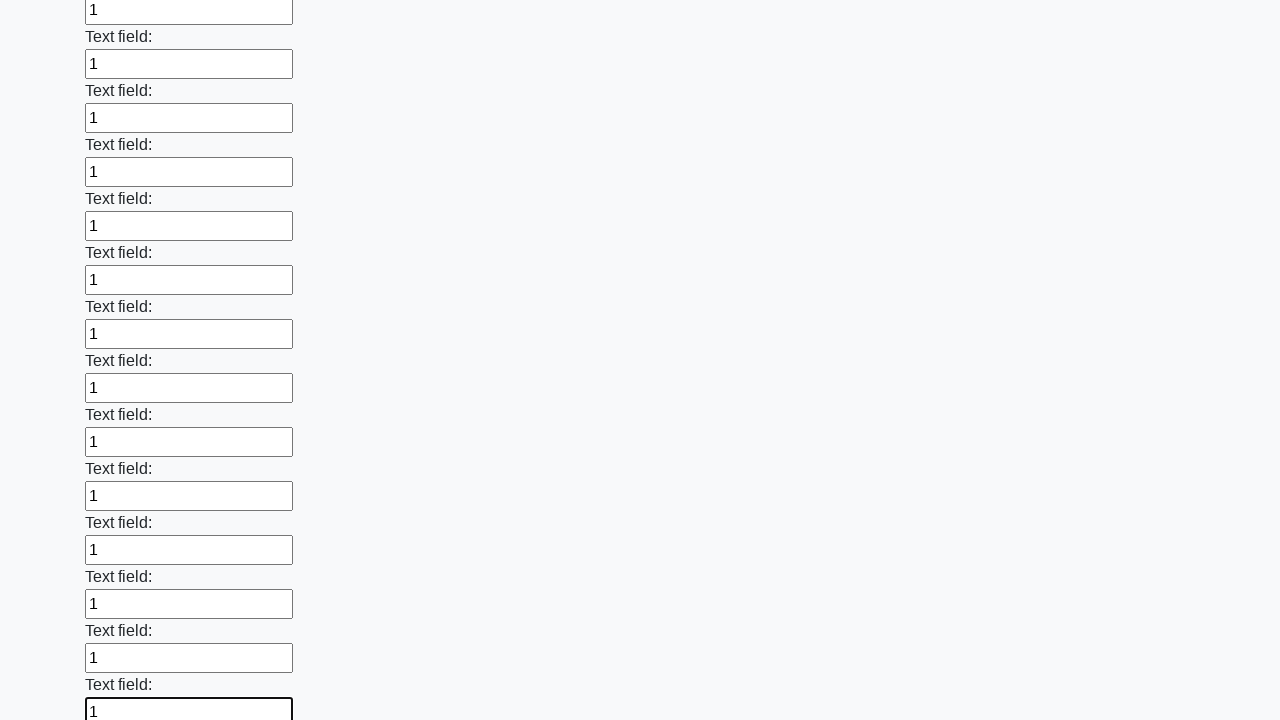

Filled an input field with '1' on input >> nth=73
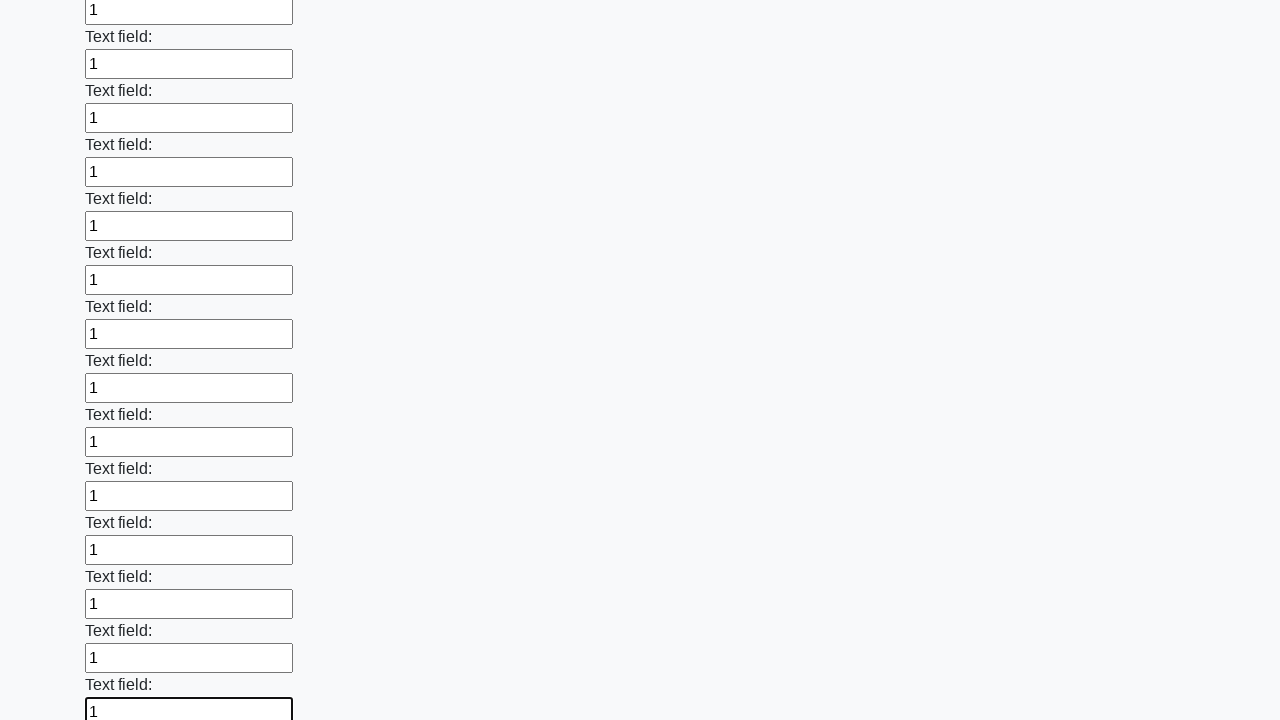

Filled an input field with '1' on input >> nth=74
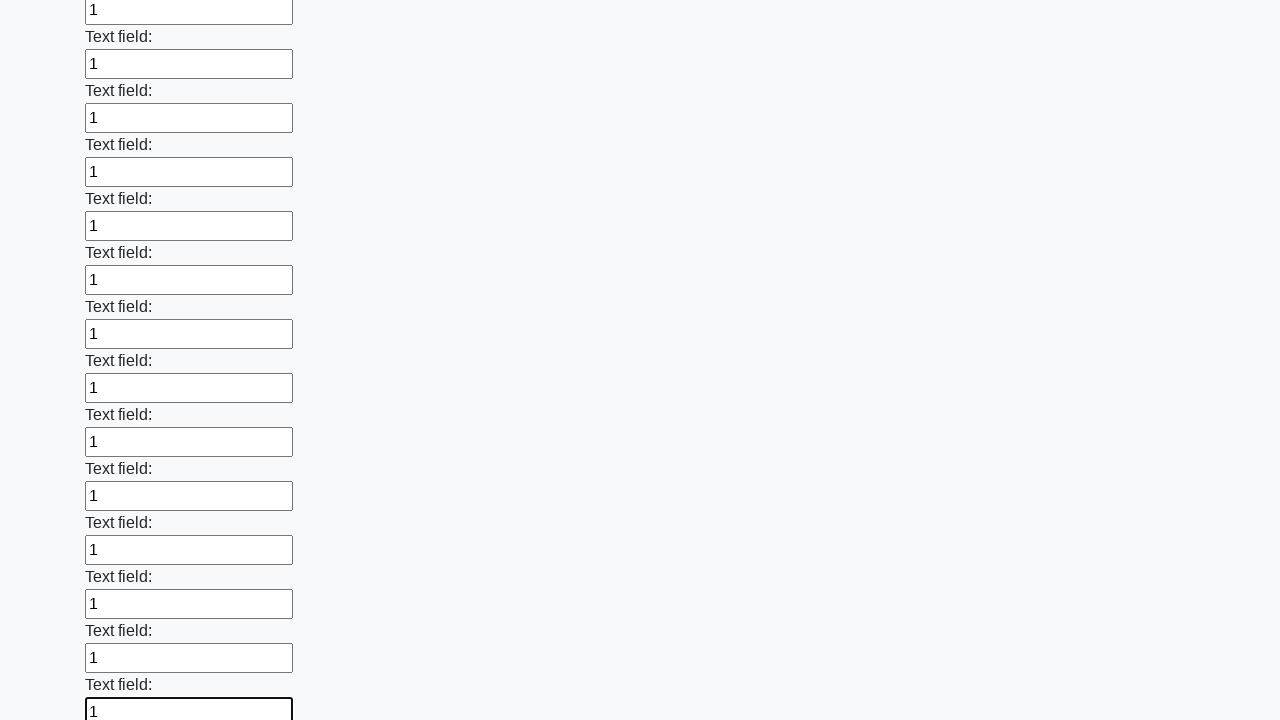

Filled an input field with '1' on input >> nth=75
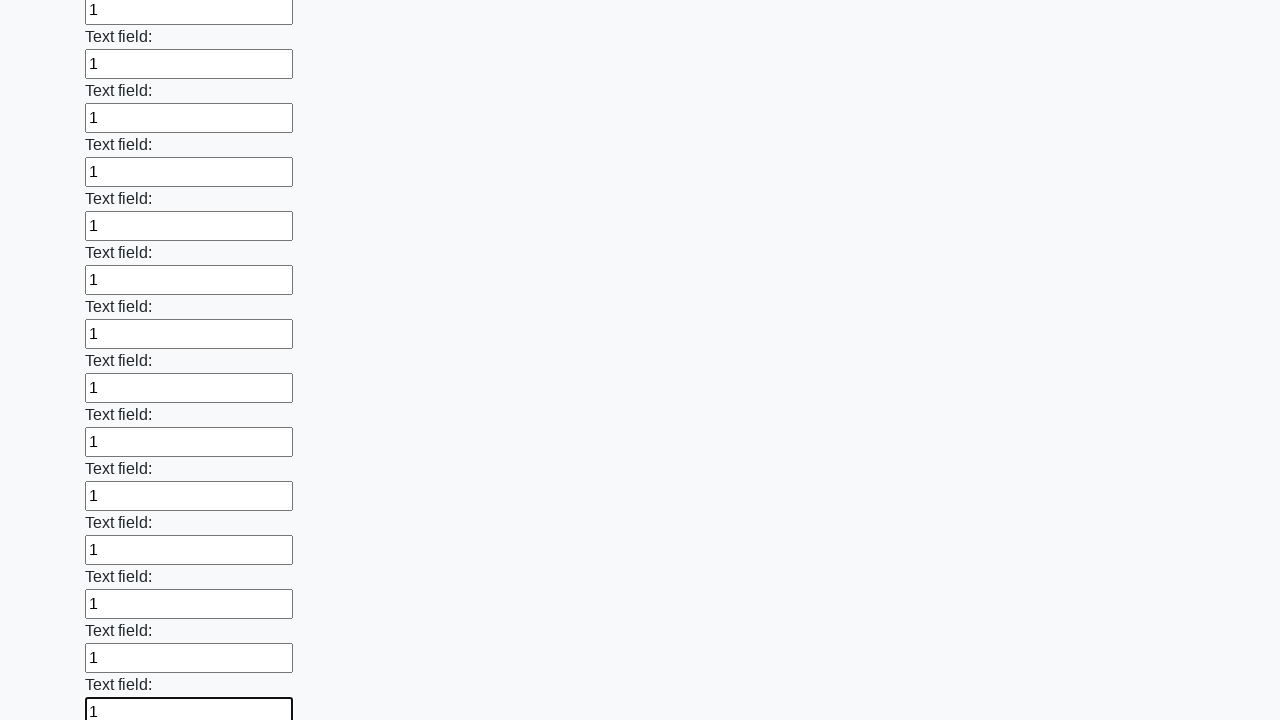

Filled an input field with '1' on input >> nth=76
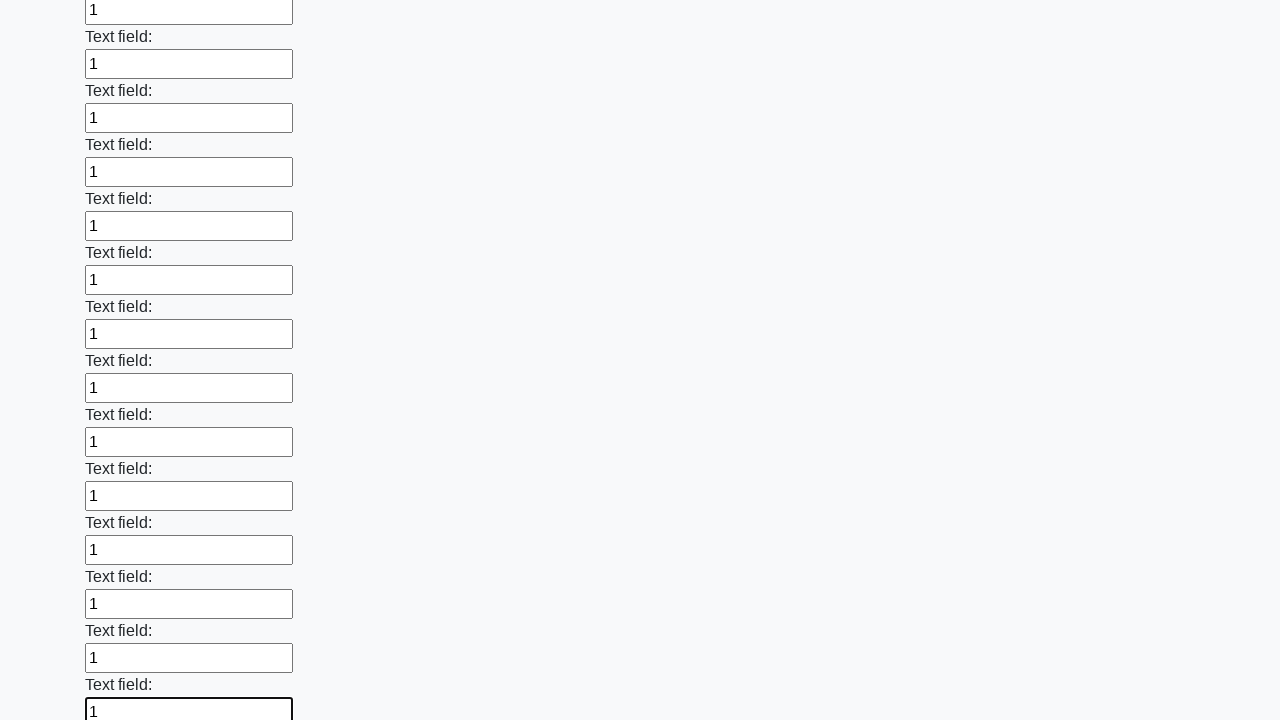

Filled an input field with '1' on input >> nth=77
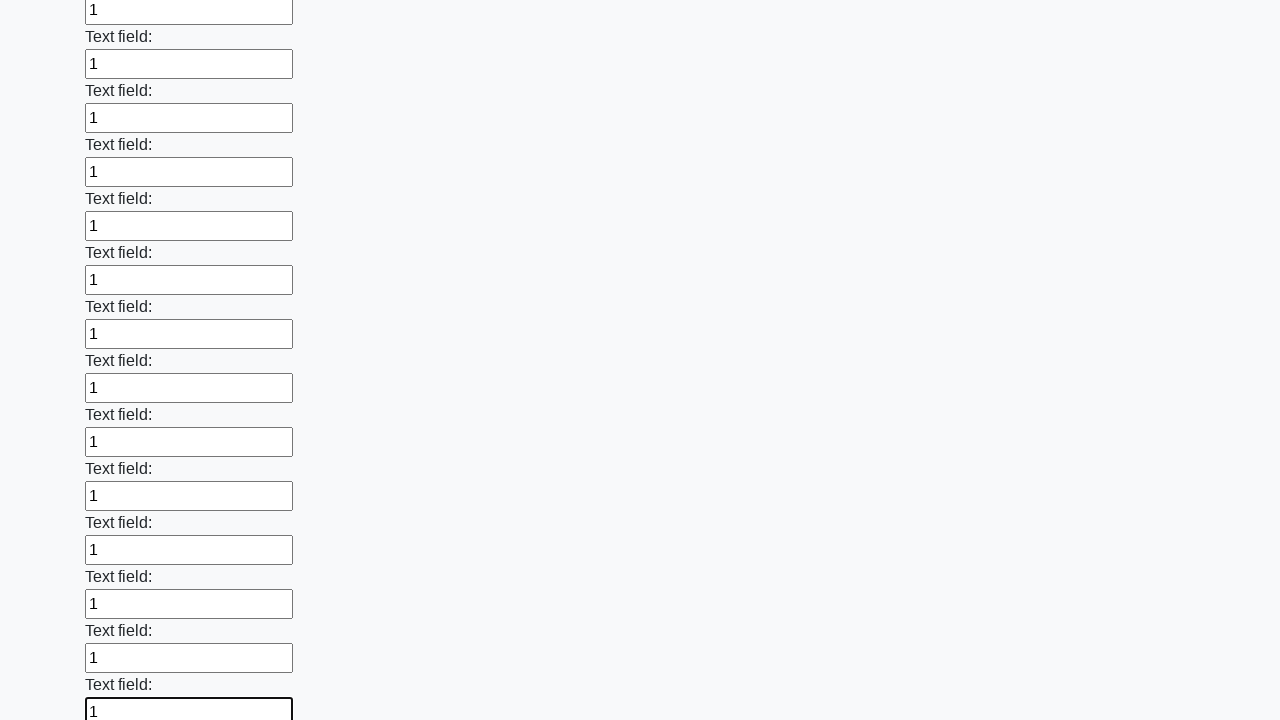

Filled an input field with '1' on input >> nth=78
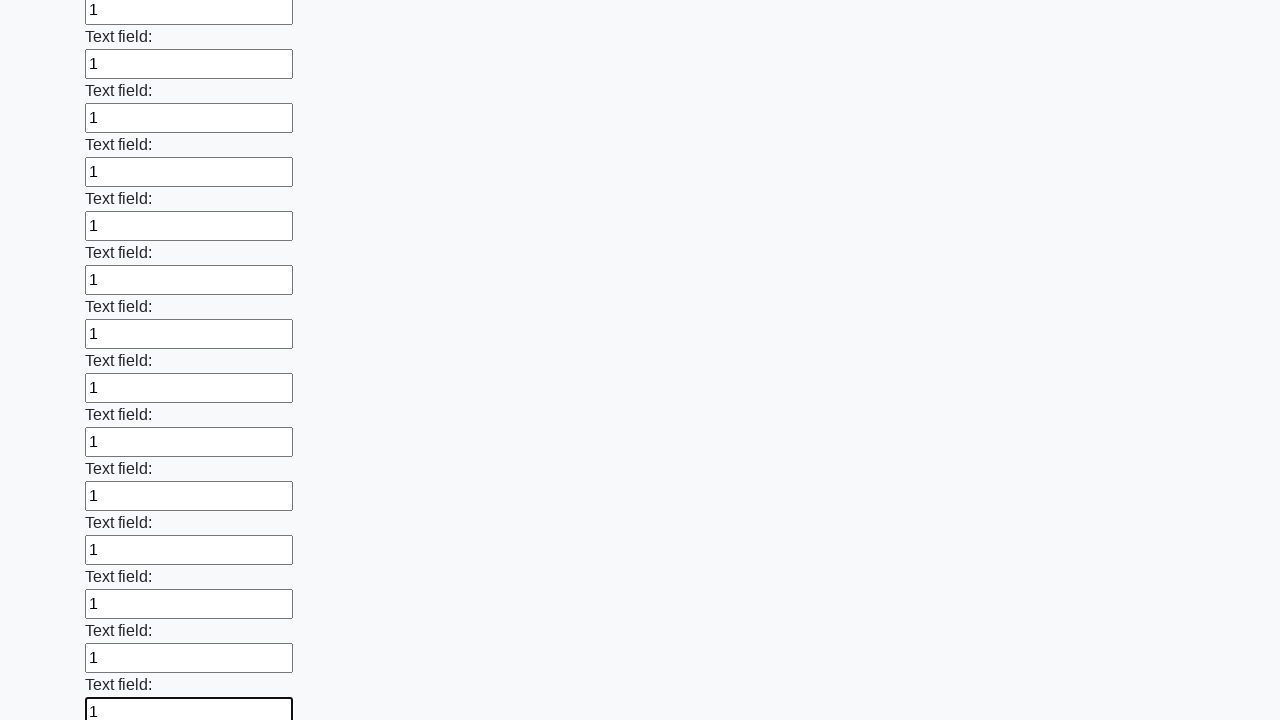

Filled an input field with '1' on input >> nth=79
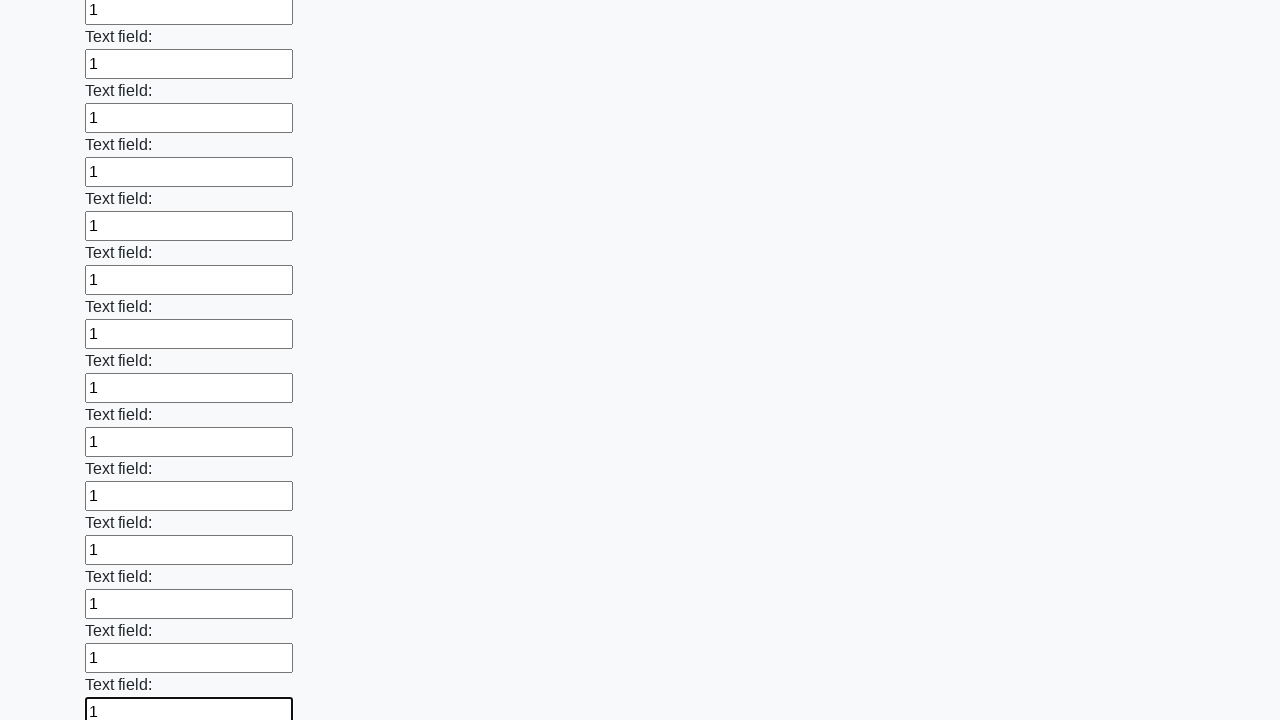

Filled an input field with '1' on input >> nth=80
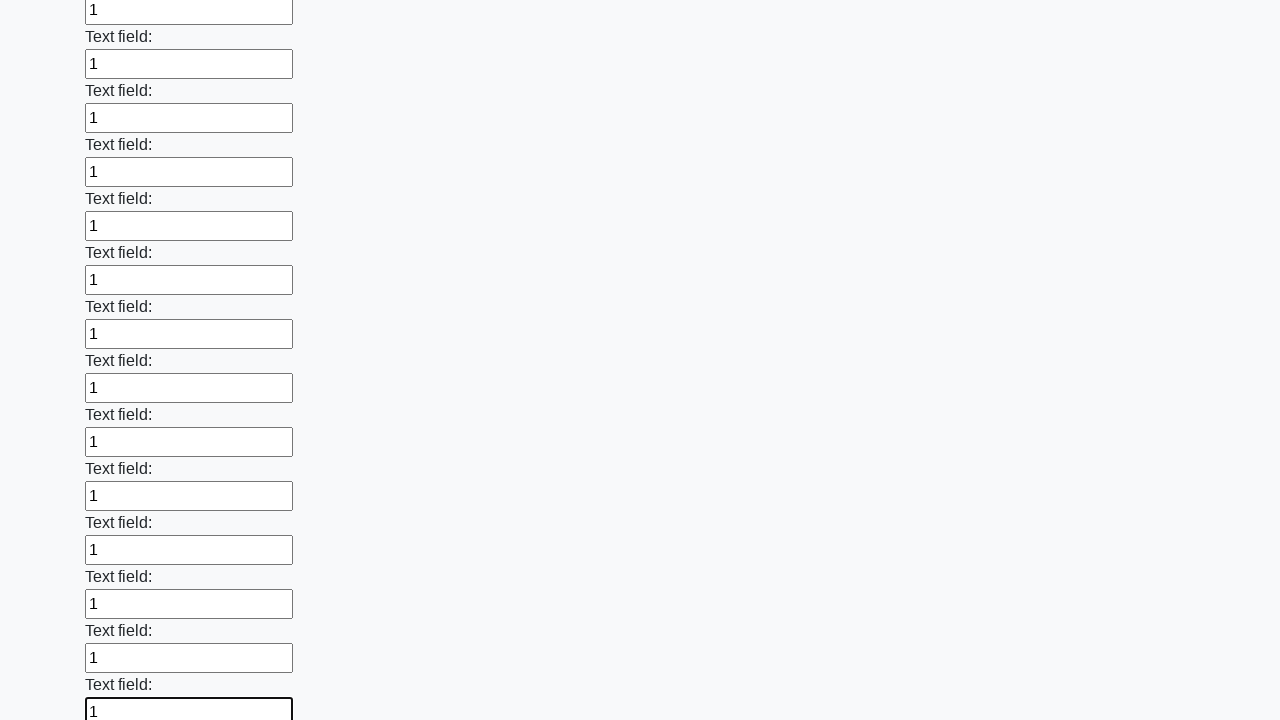

Filled an input field with '1' on input >> nth=81
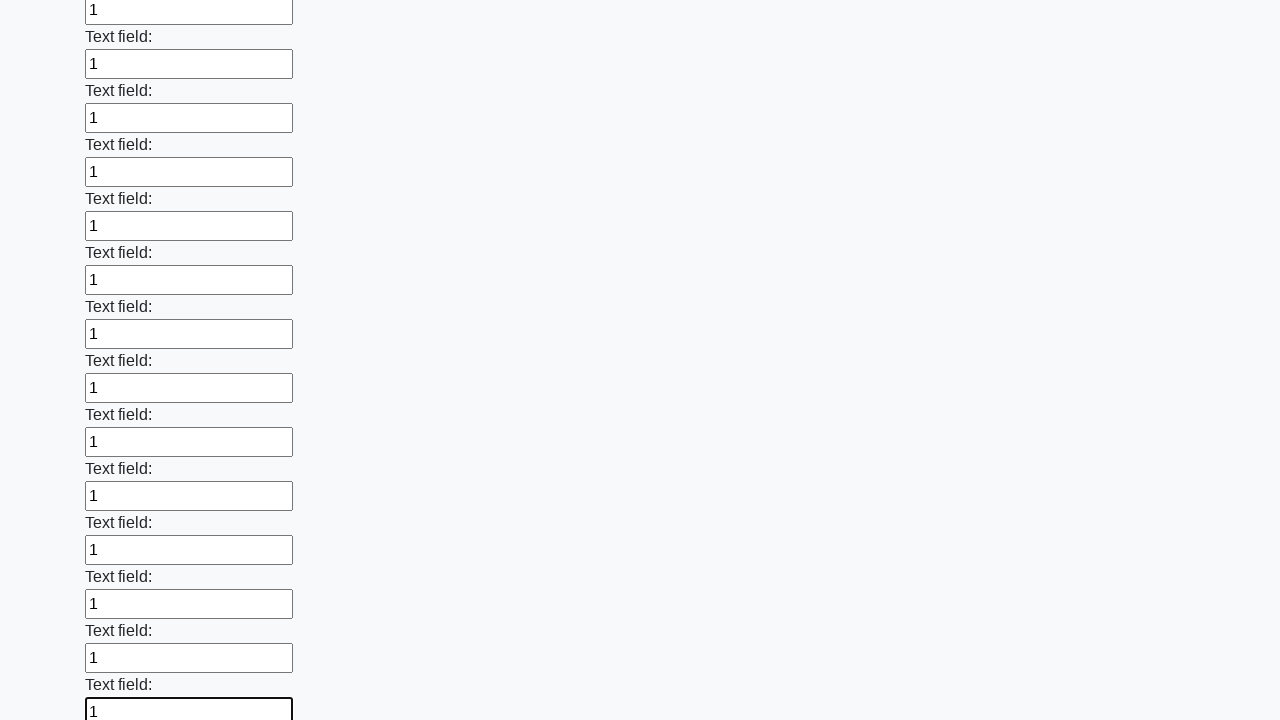

Filled an input field with '1' on input >> nth=82
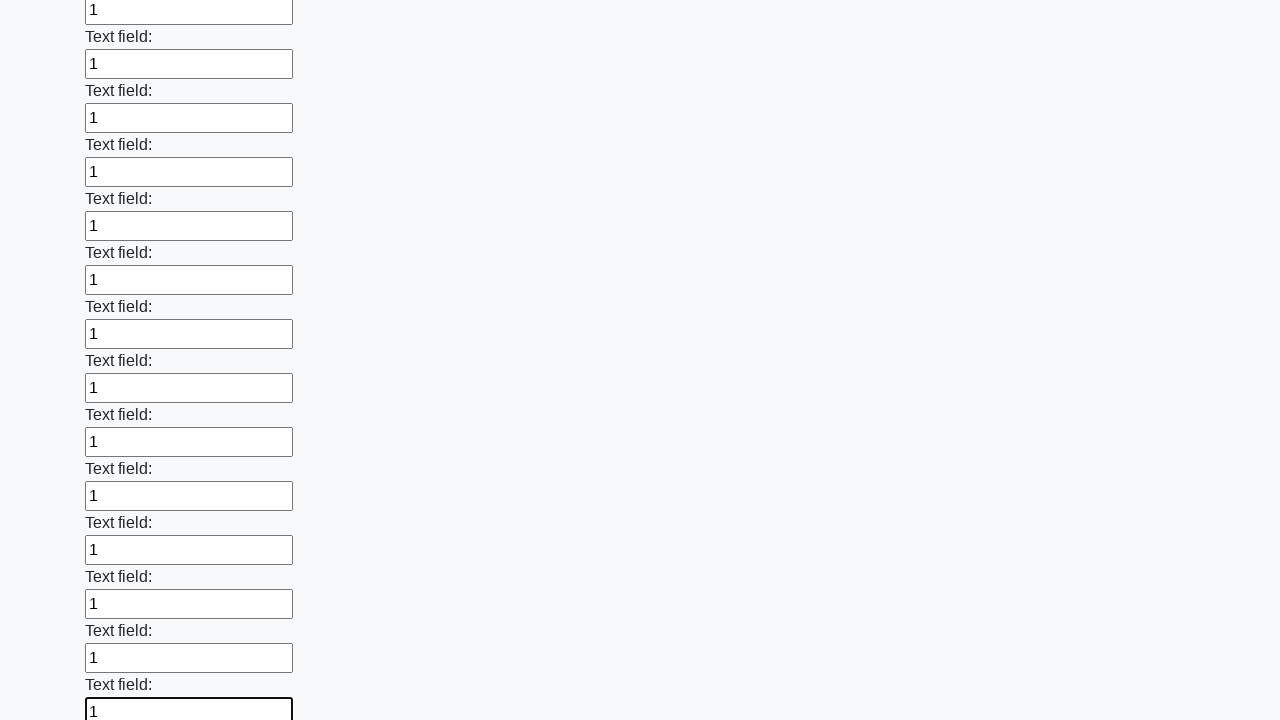

Filled an input field with '1' on input >> nth=83
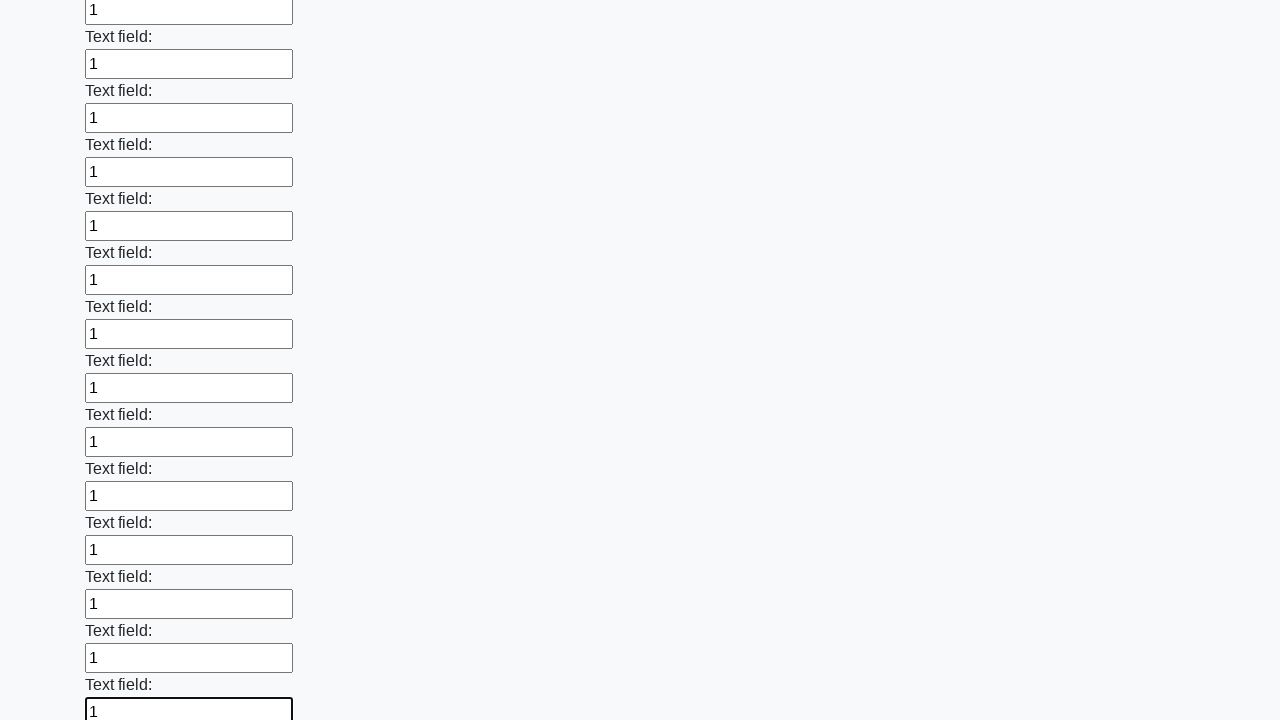

Filled an input field with '1' on input >> nth=84
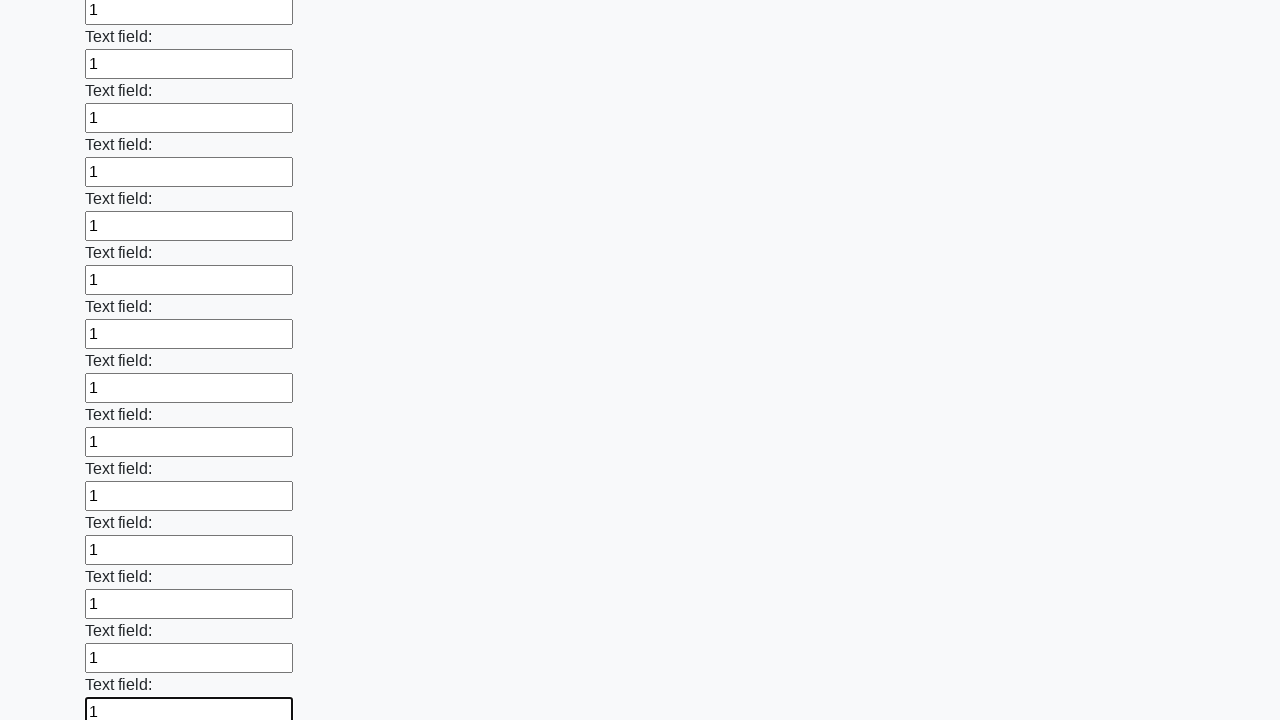

Filled an input field with '1' on input >> nth=85
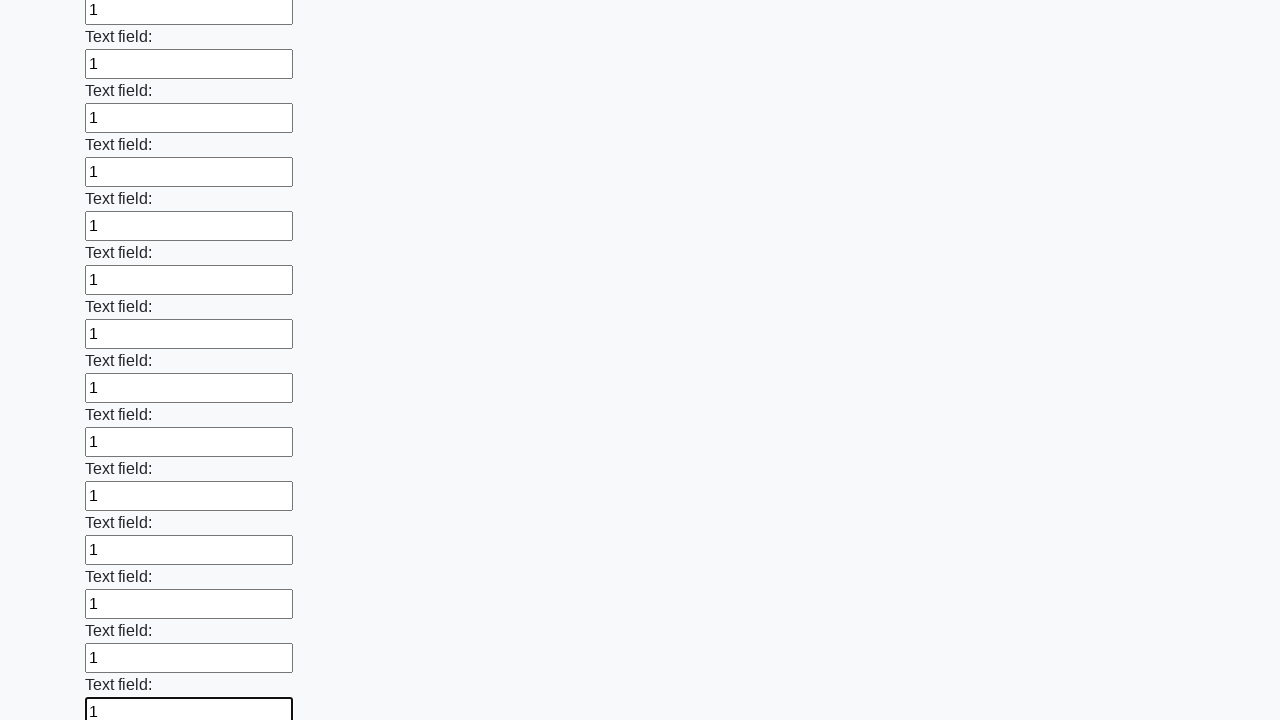

Filled an input field with '1' on input >> nth=86
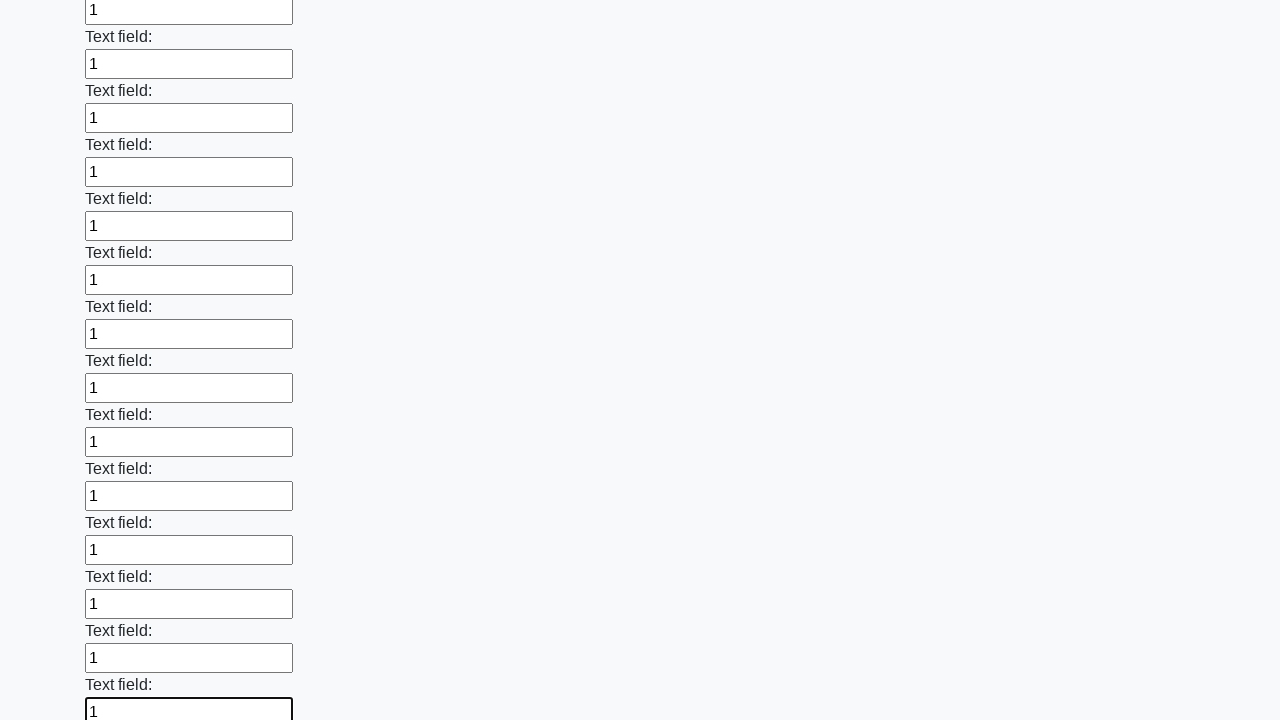

Filled an input field with '1' on input >> nth=87
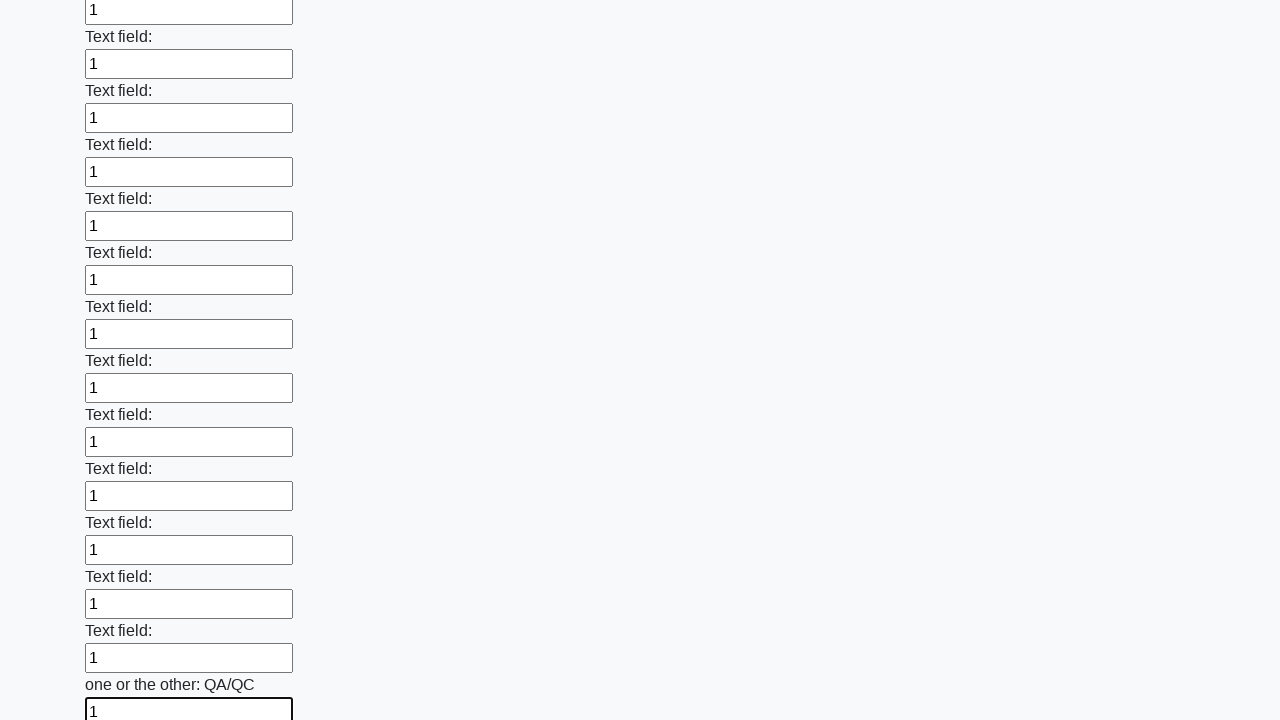

Filled an input field with '1' on input >> nth=88
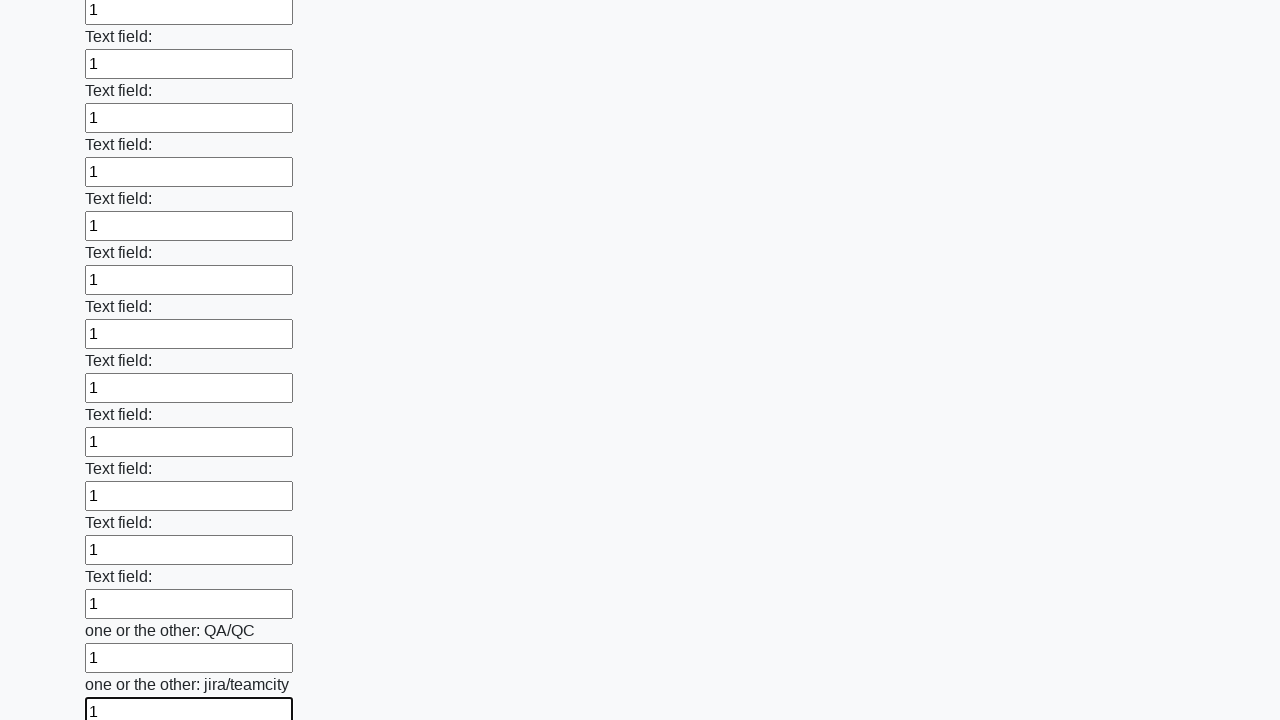

Filled an input field with '1' on input >> nth=89
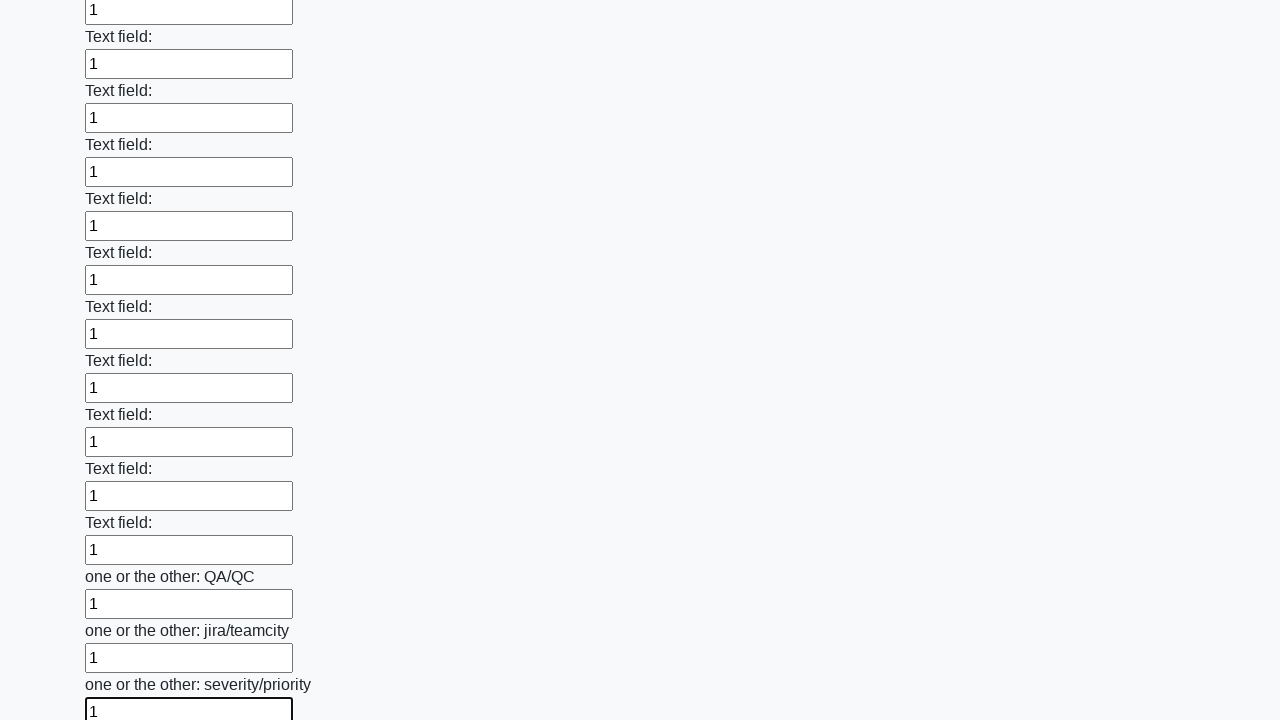

Filled an input field with '1' on input >> nth=90
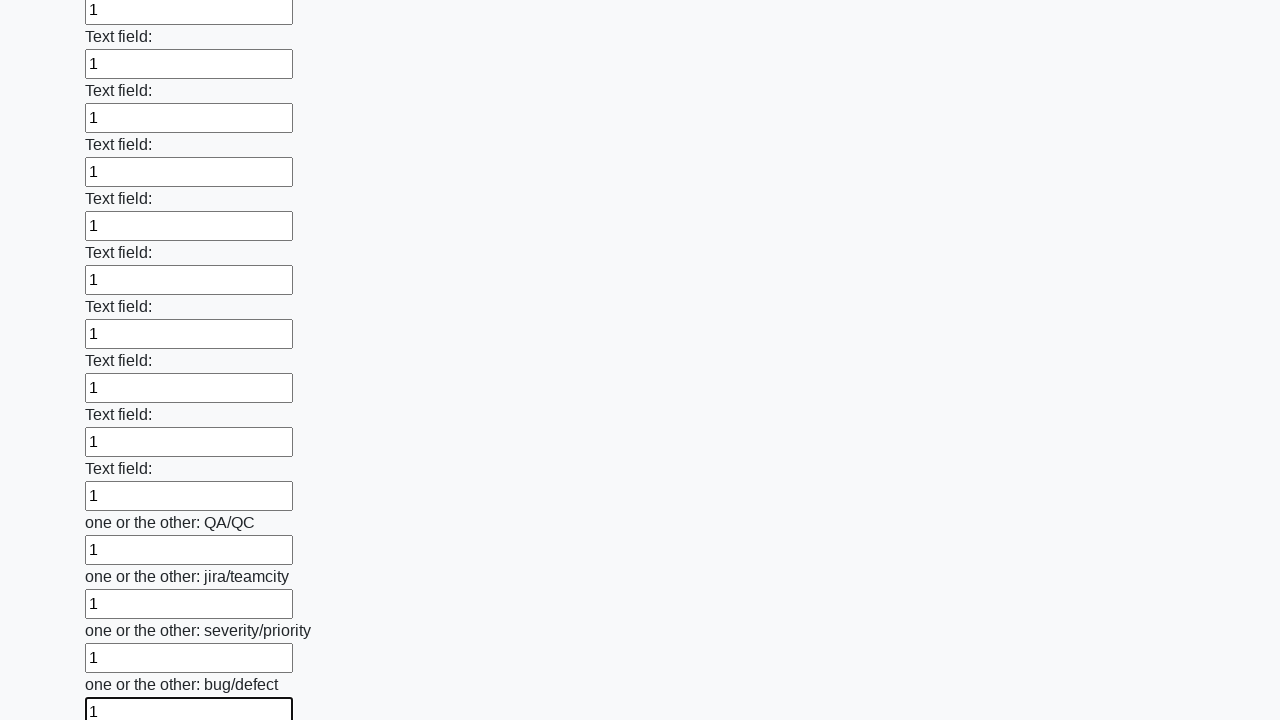

Filled an input field with '1' on input >> nth=91
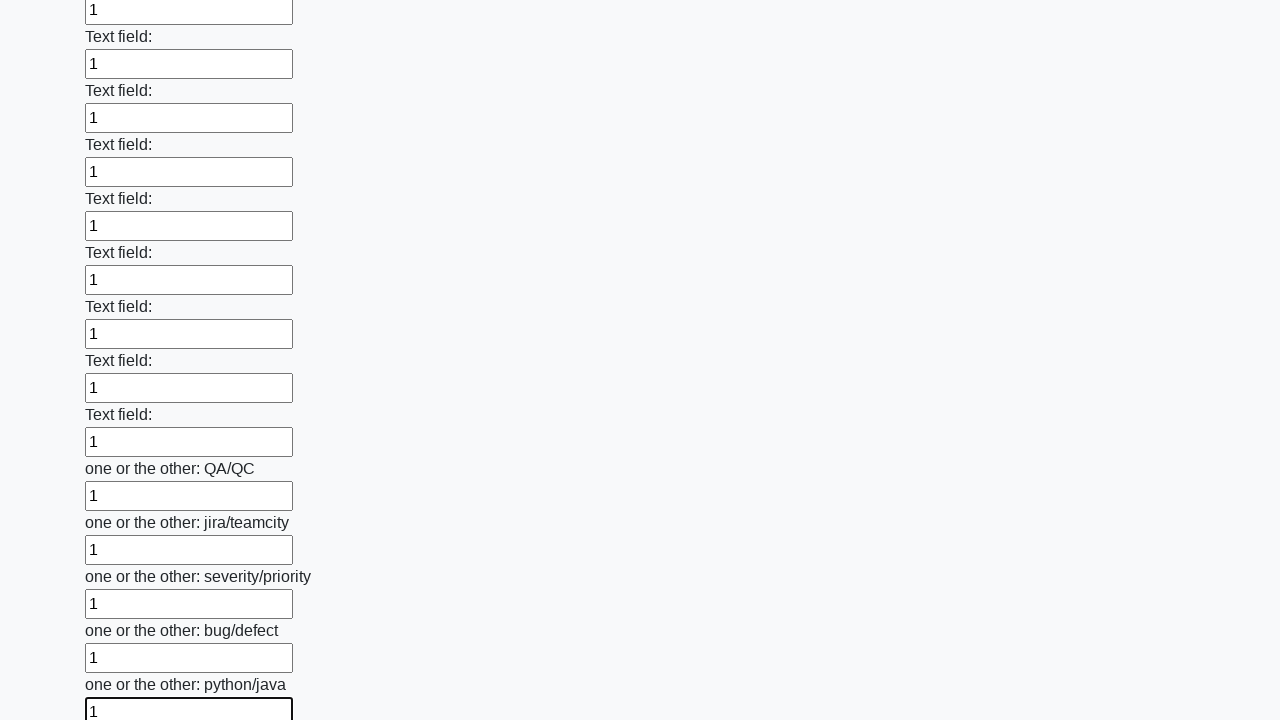

Filled an input field with '1' on input >> nth=92
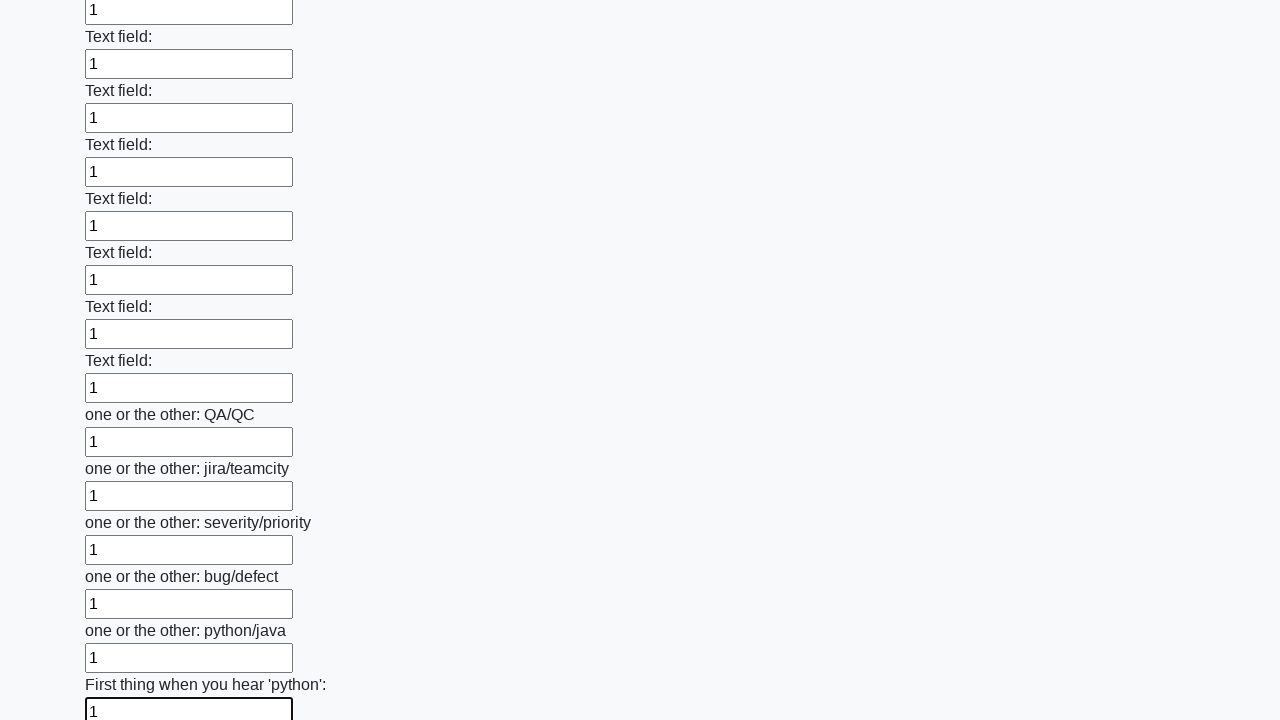

Filled an input field with '1' on input >> nth=93
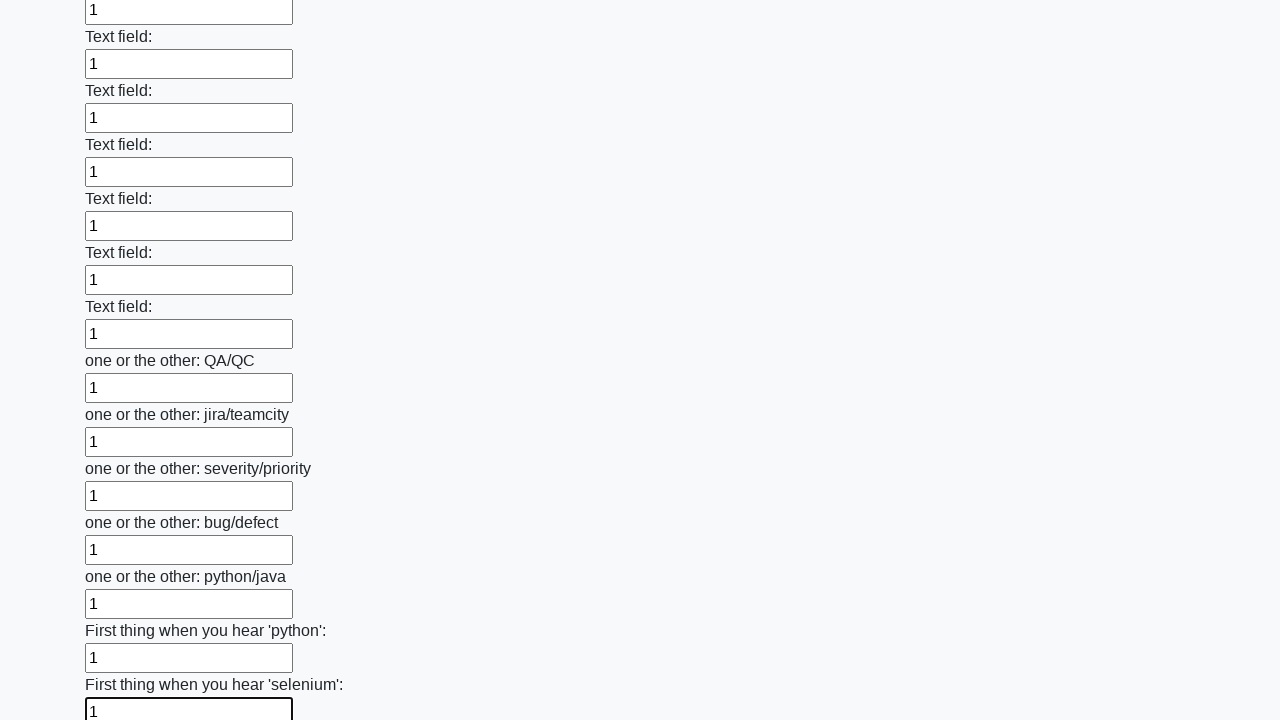

Filled an input field with '1' on input >> nth=94
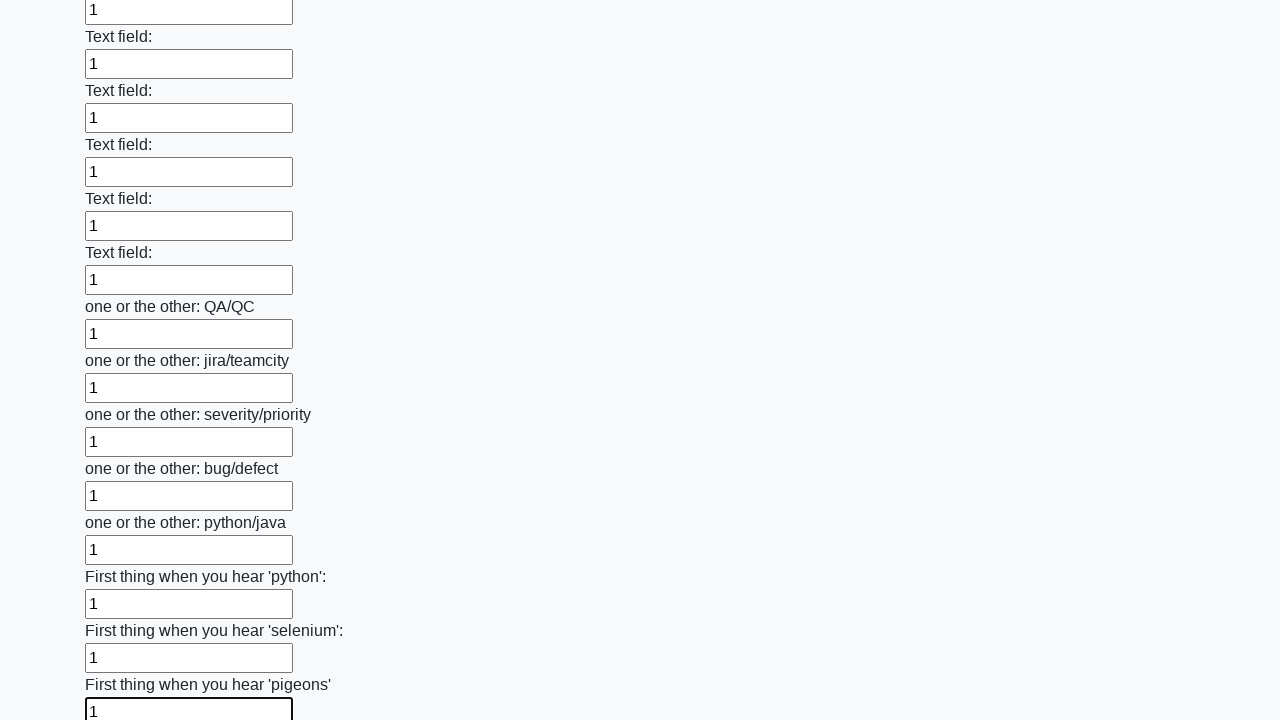

Filled an input field with '1' on input >> nth=95
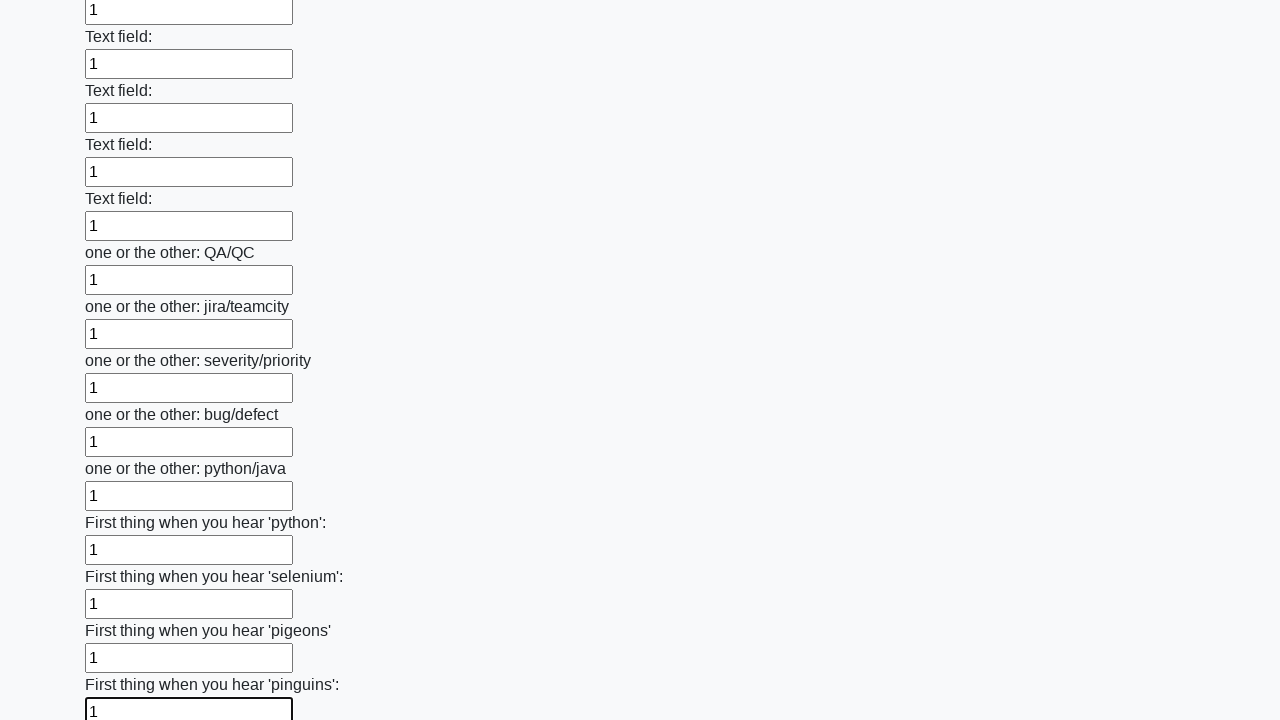

Filled an input field with '1' on input >> nth=96
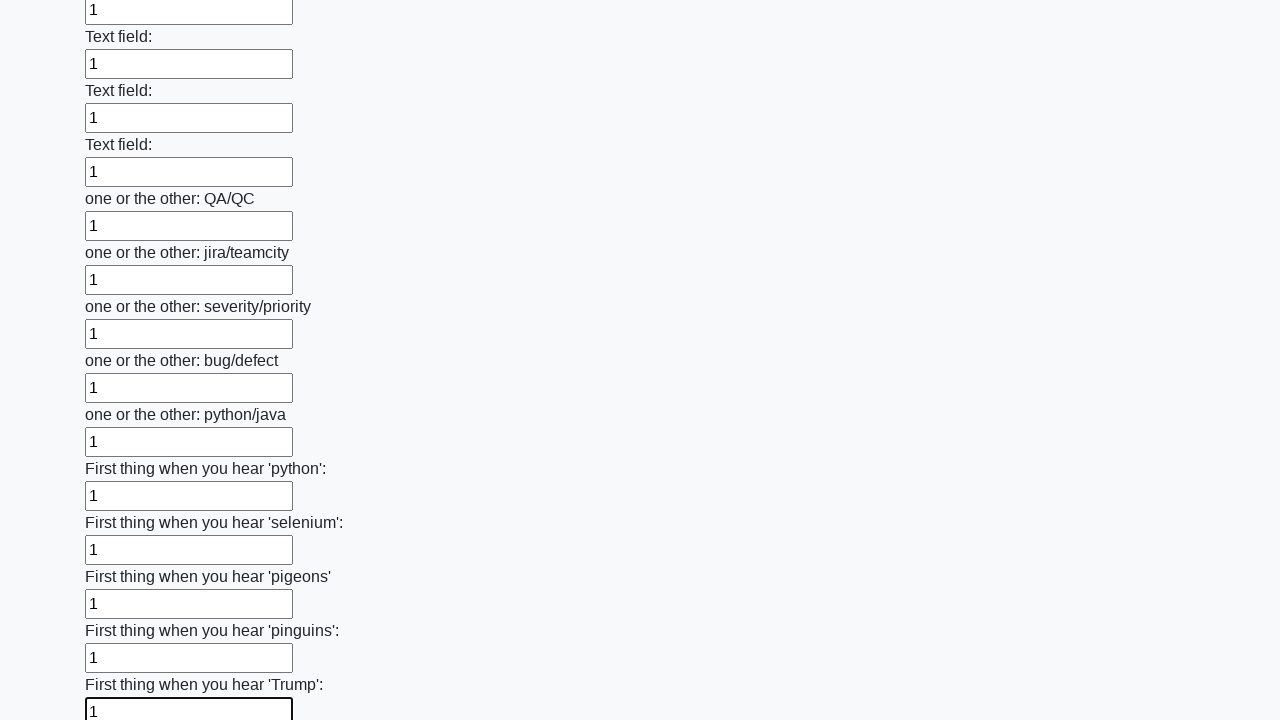

Filled an input field with '1' on input >> nth=97
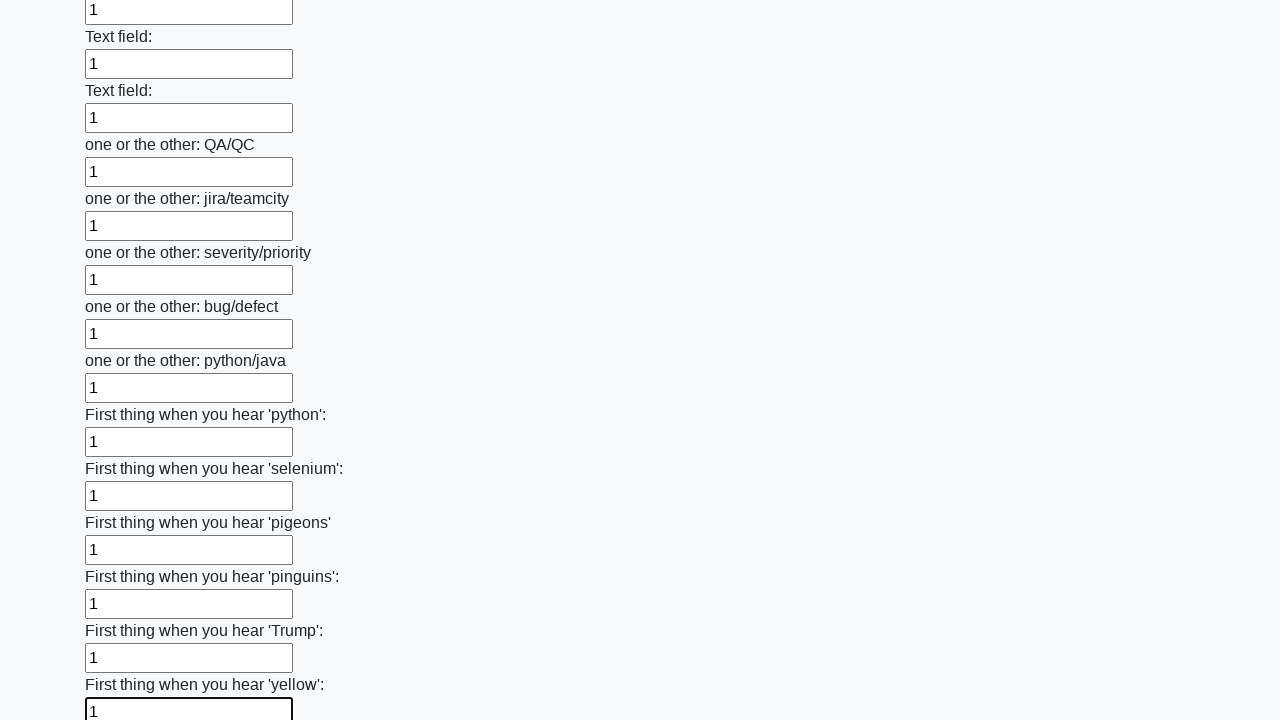

Filled an input field with '1' on input >> nth=98
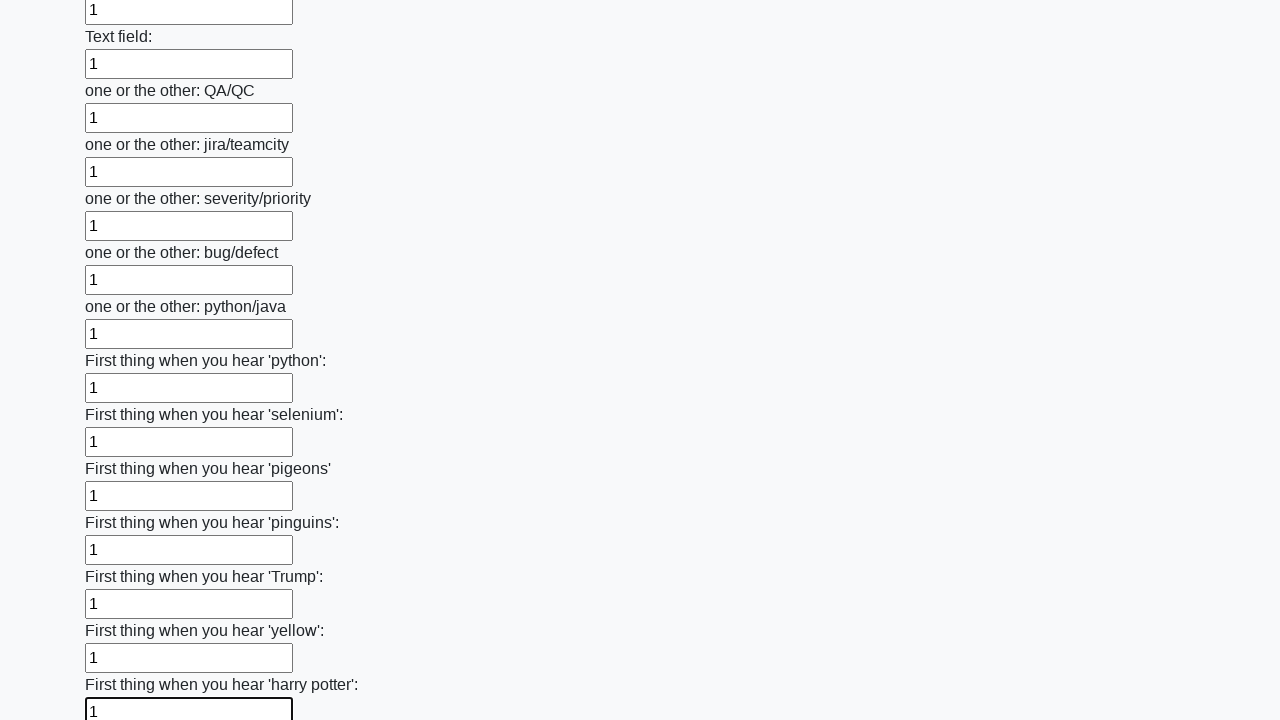

Filled an input field with '1' on input >> nth=99
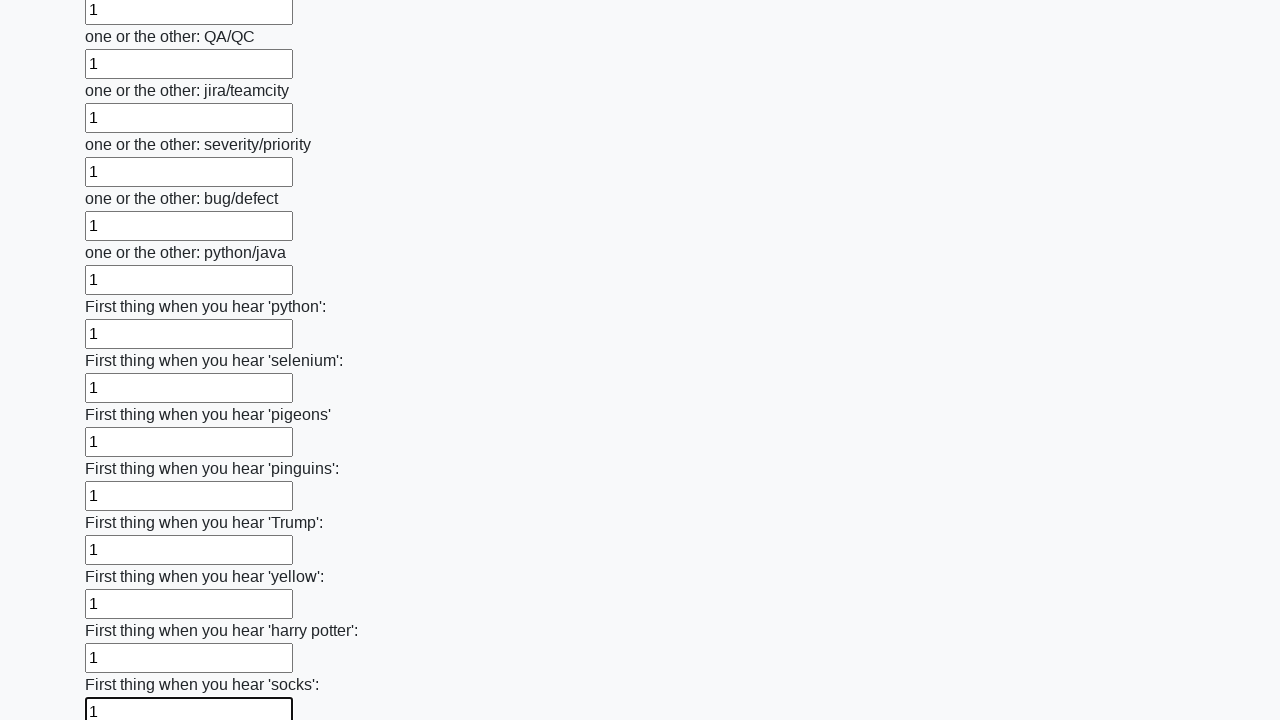

Clicked the submit button to submit the form at (123, 611) on button.btn
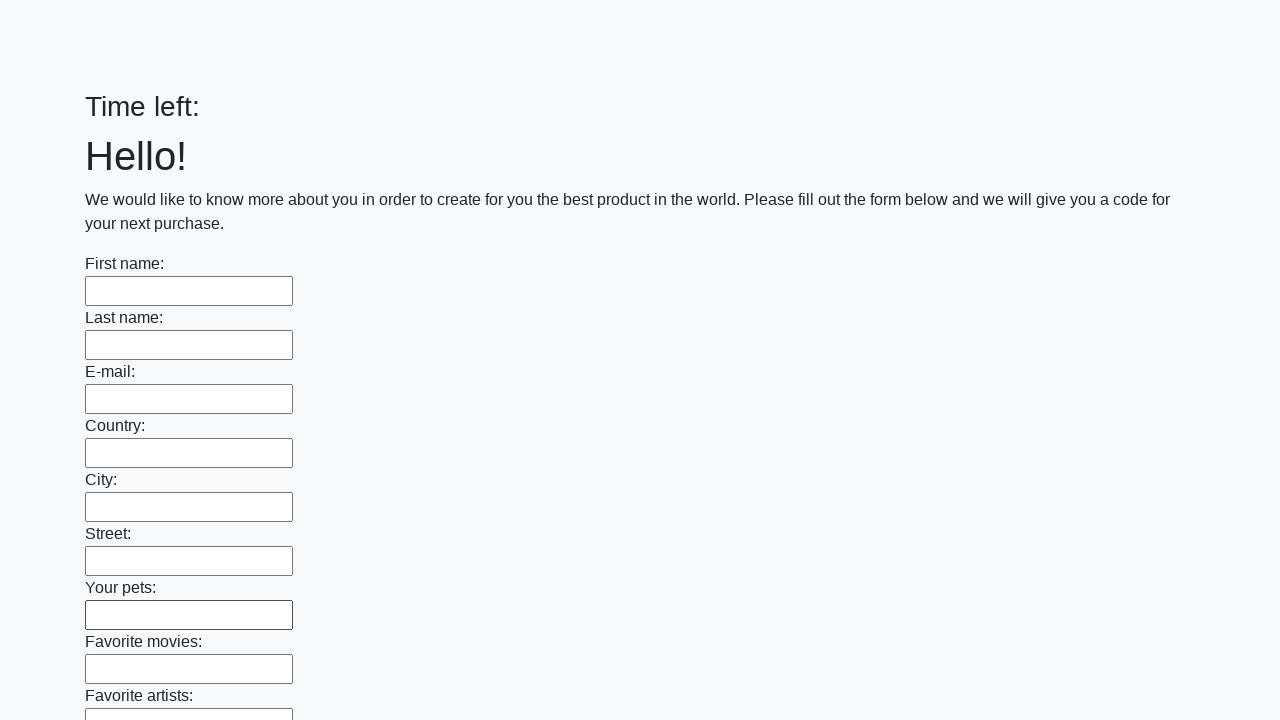

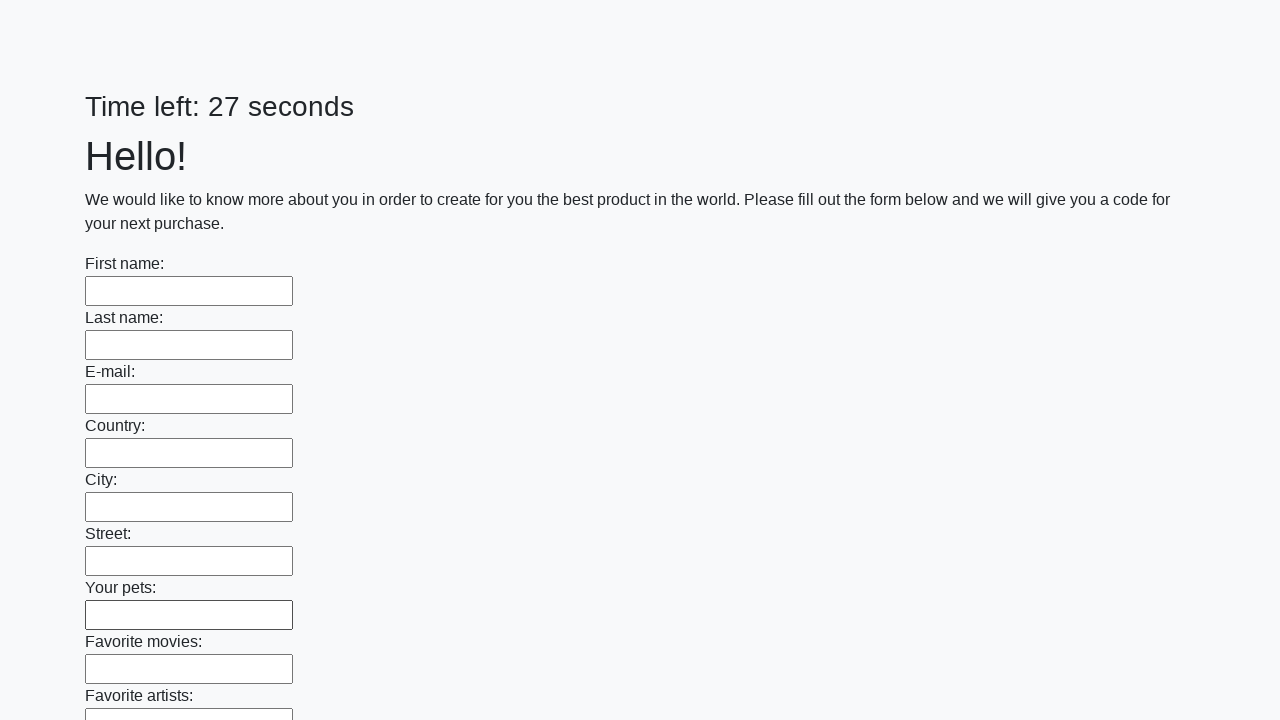